Tests jQuery UI datepicker functionality by opening the datepicker, navigating backwards through months until reaching April 2022, and selecting the 2nd day of that month.

Starting URL: https://jqueryui.com/datepicker/

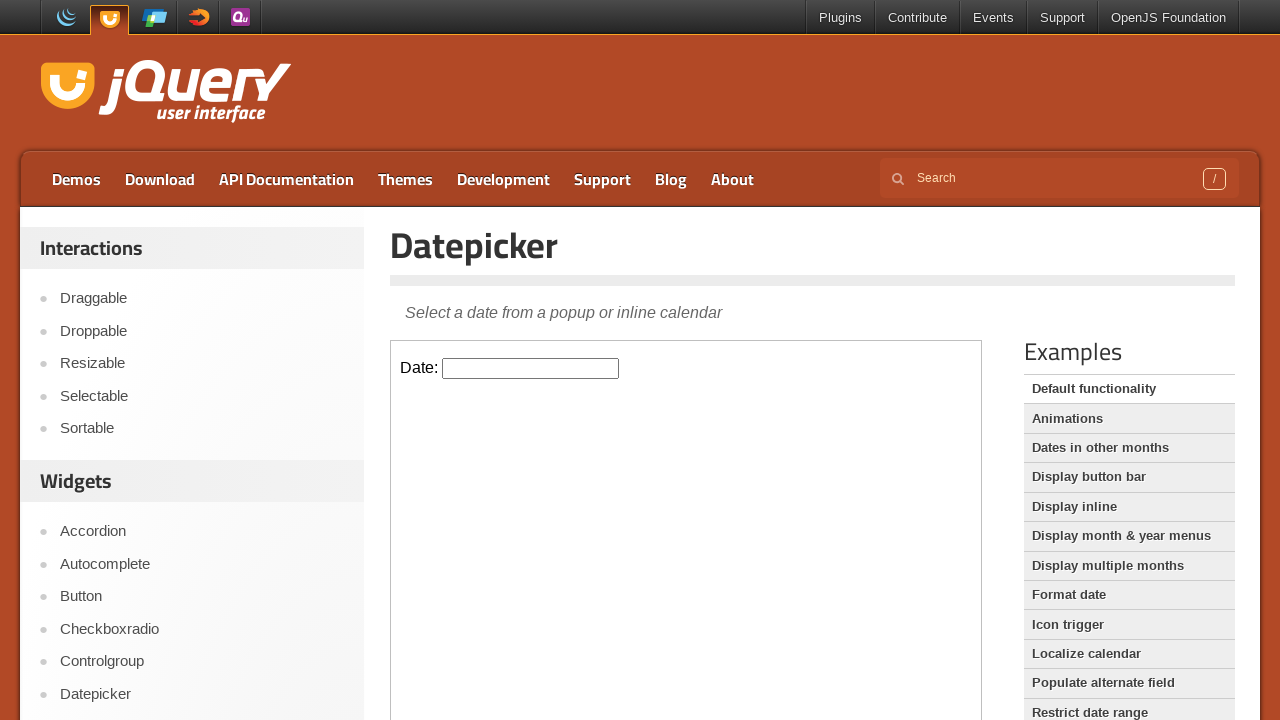

Set viewport size to 1920x1080
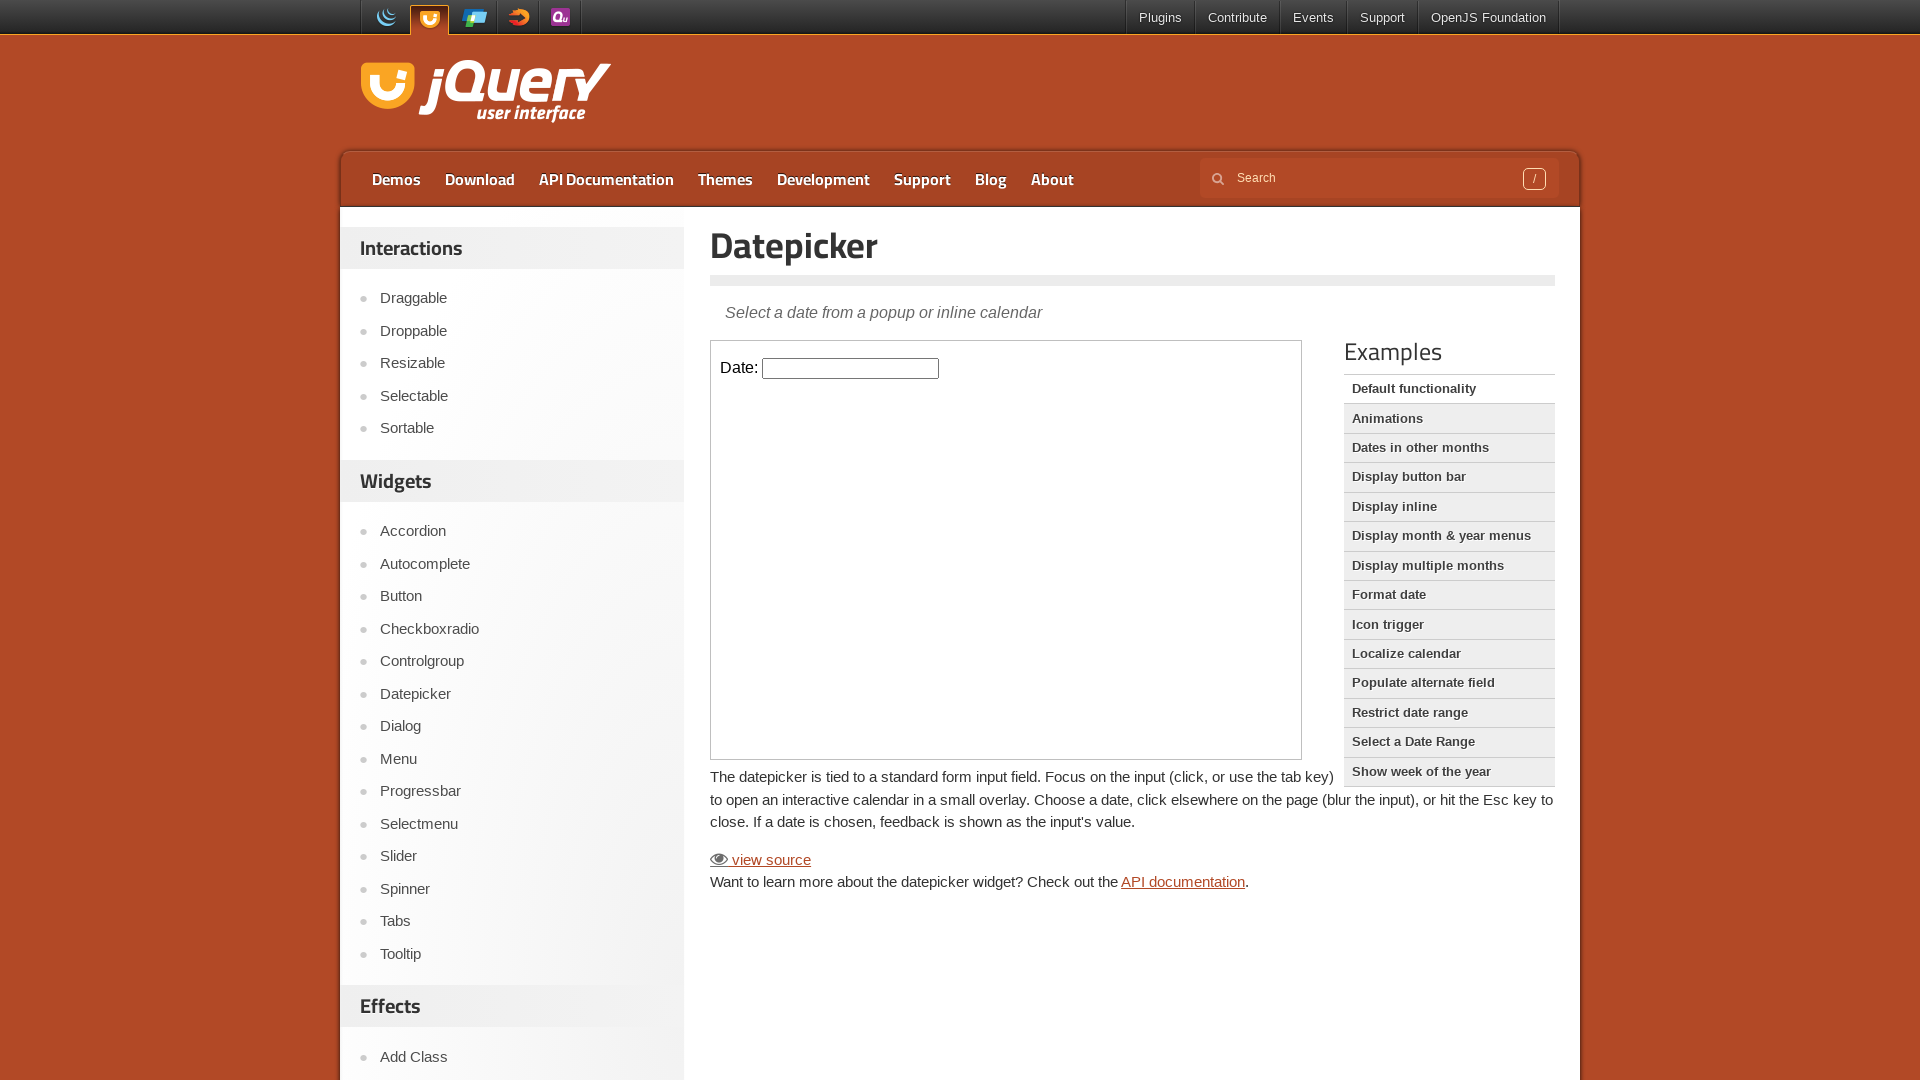

Located iframe containing datepicker
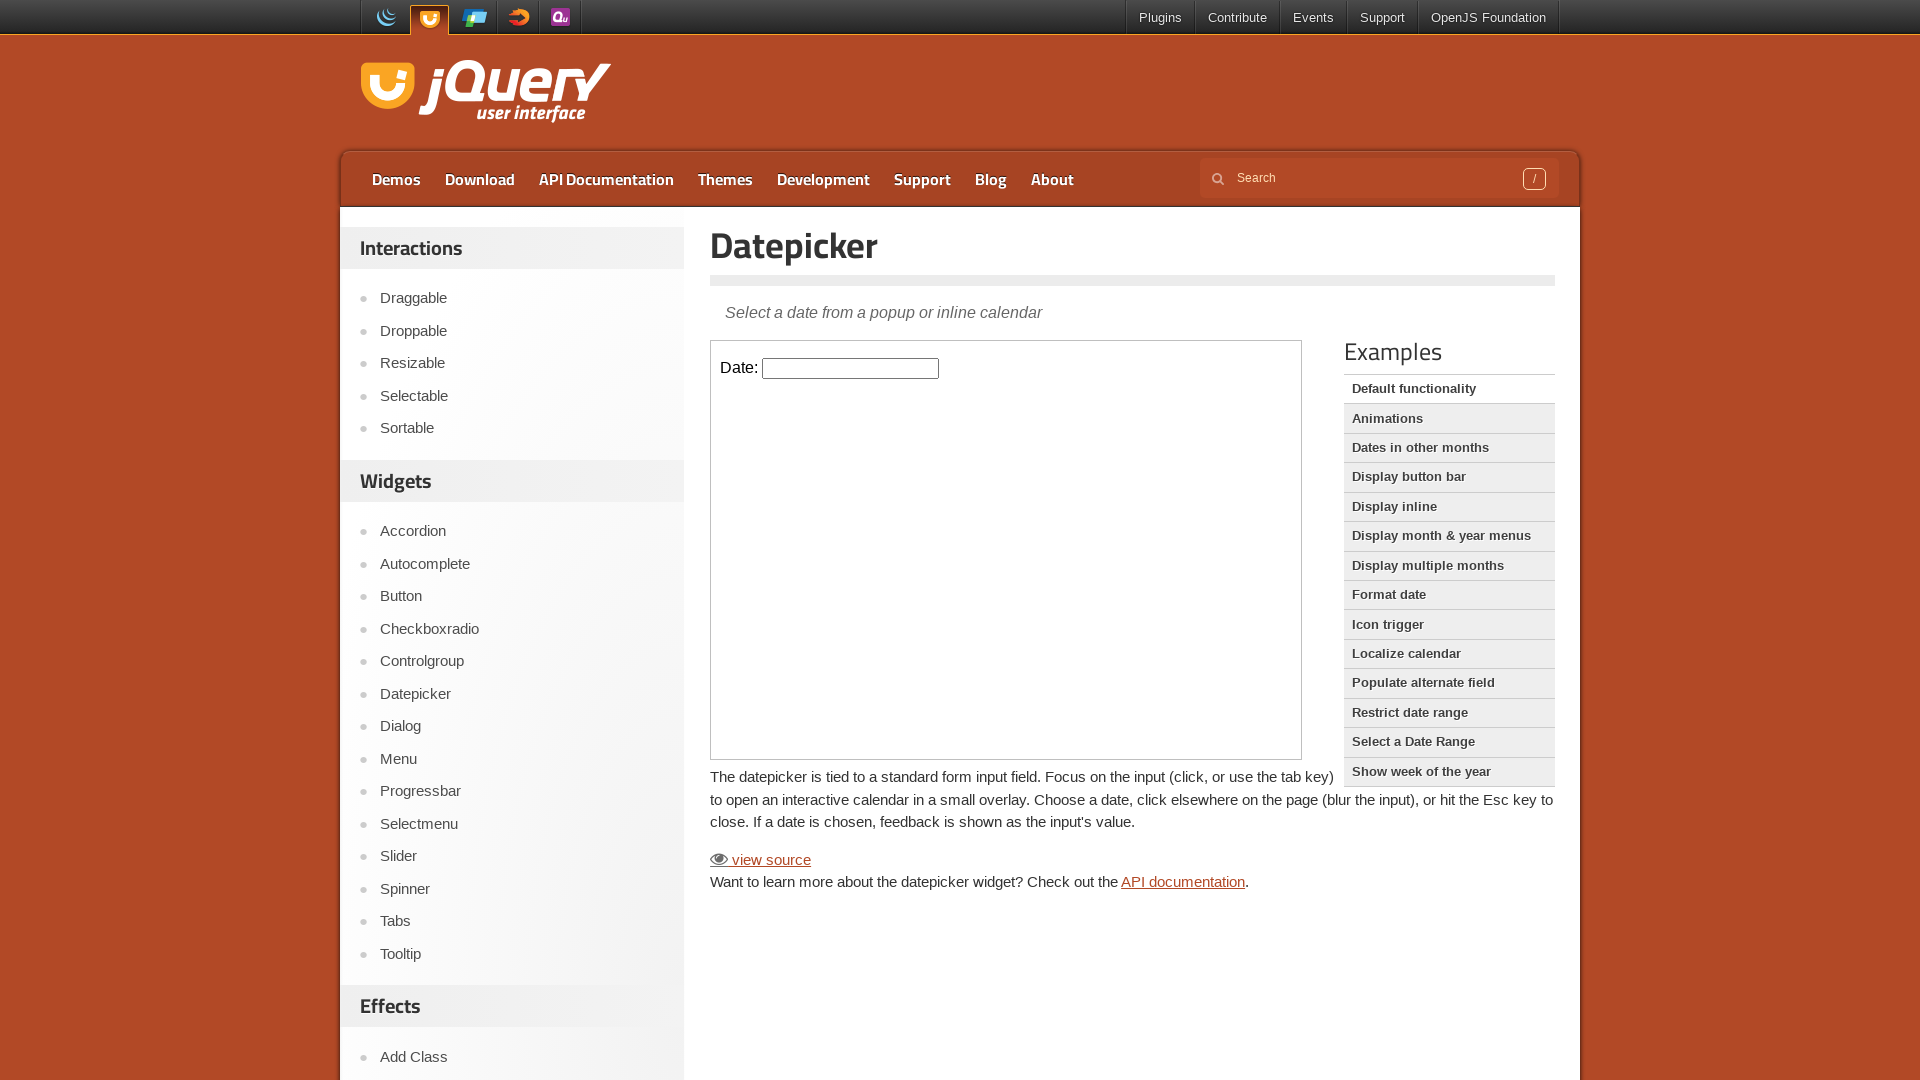

Clicked datepicker input to open calendar at (851, 368) on iframe.demo-frame >> internal:control=enter-frame >> #datepicker
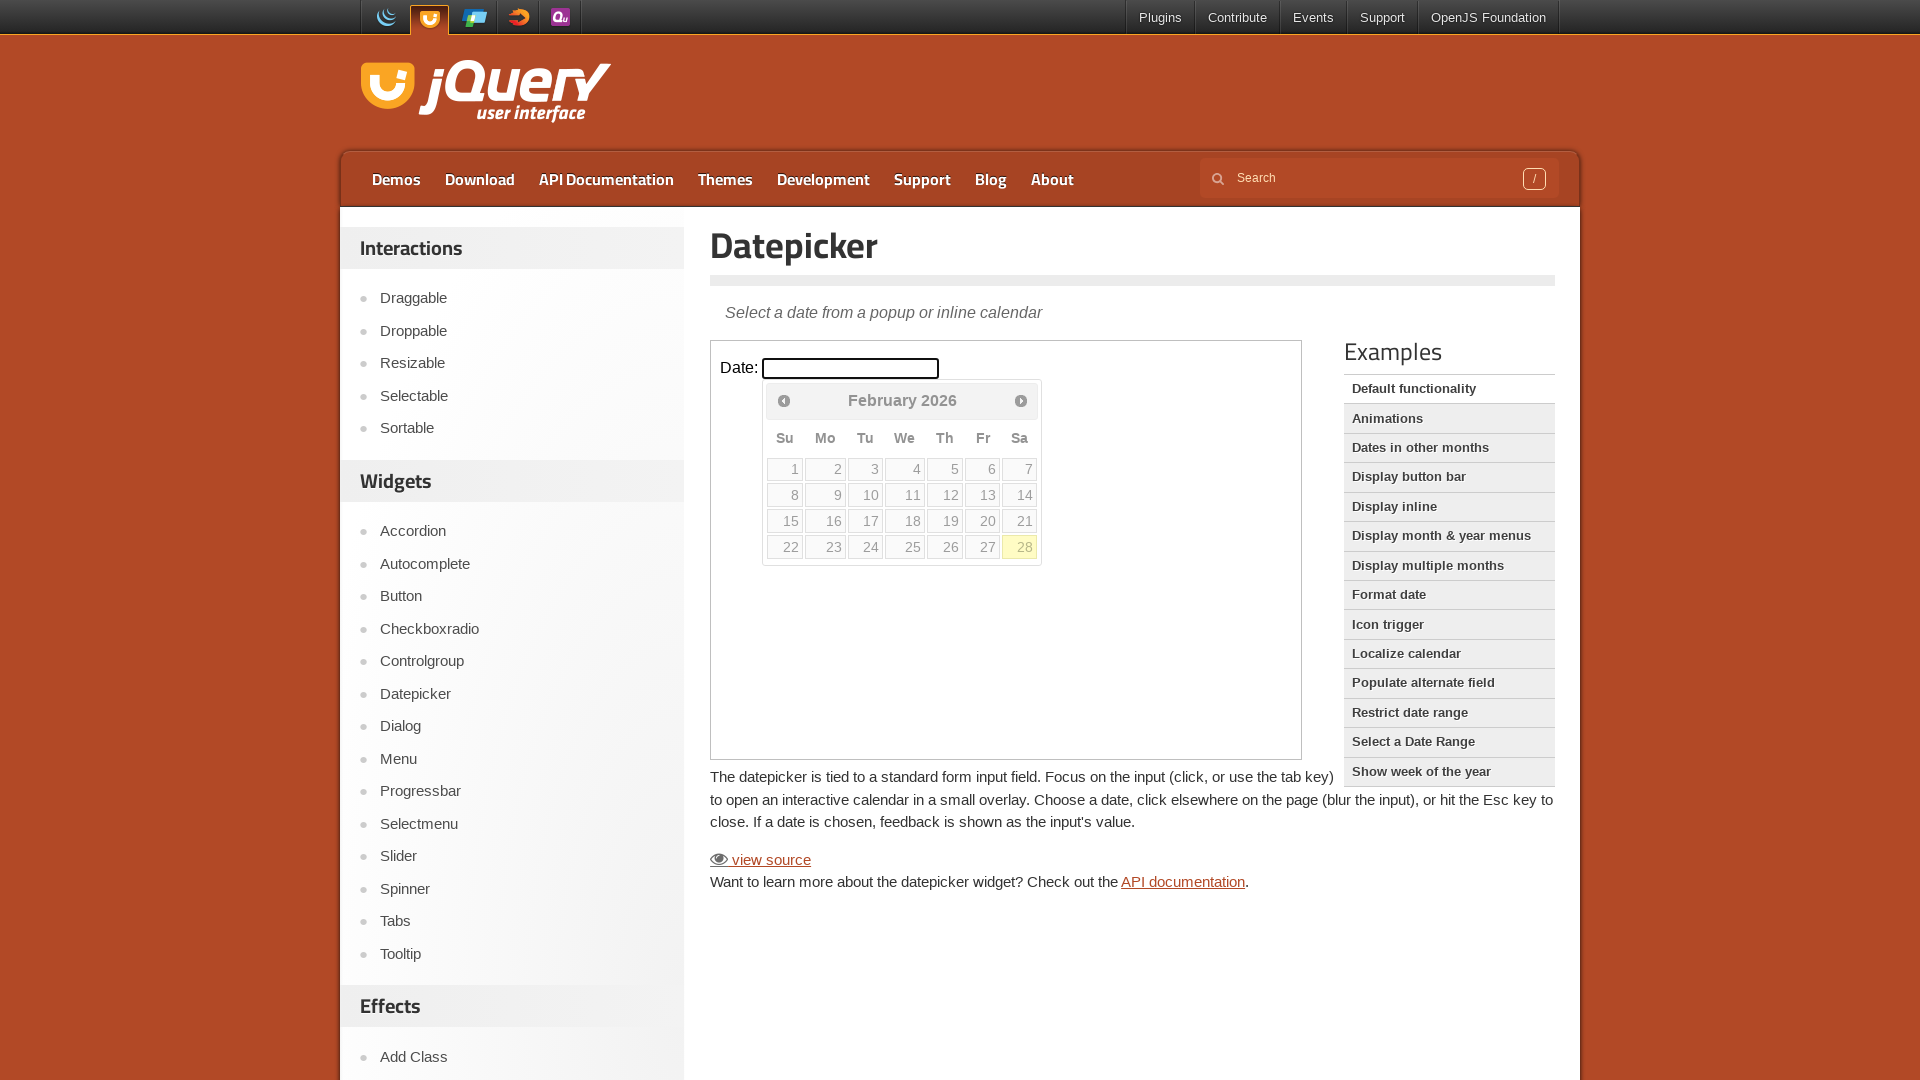

Retrieved datepicker title: February 2026
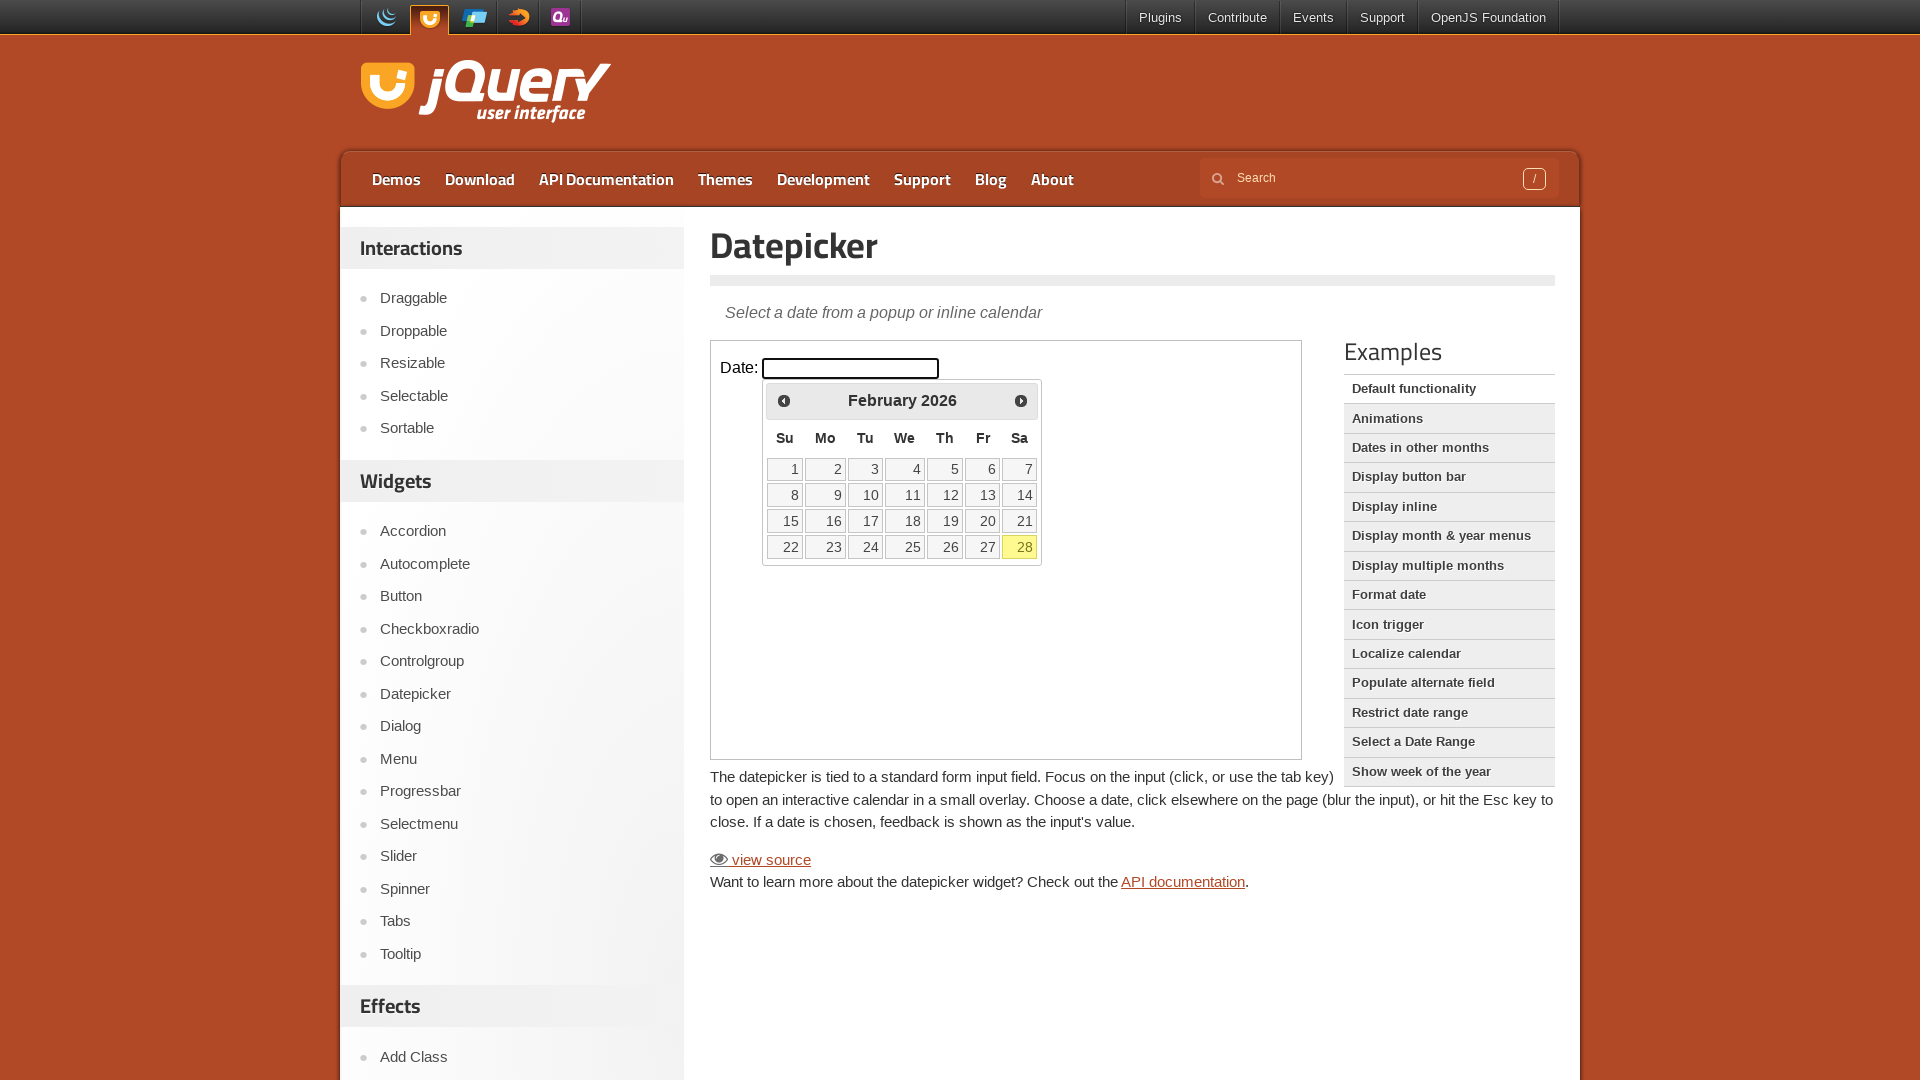

Clicked previous month button at (784, 400) on iframe.demo-frame >> internal:control=enter-frame >> a.ui-datepicker-prev
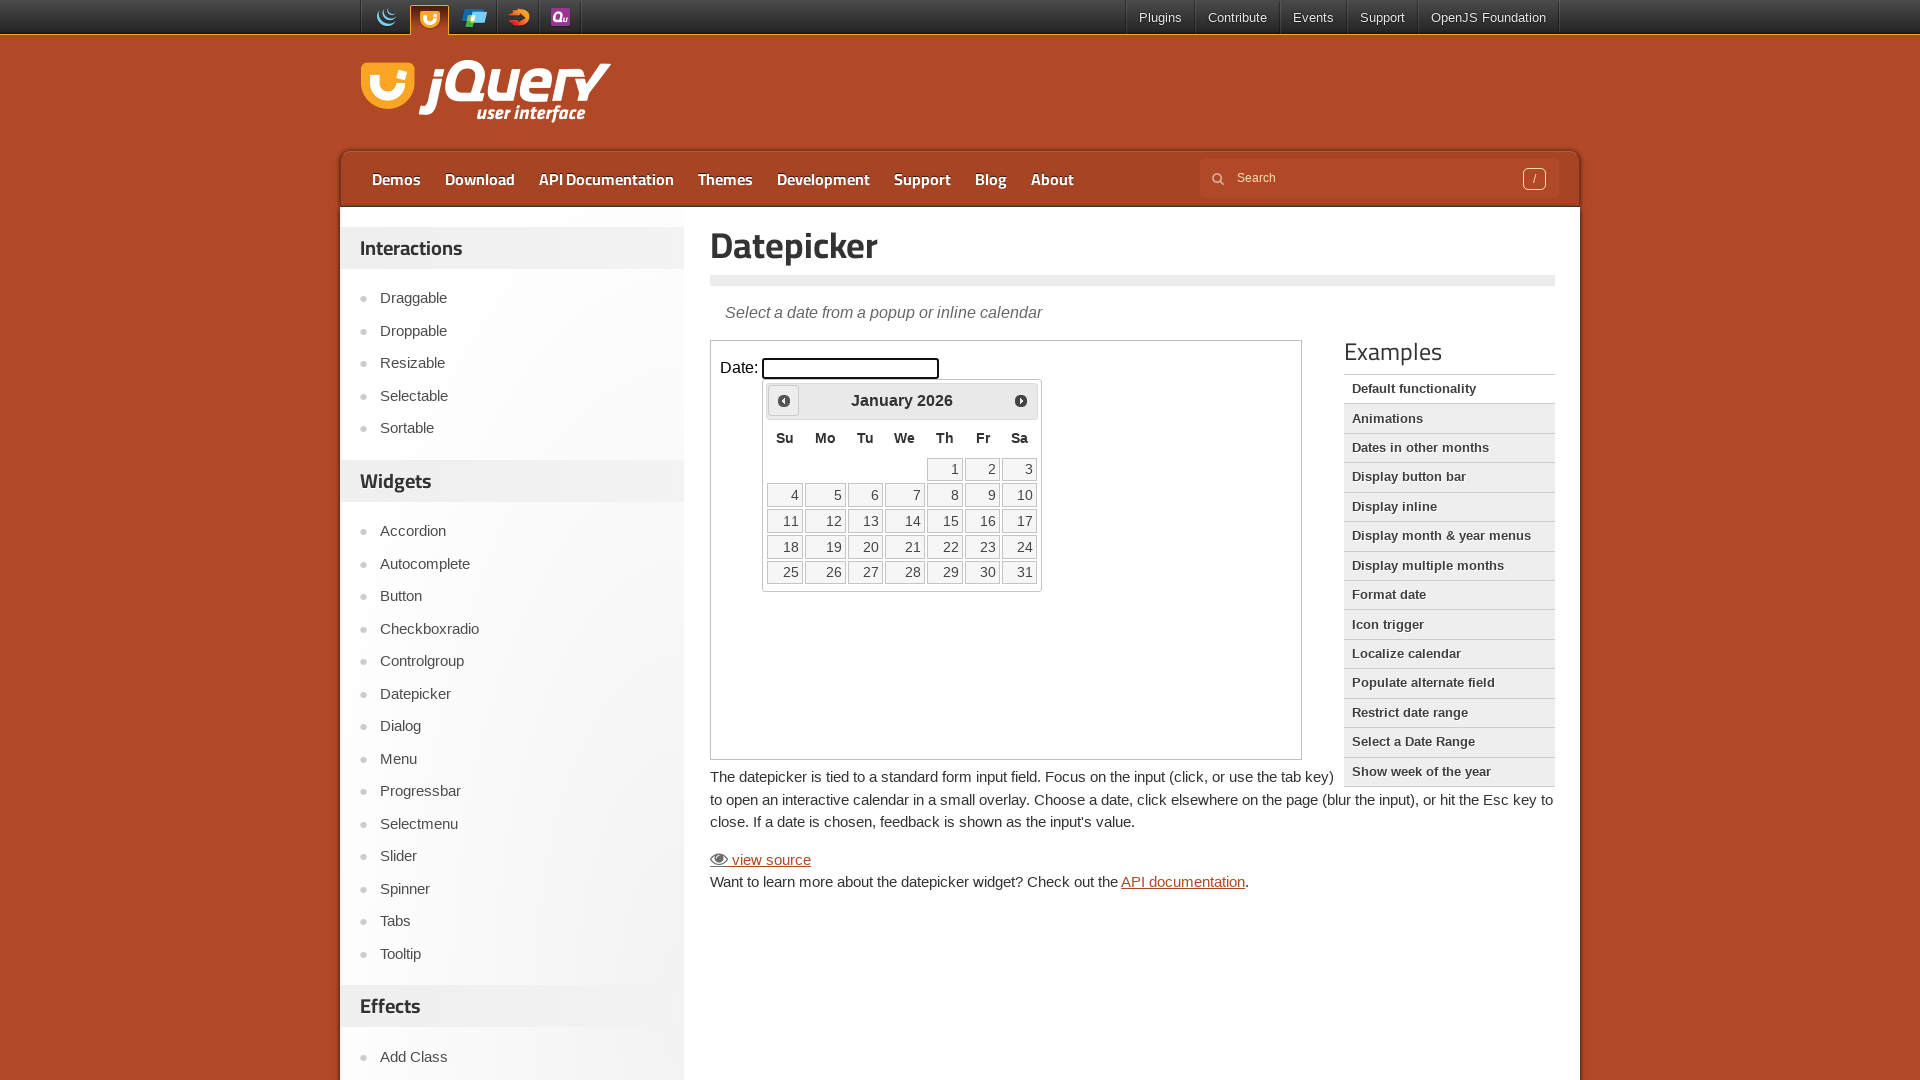

Waited 300ms for calendar animation
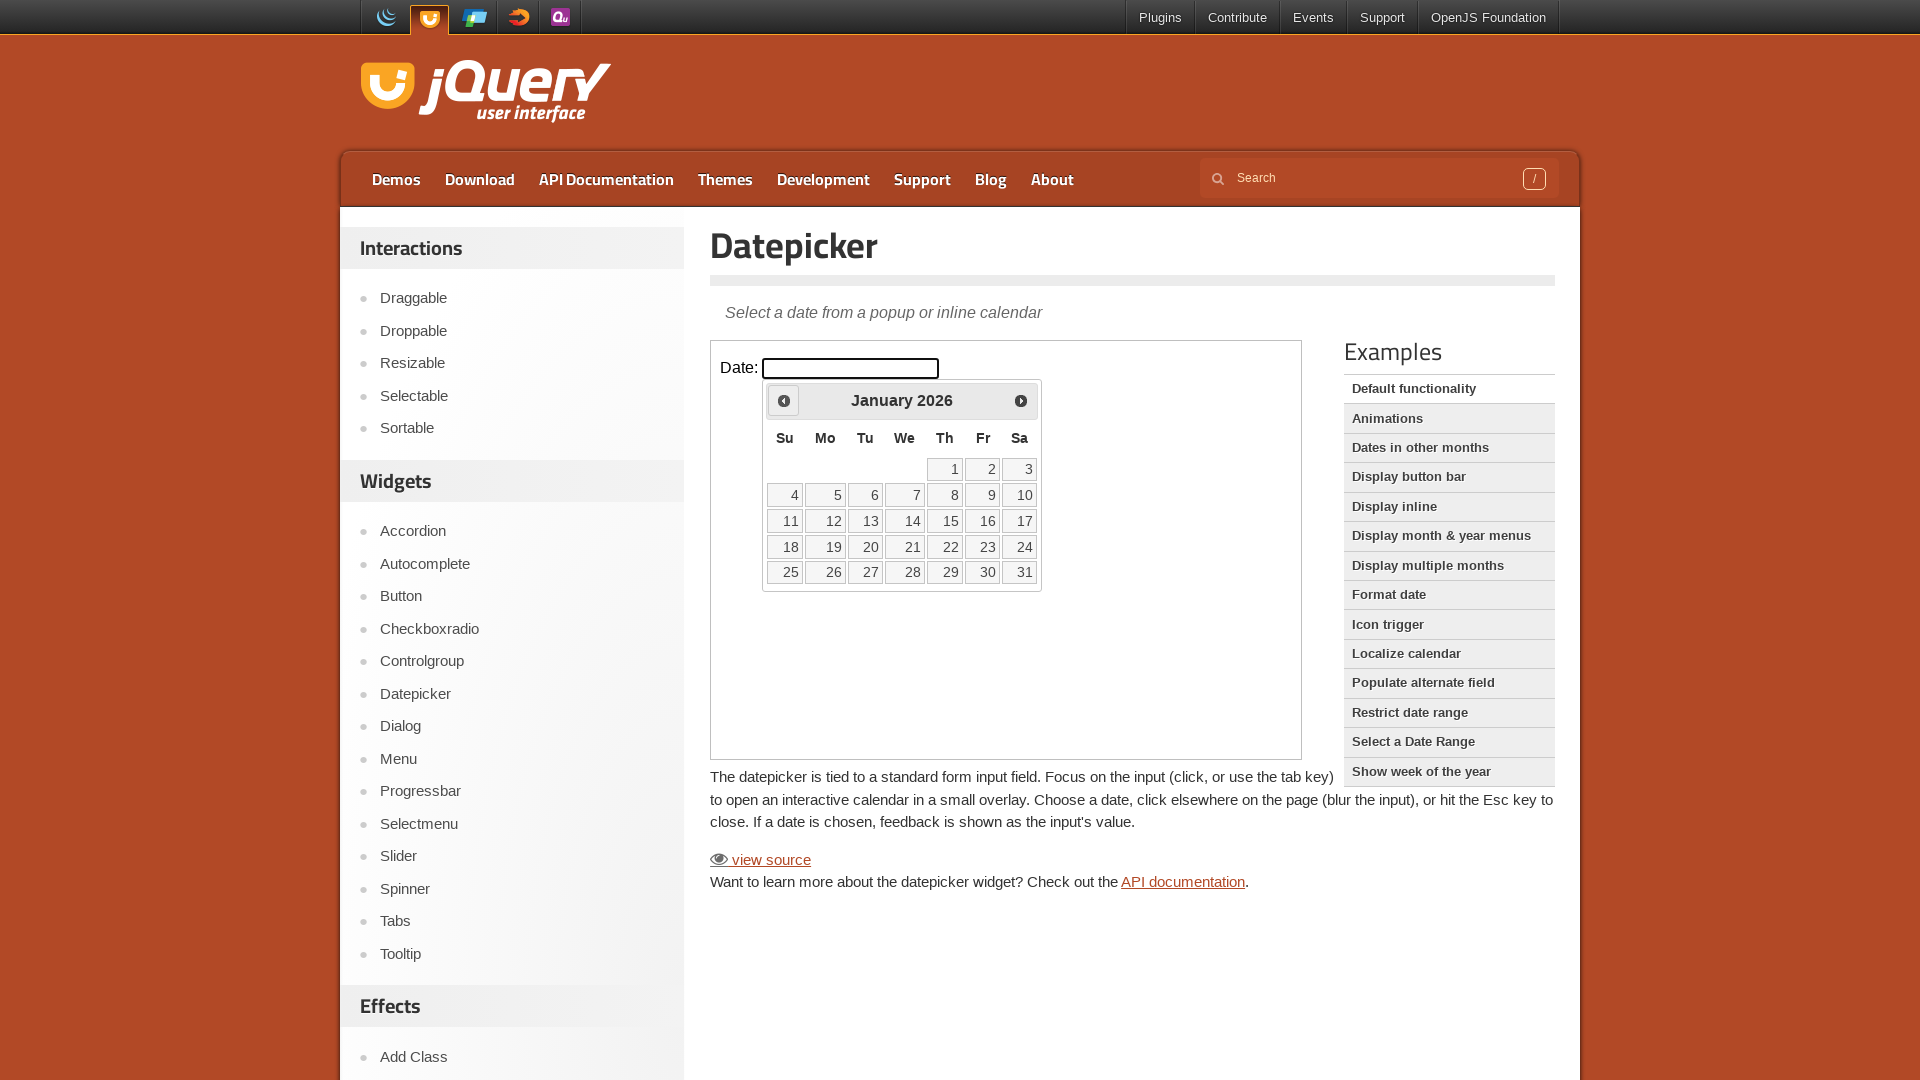

Retrieved datepicker title: January 2026
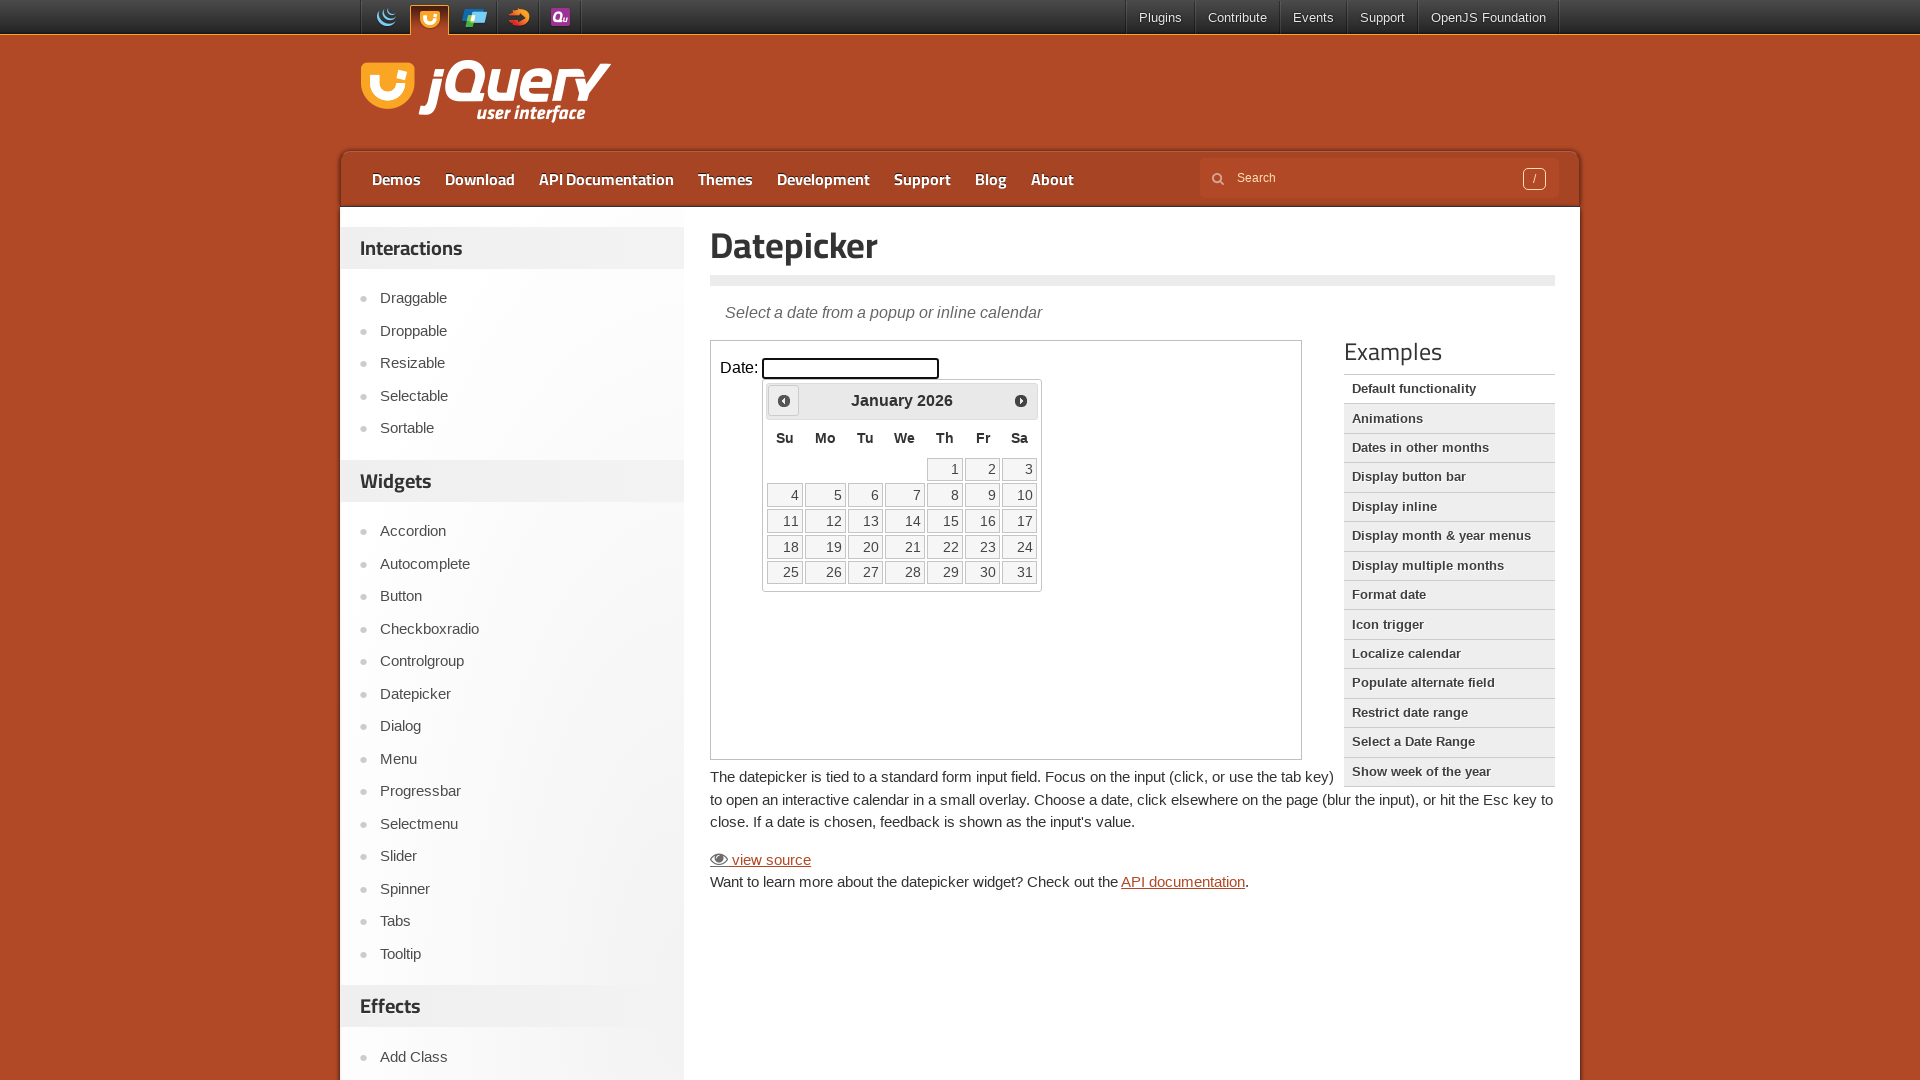

Clicked previous month button at (784, 400) on iframe.demo-frame >> internal:control=enter-frame >> a.ui-datepicker-prev
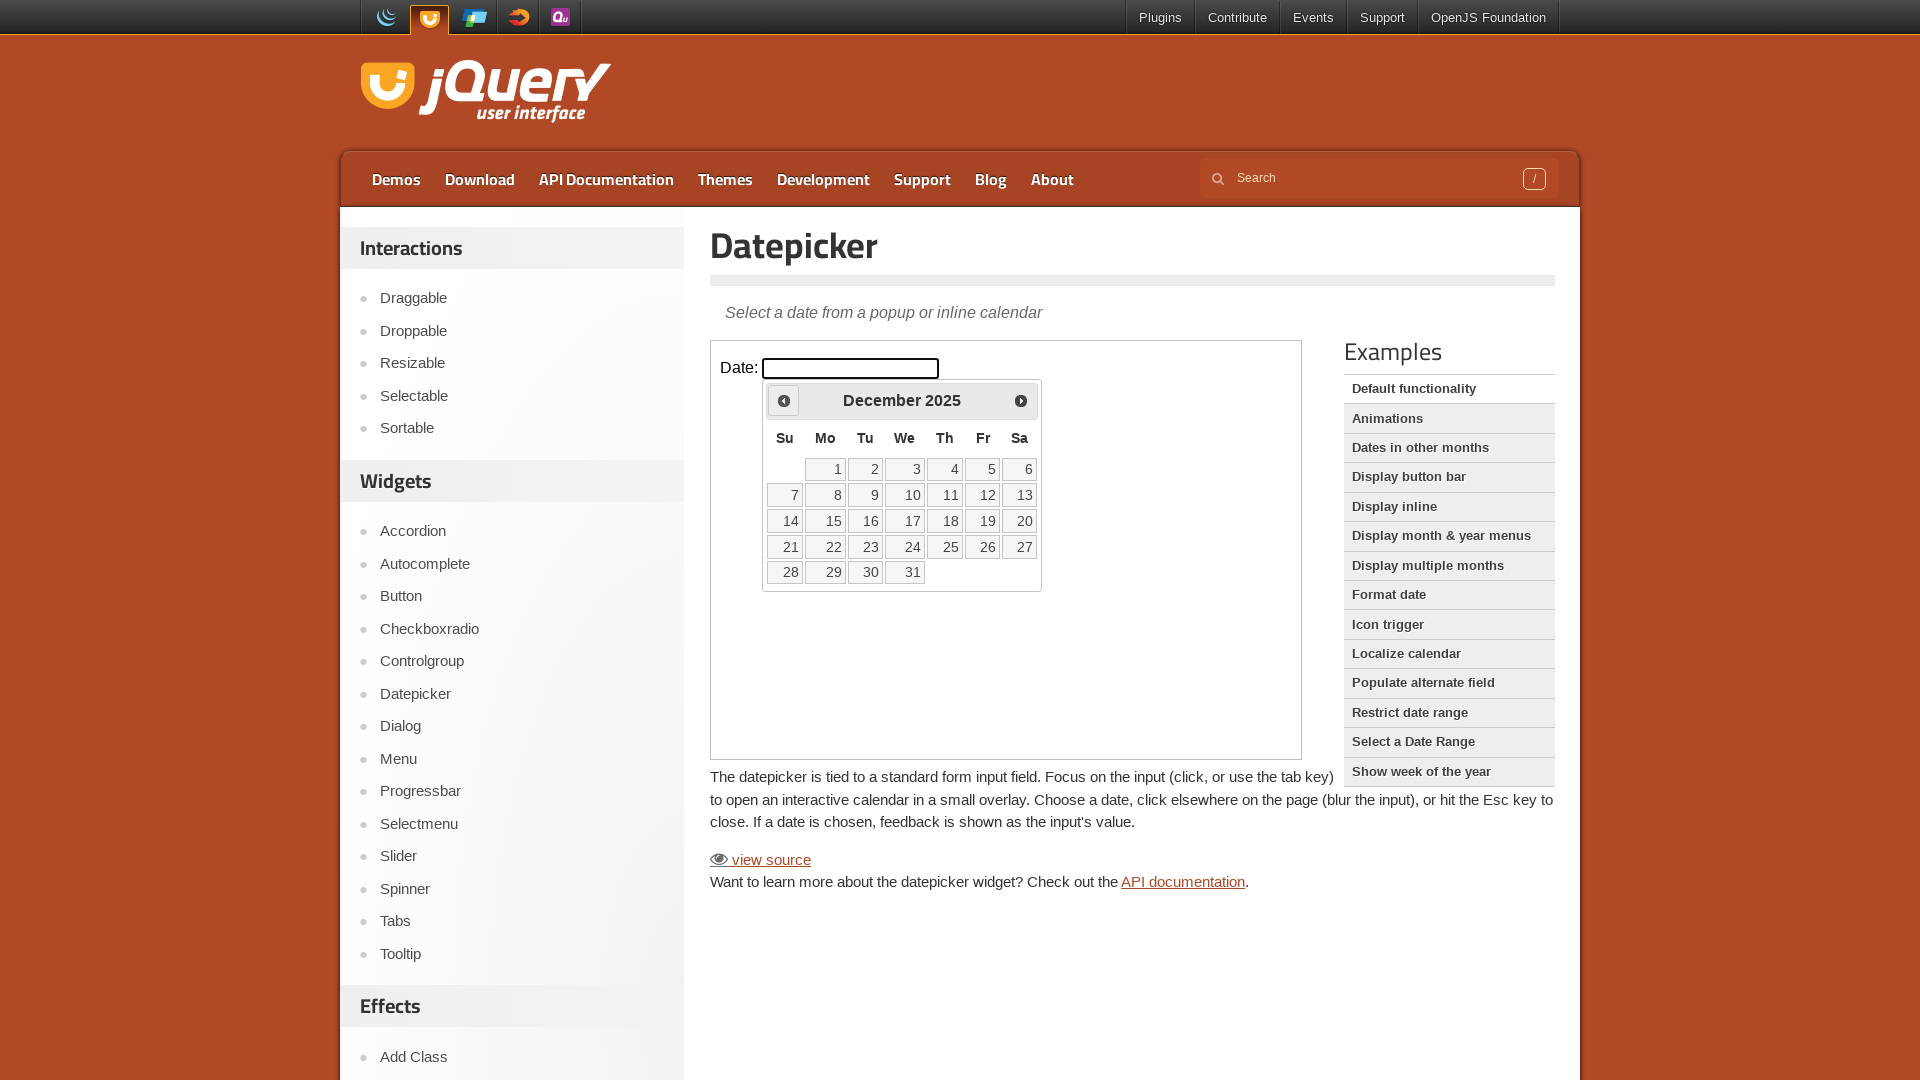

Waited 300ms for calendar animation
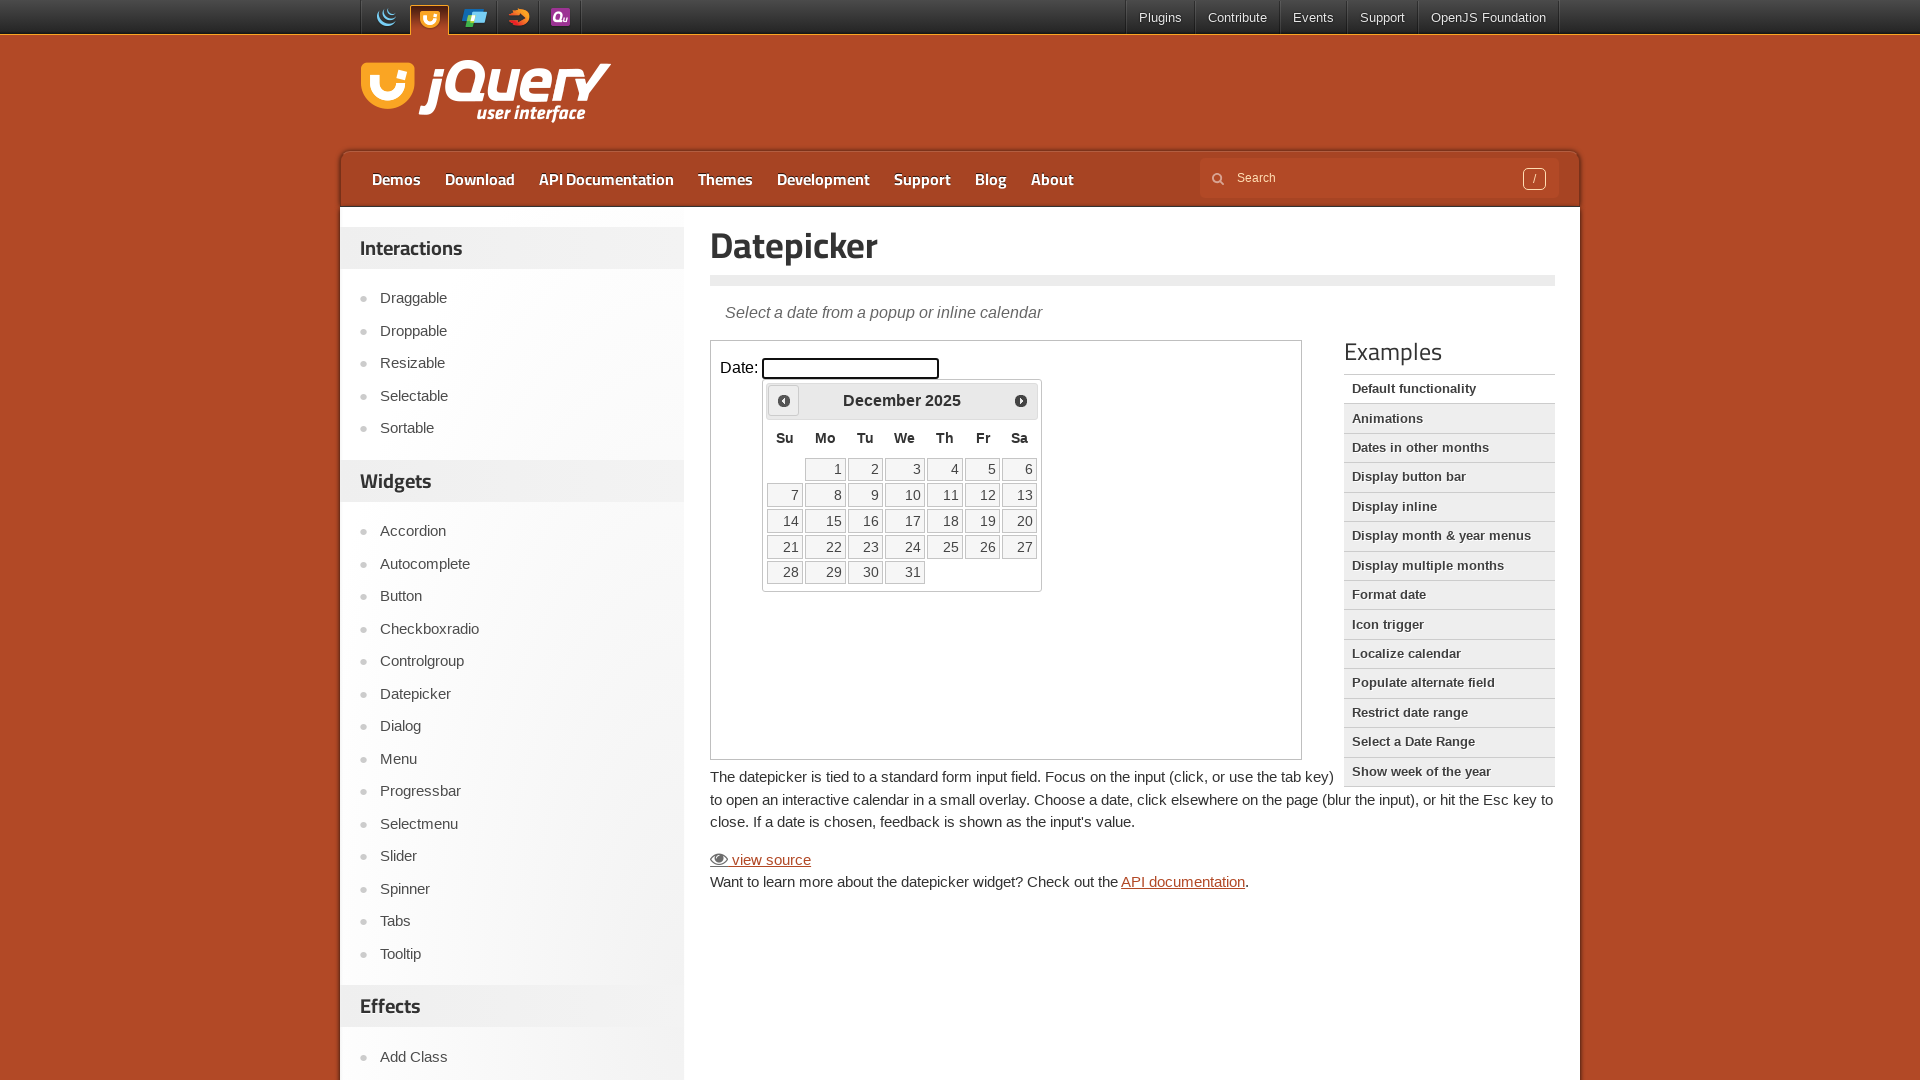

Retrieved datepicker title: December 2025
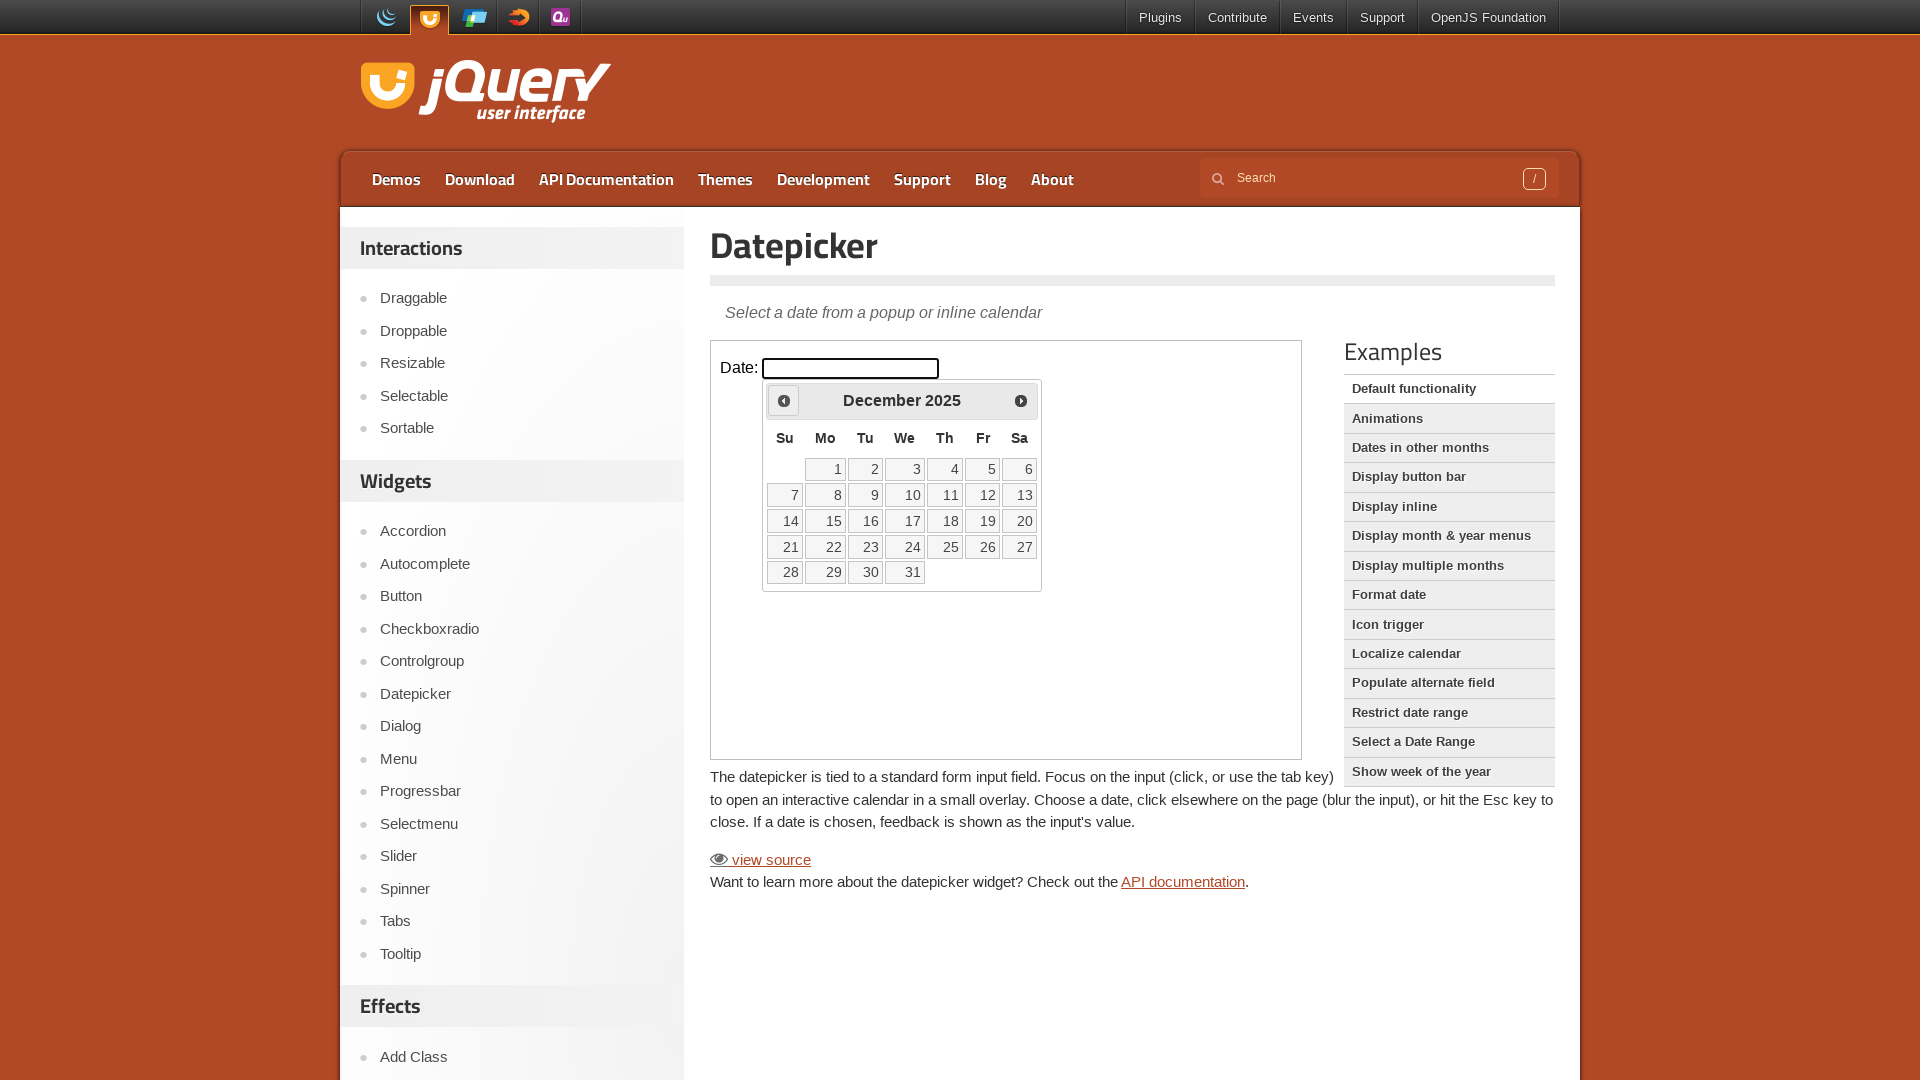

Clicked previous month button at (784, 400) on iframe.demo-frame >> internal:control=enter-frame >> a.ui-datepicker-prev
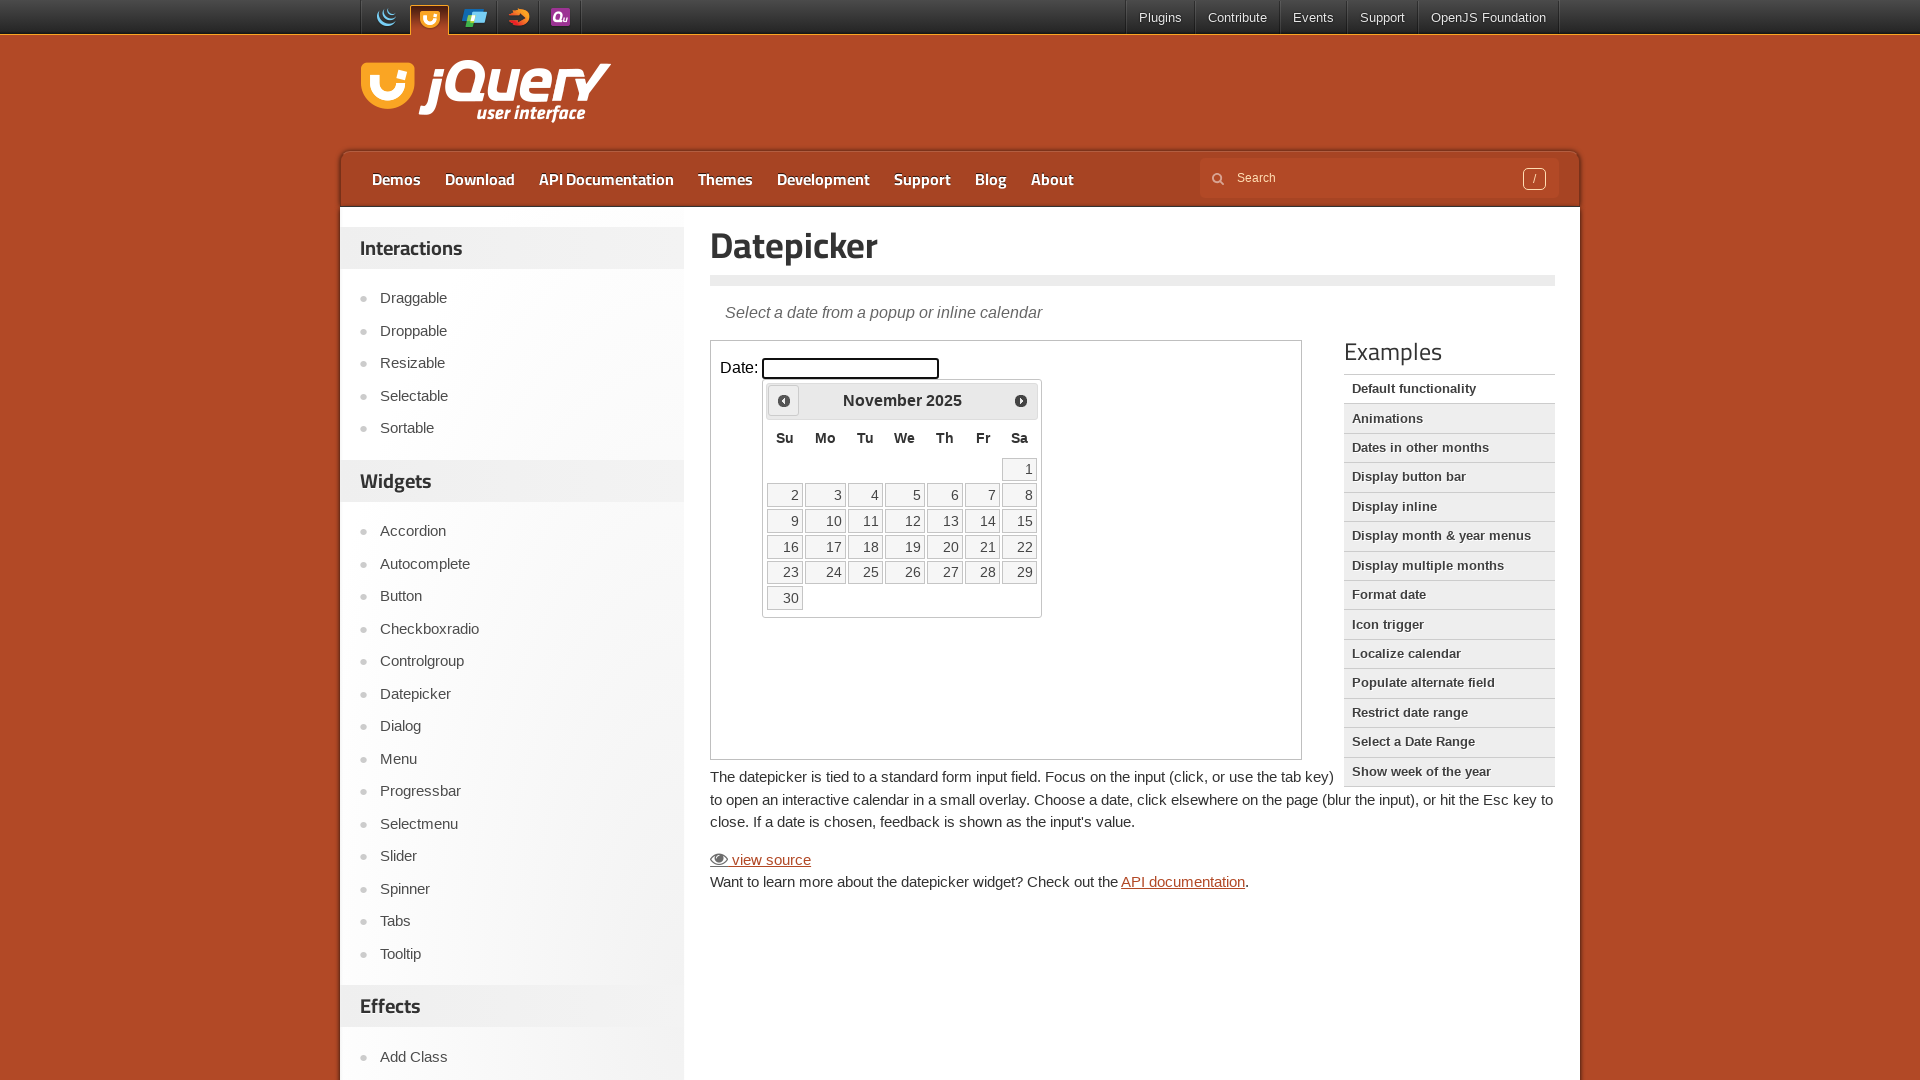

Waited 300ms for calendar animation
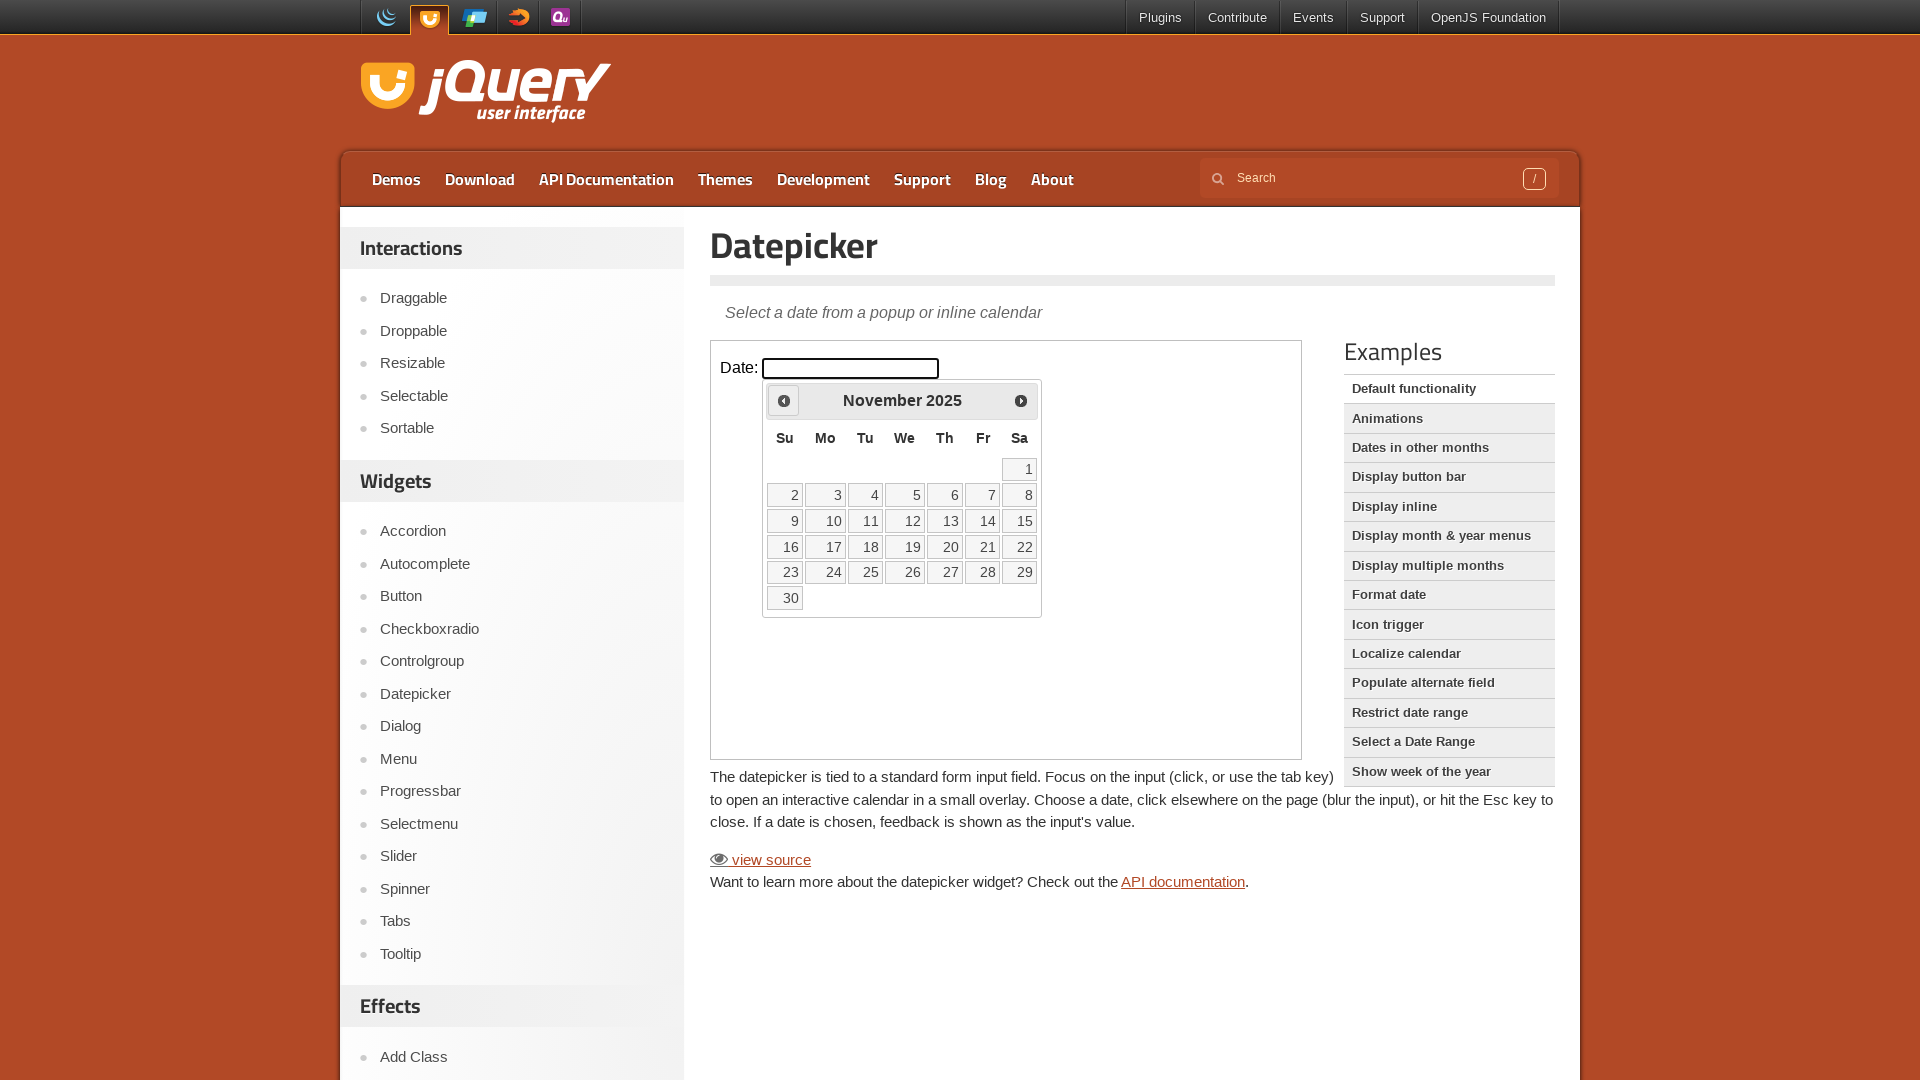

Retrieved datepicker title: November 2025
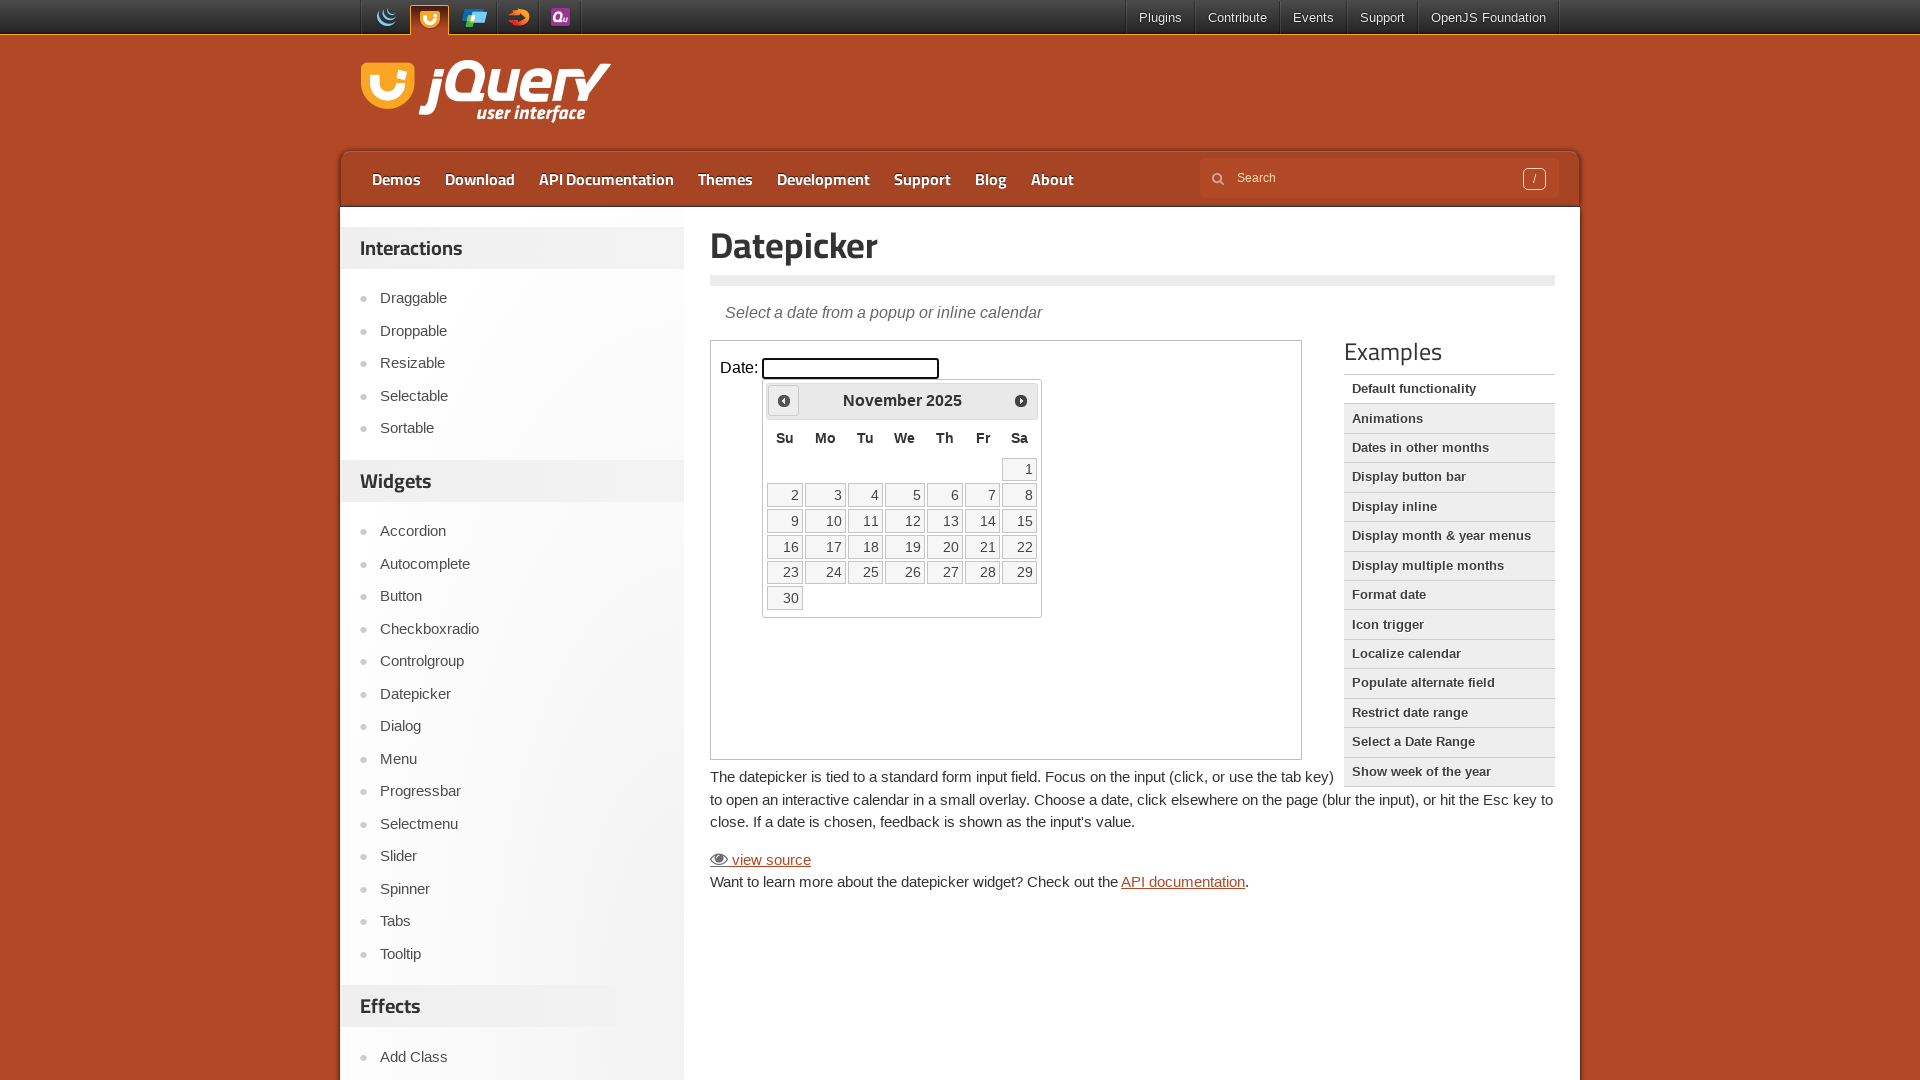

Clicked previous month button at (784, 400) on iframe.demo-frame >> internal:control=enter-frame >> a.ui-datepicker-prev
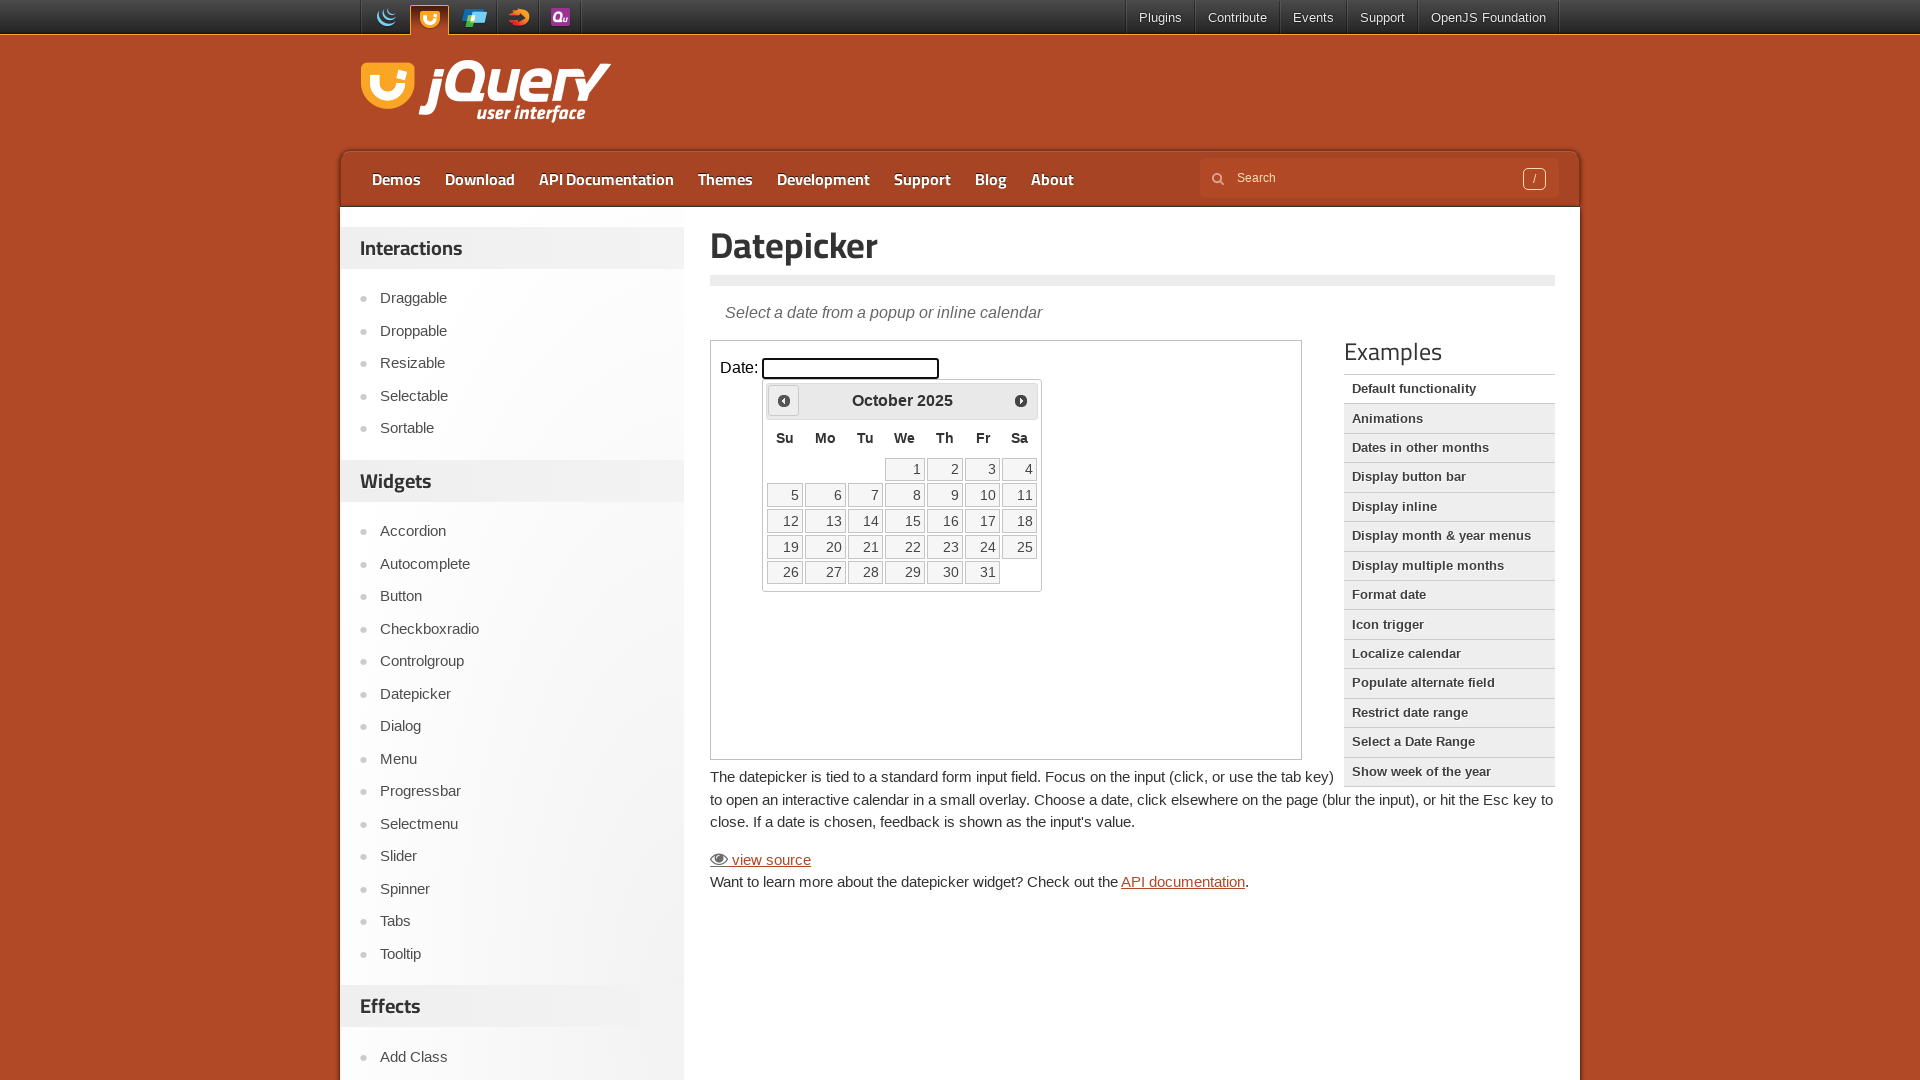

Waited 300ms for calendar animation
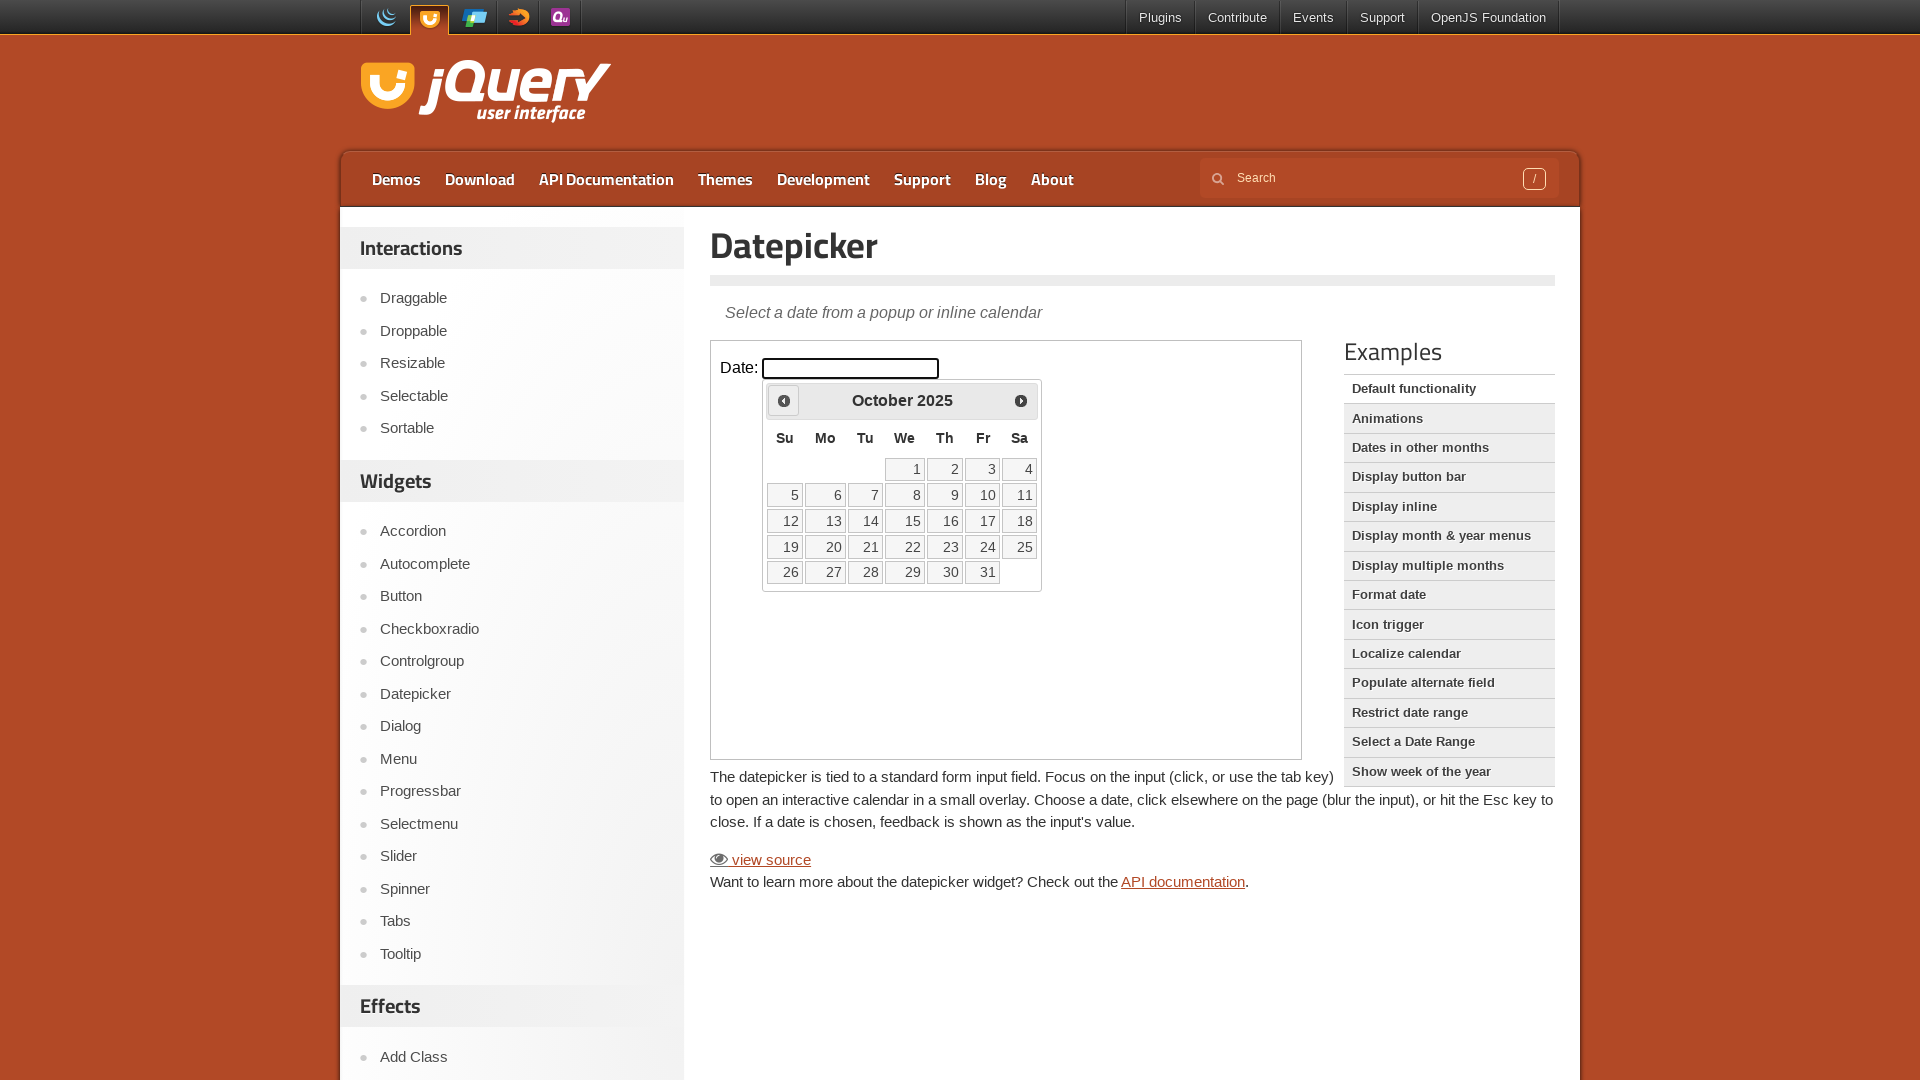

Retrieved datepicker title: October 2025
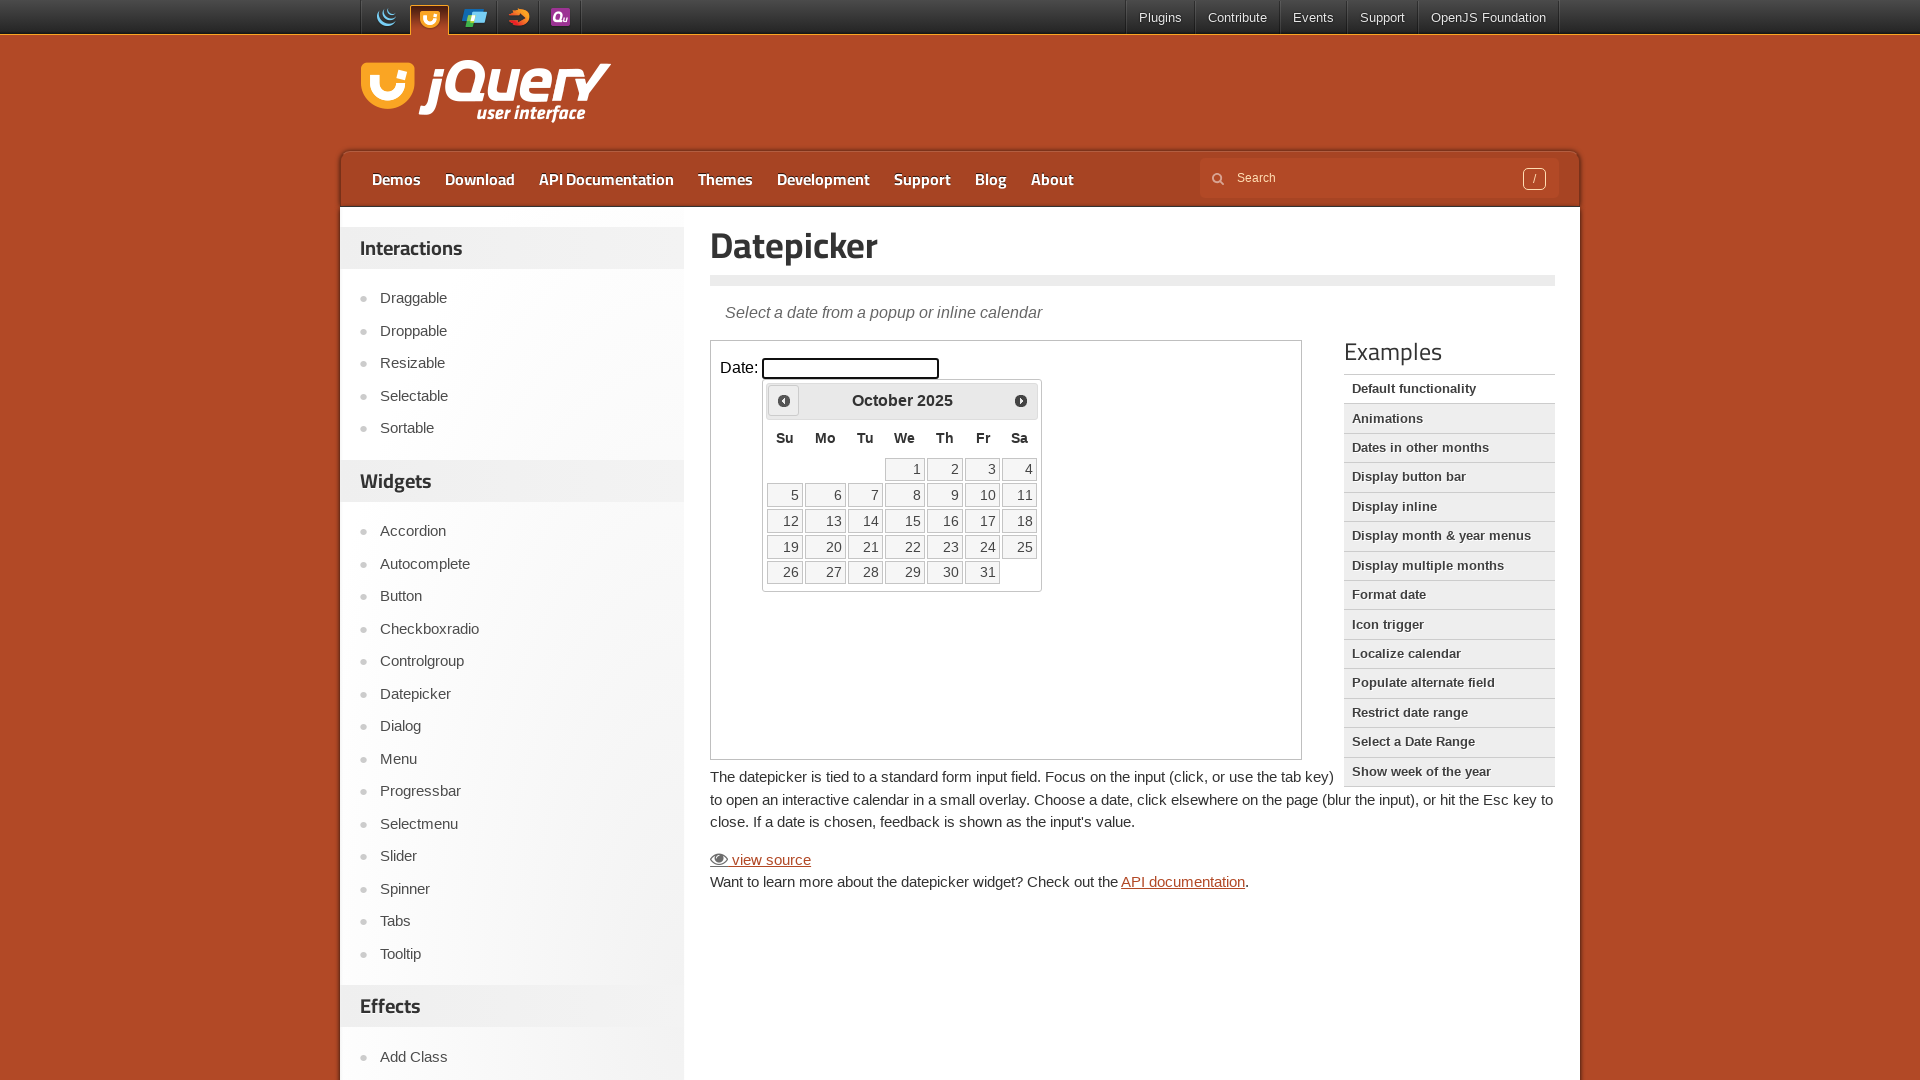

Clicked previous month button at (784, 400) on iframe.demo-frame >> internal:control=enter-frame >> a.ui-datepicker-prev
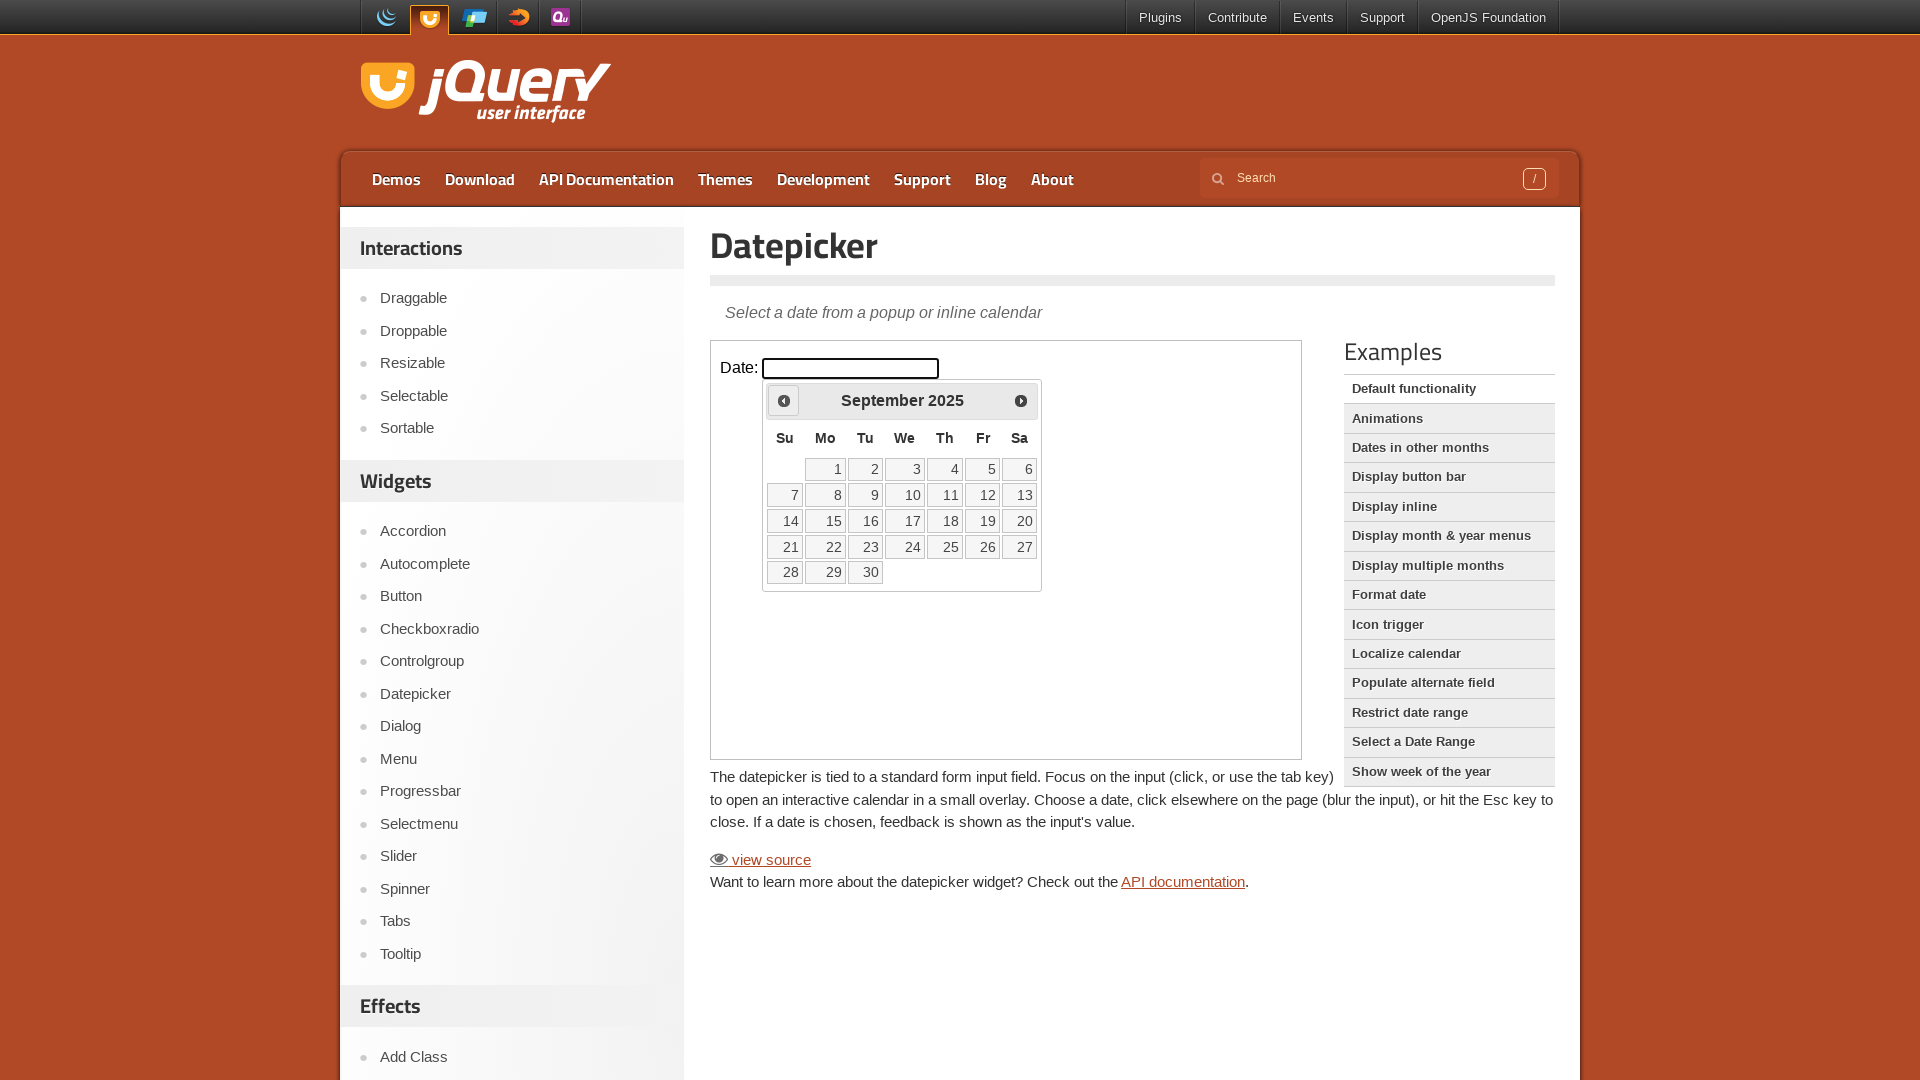

Waited 300ms for calendar animation
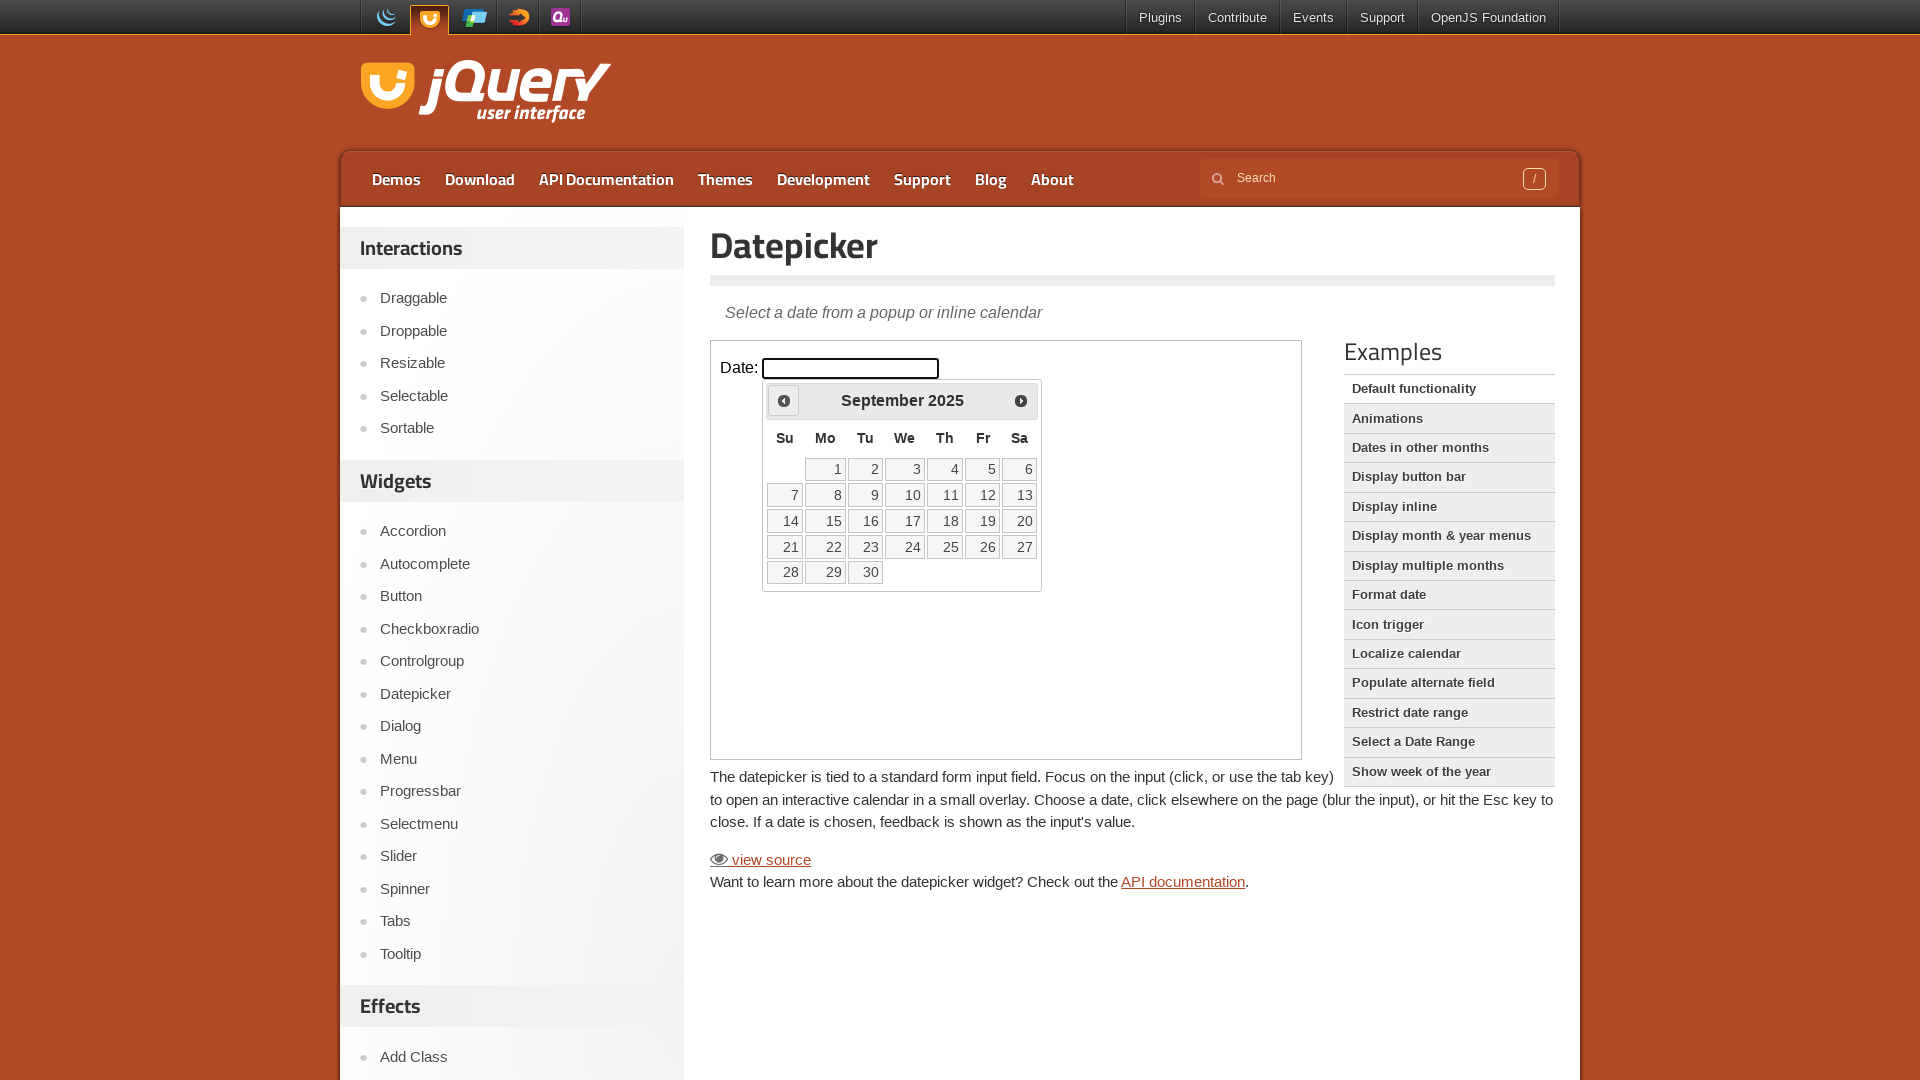

Retrieved datepicker title: September 2025
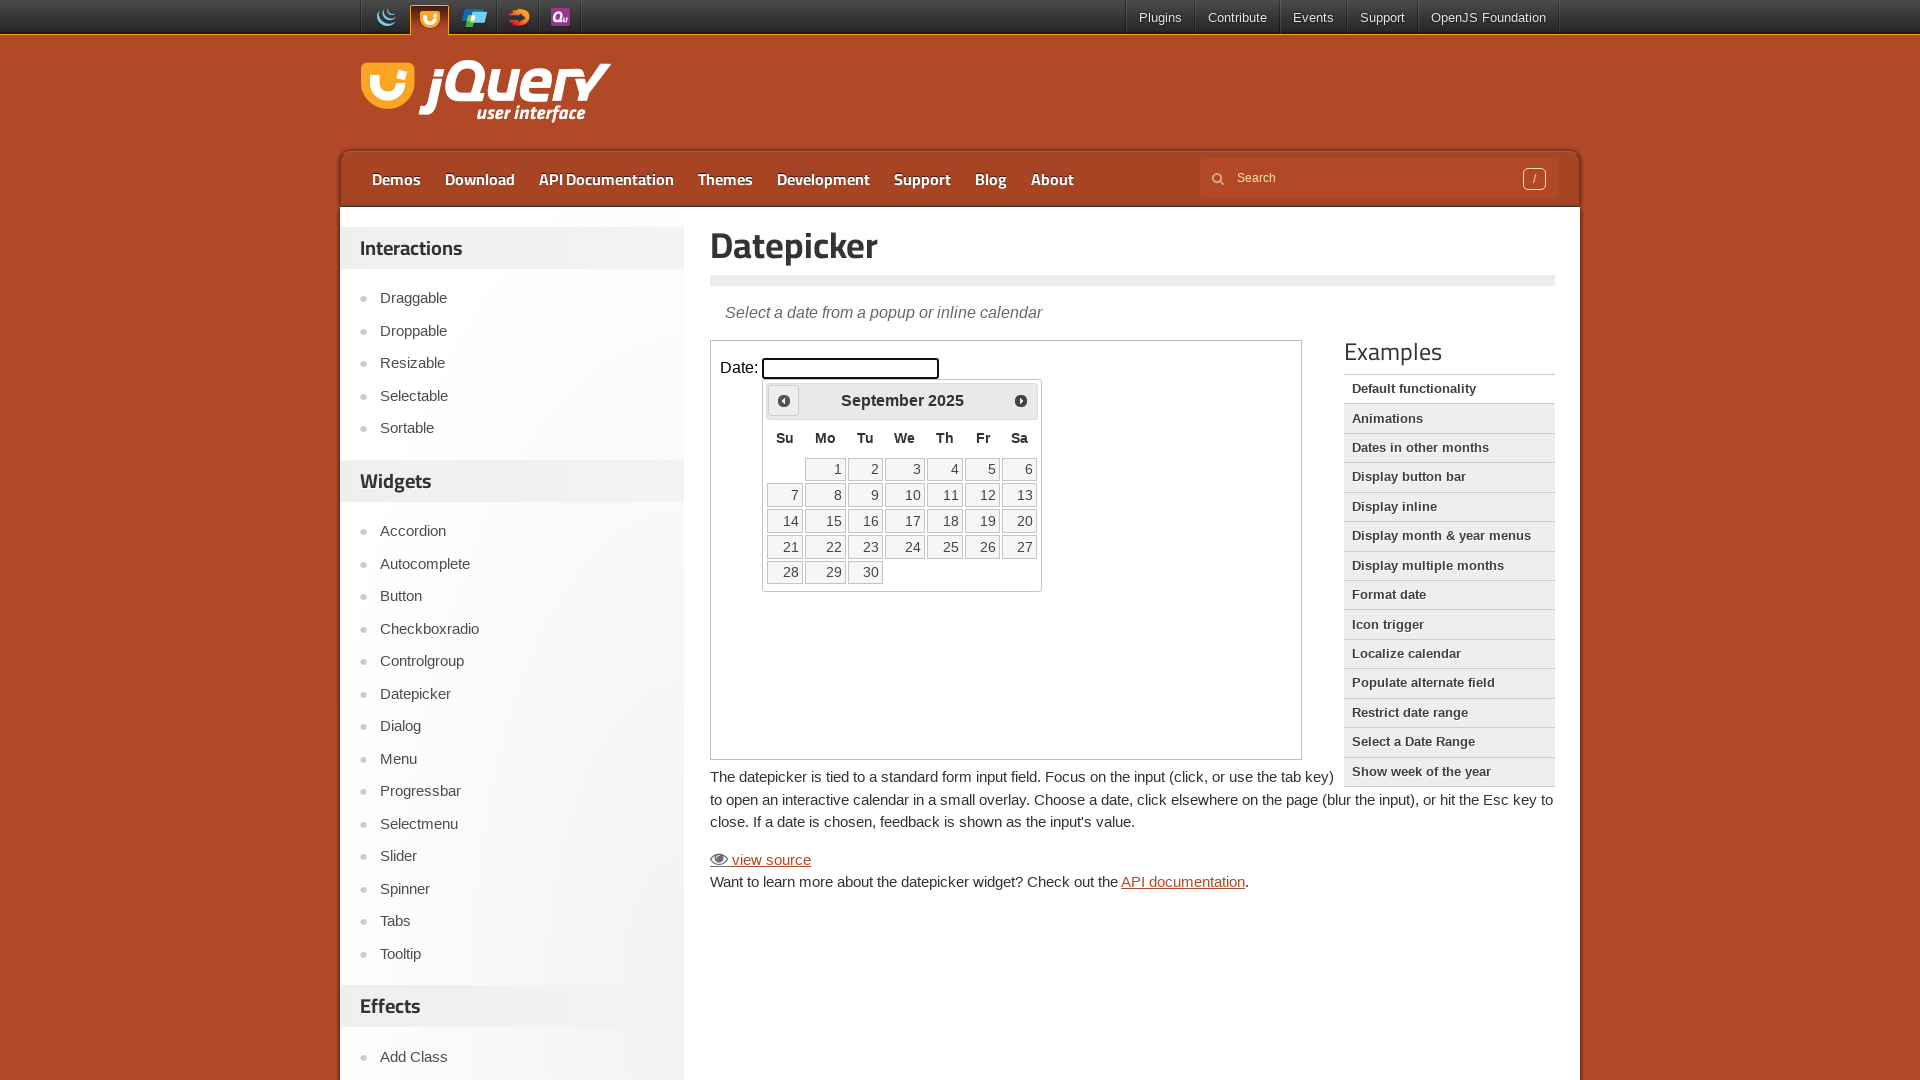

Clicked previous month button at (784, 400) on iframe.demo-frame >> internal:control=enter-frame >> a.ui-datepicker-prev
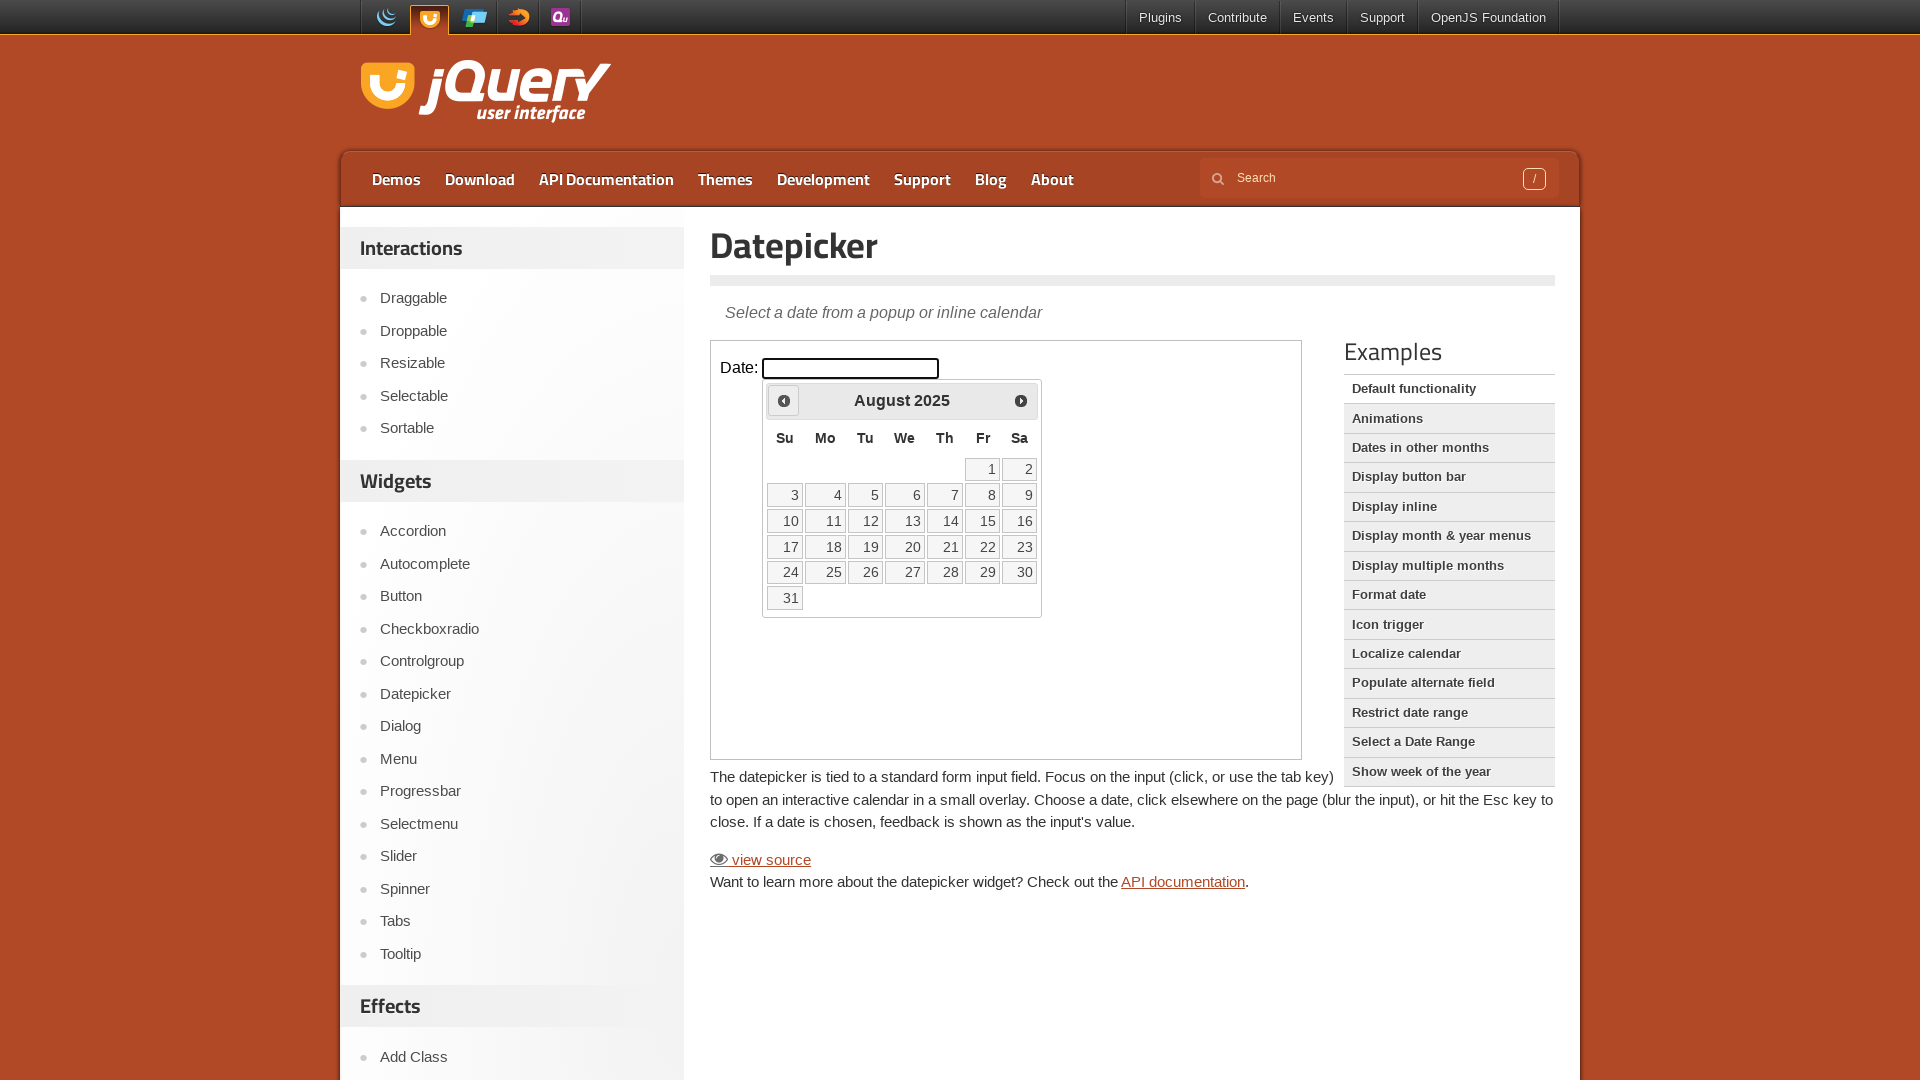

Waited 300ms for calendar animation
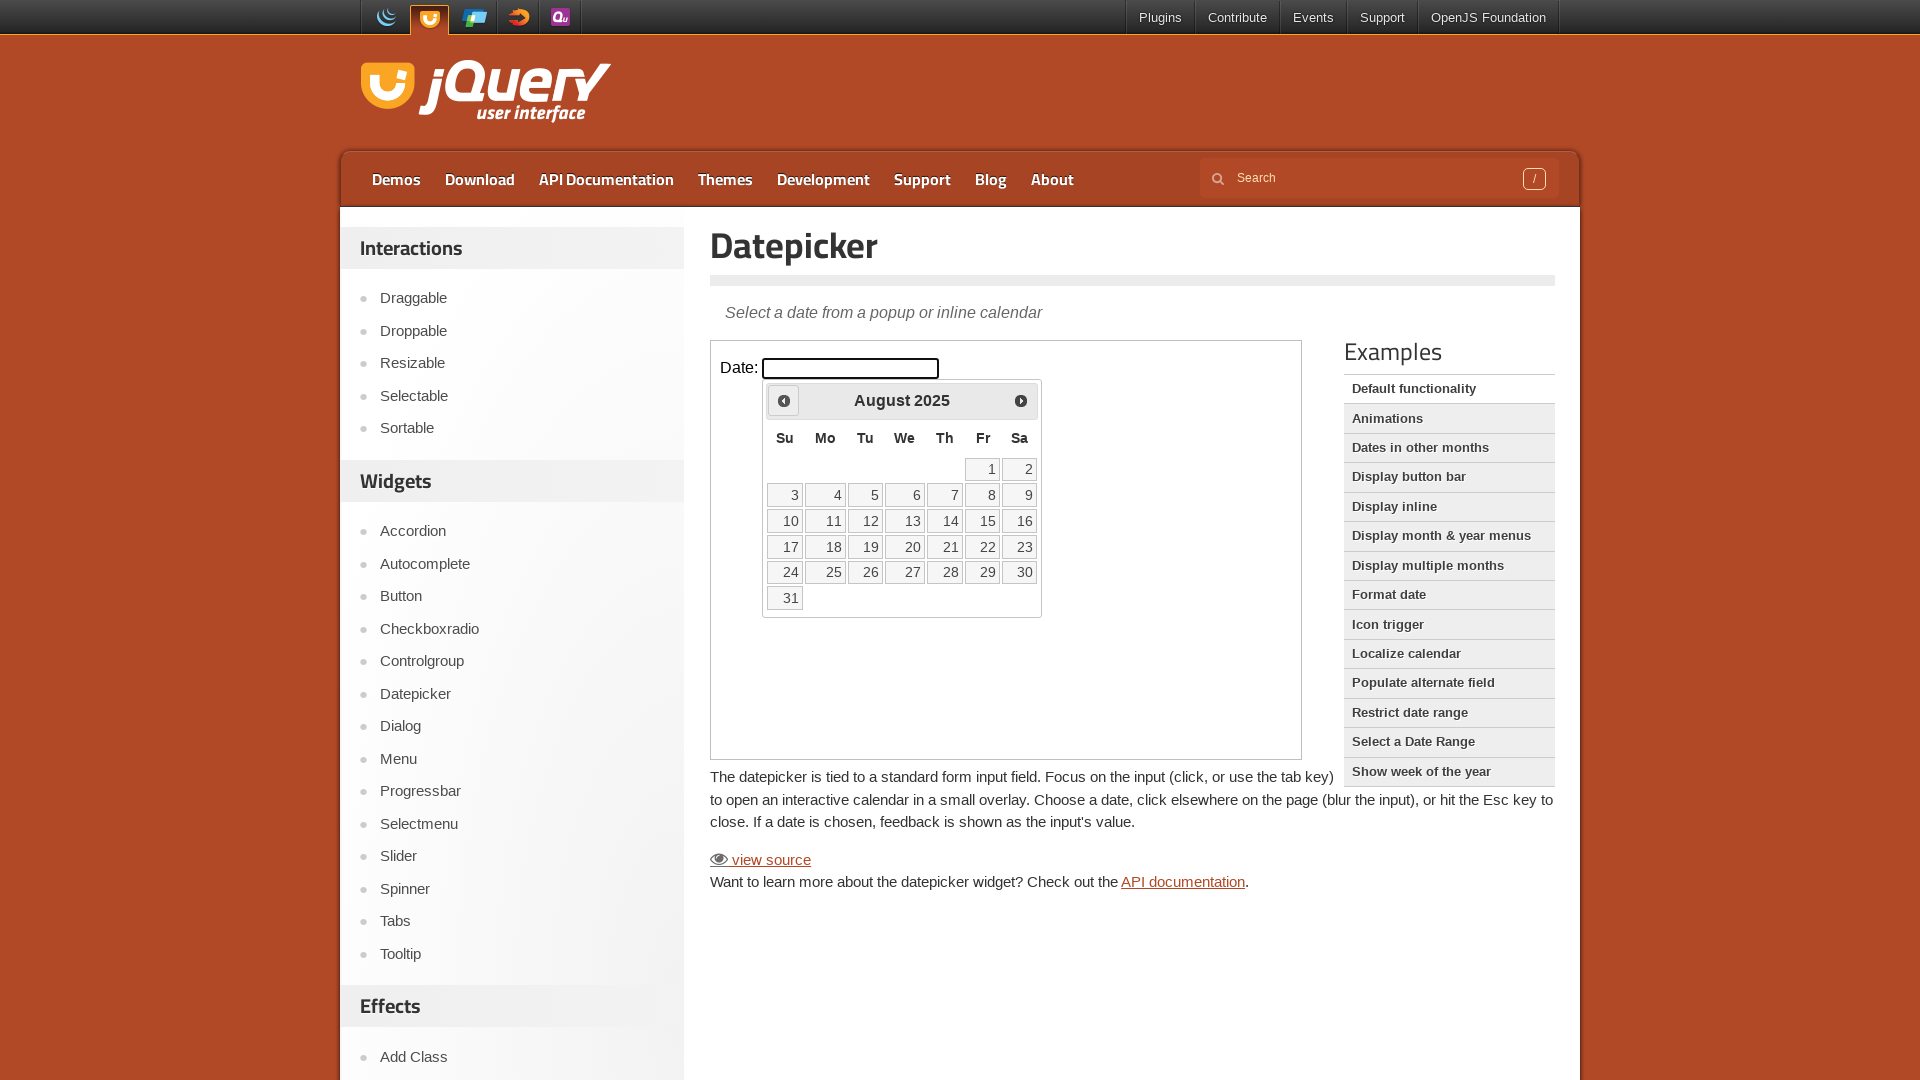

Retrieved datepicker title: August 2025
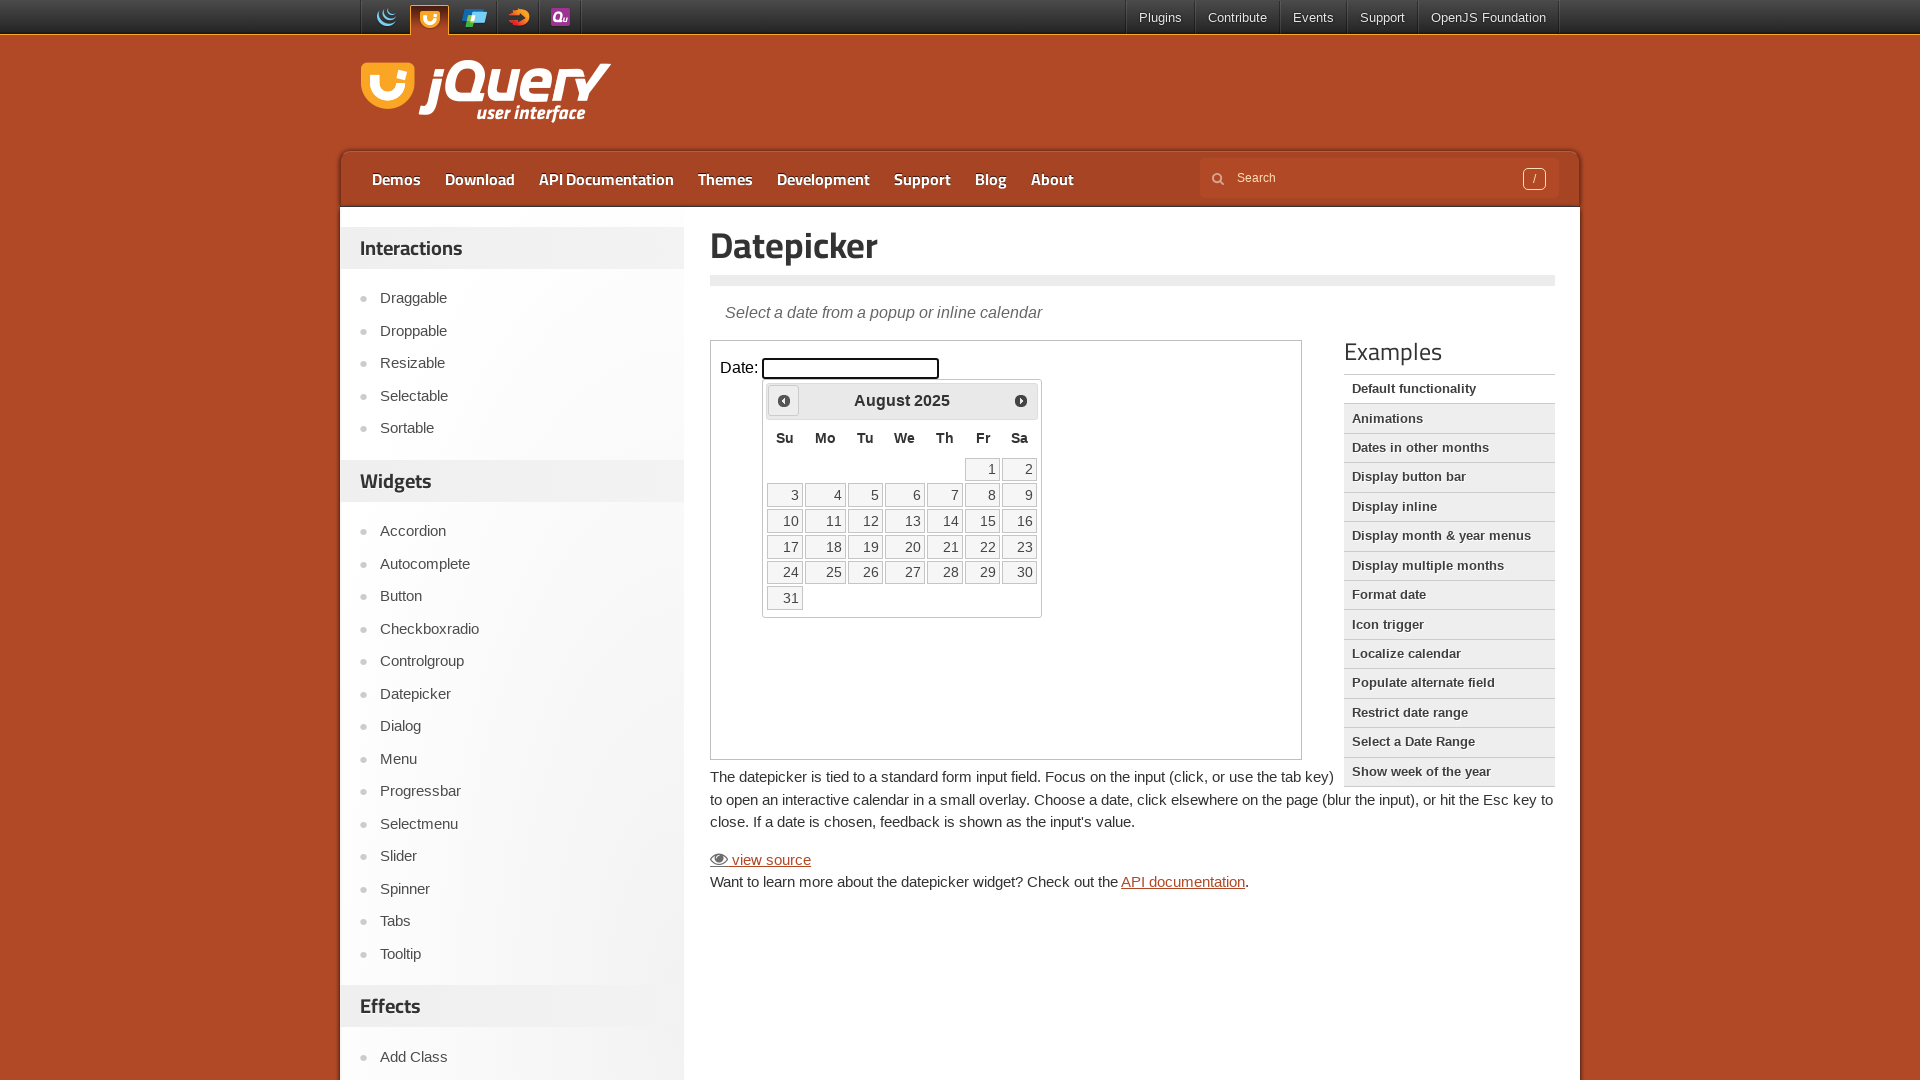

Clicked previous month button at (784, 400) on iframe.demo-frame >> internal:control=enter-frame >> a.ui-datepicker-prev
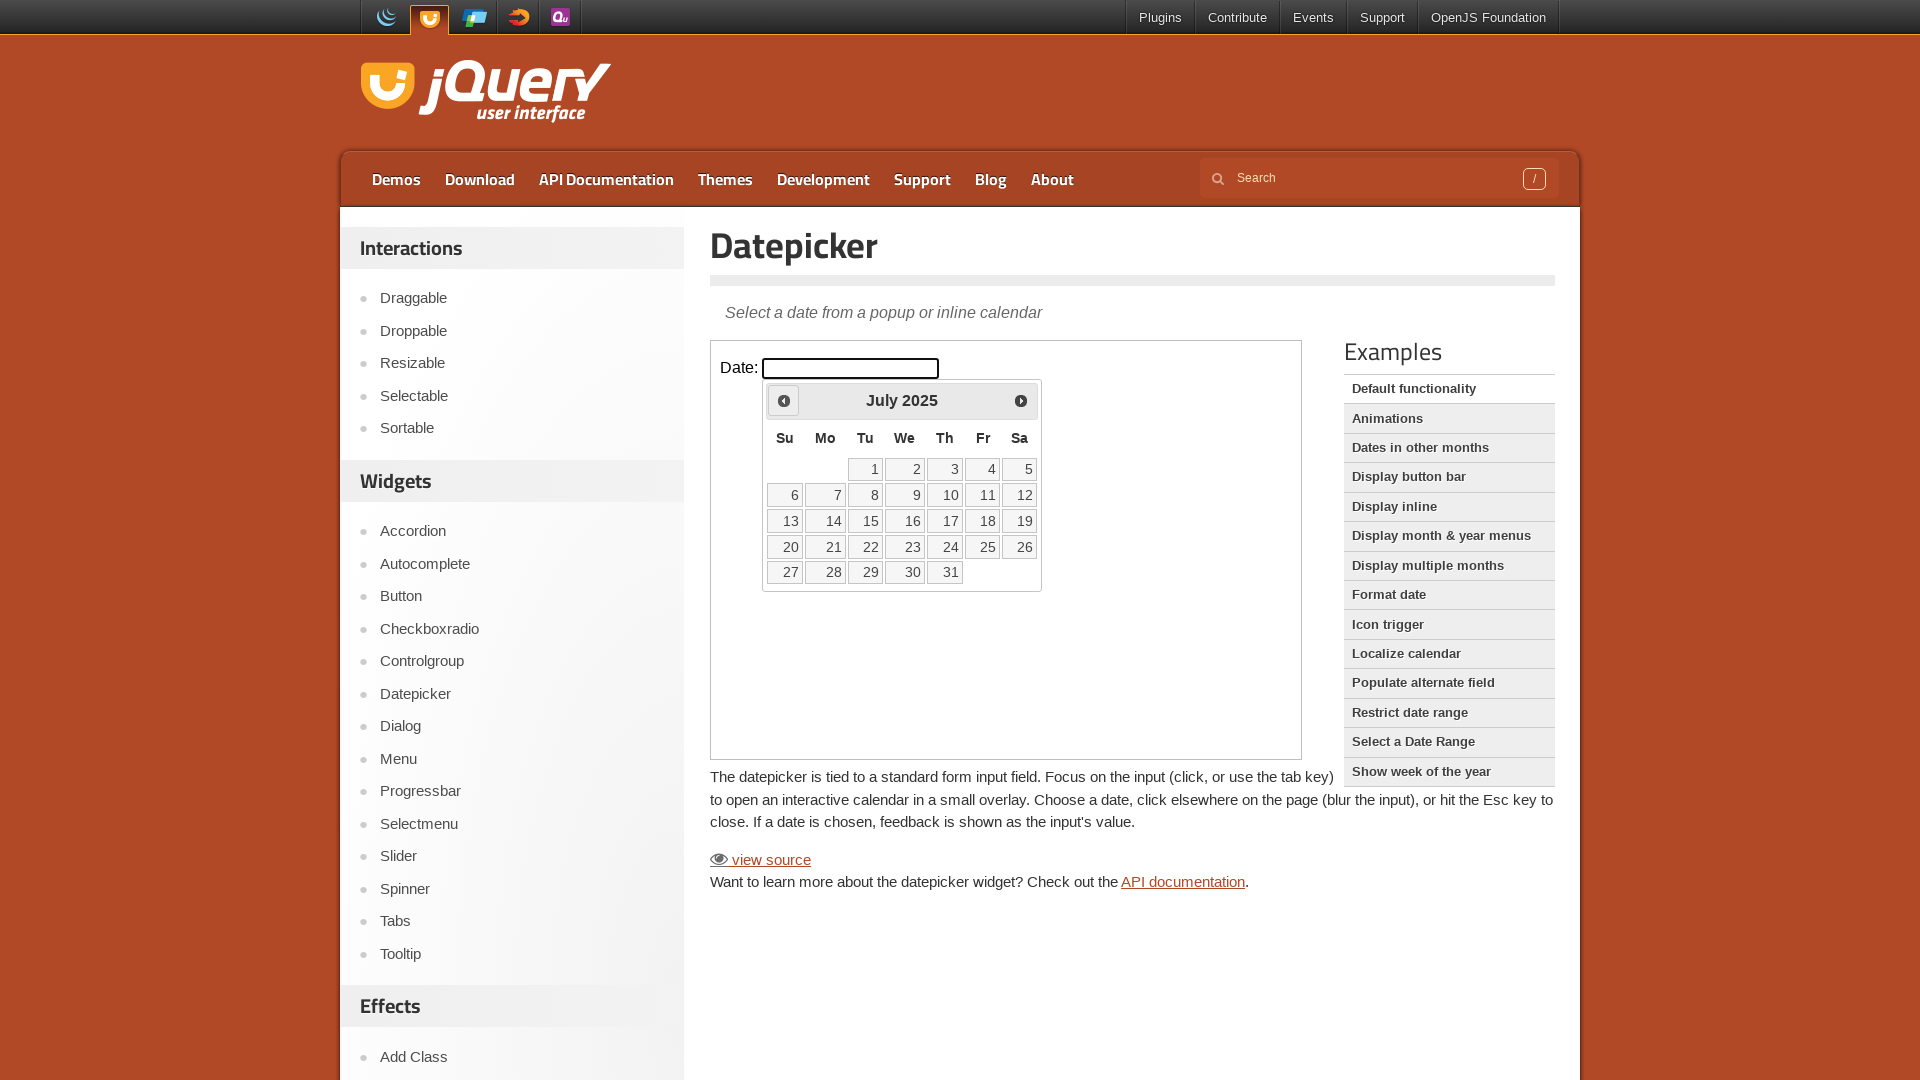

Waited 300ms for calendar animation
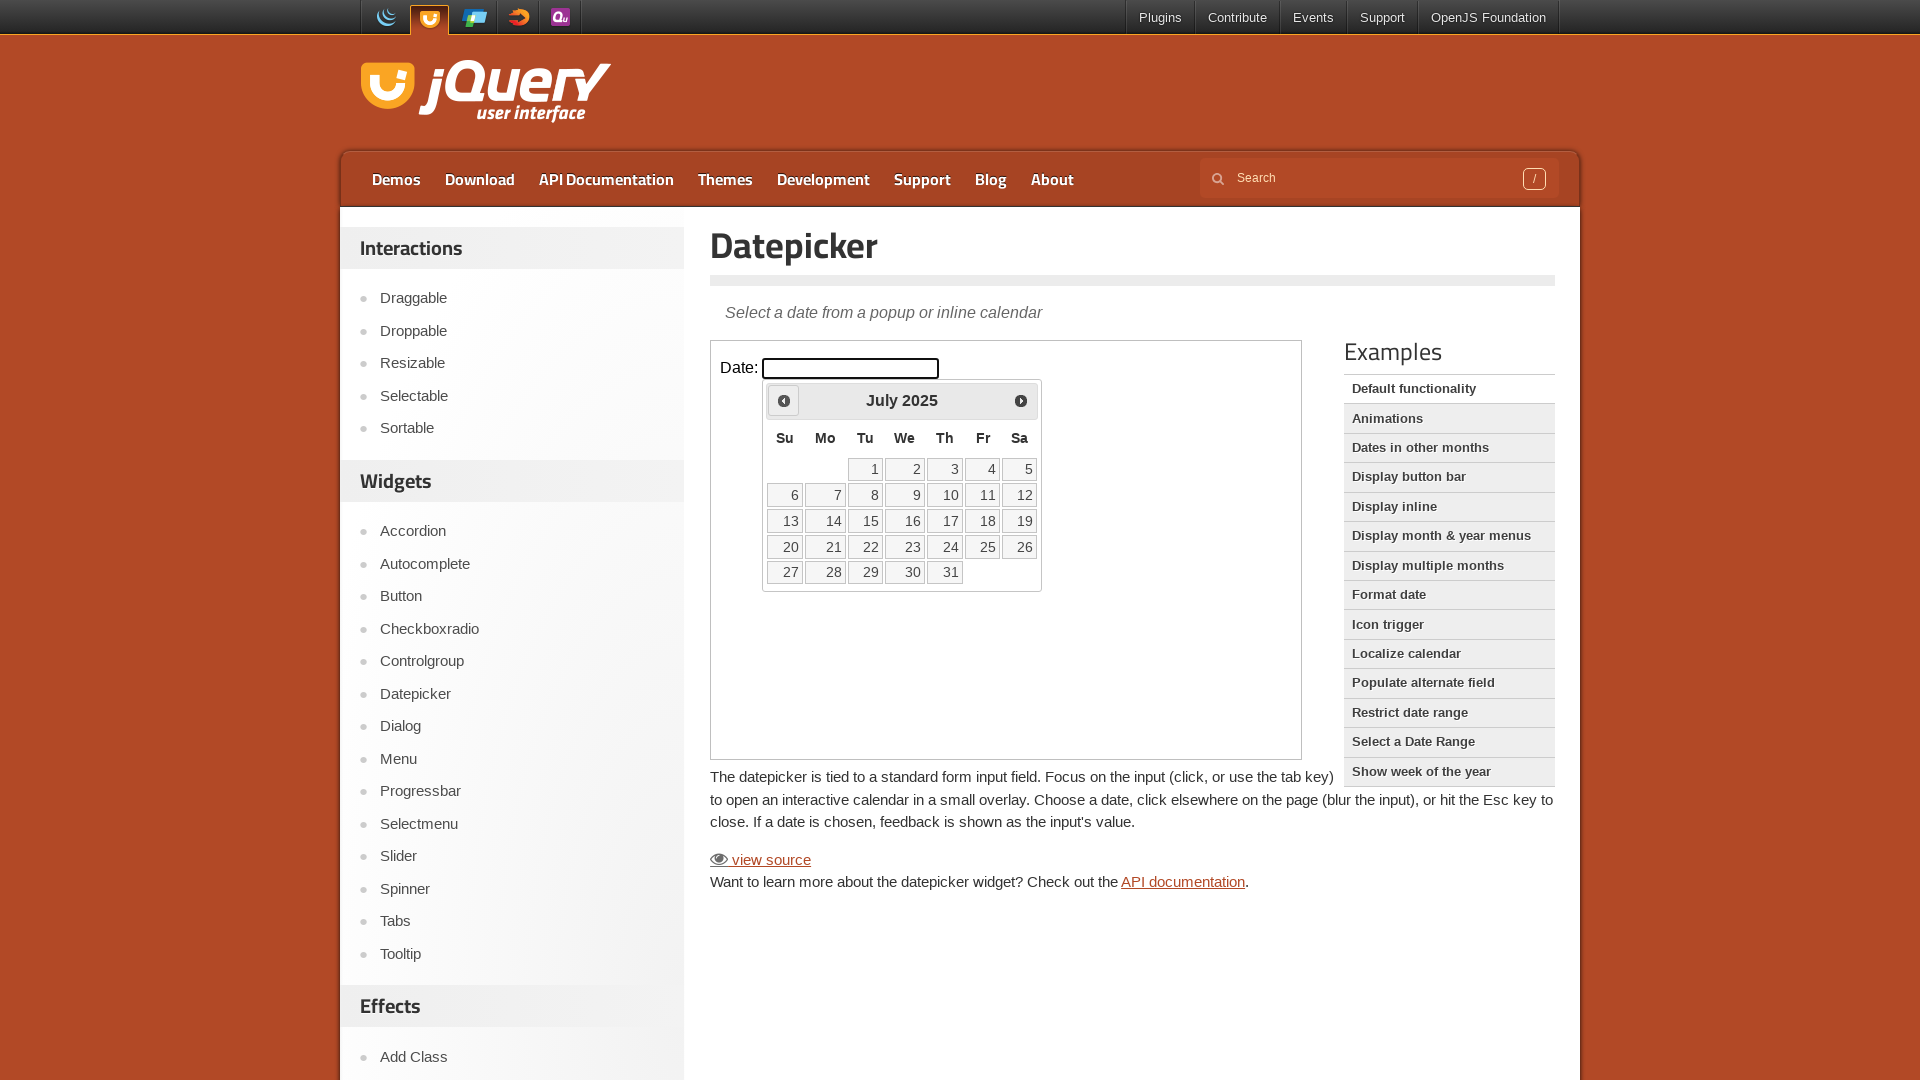

Retrieved datepicker title: July 2025
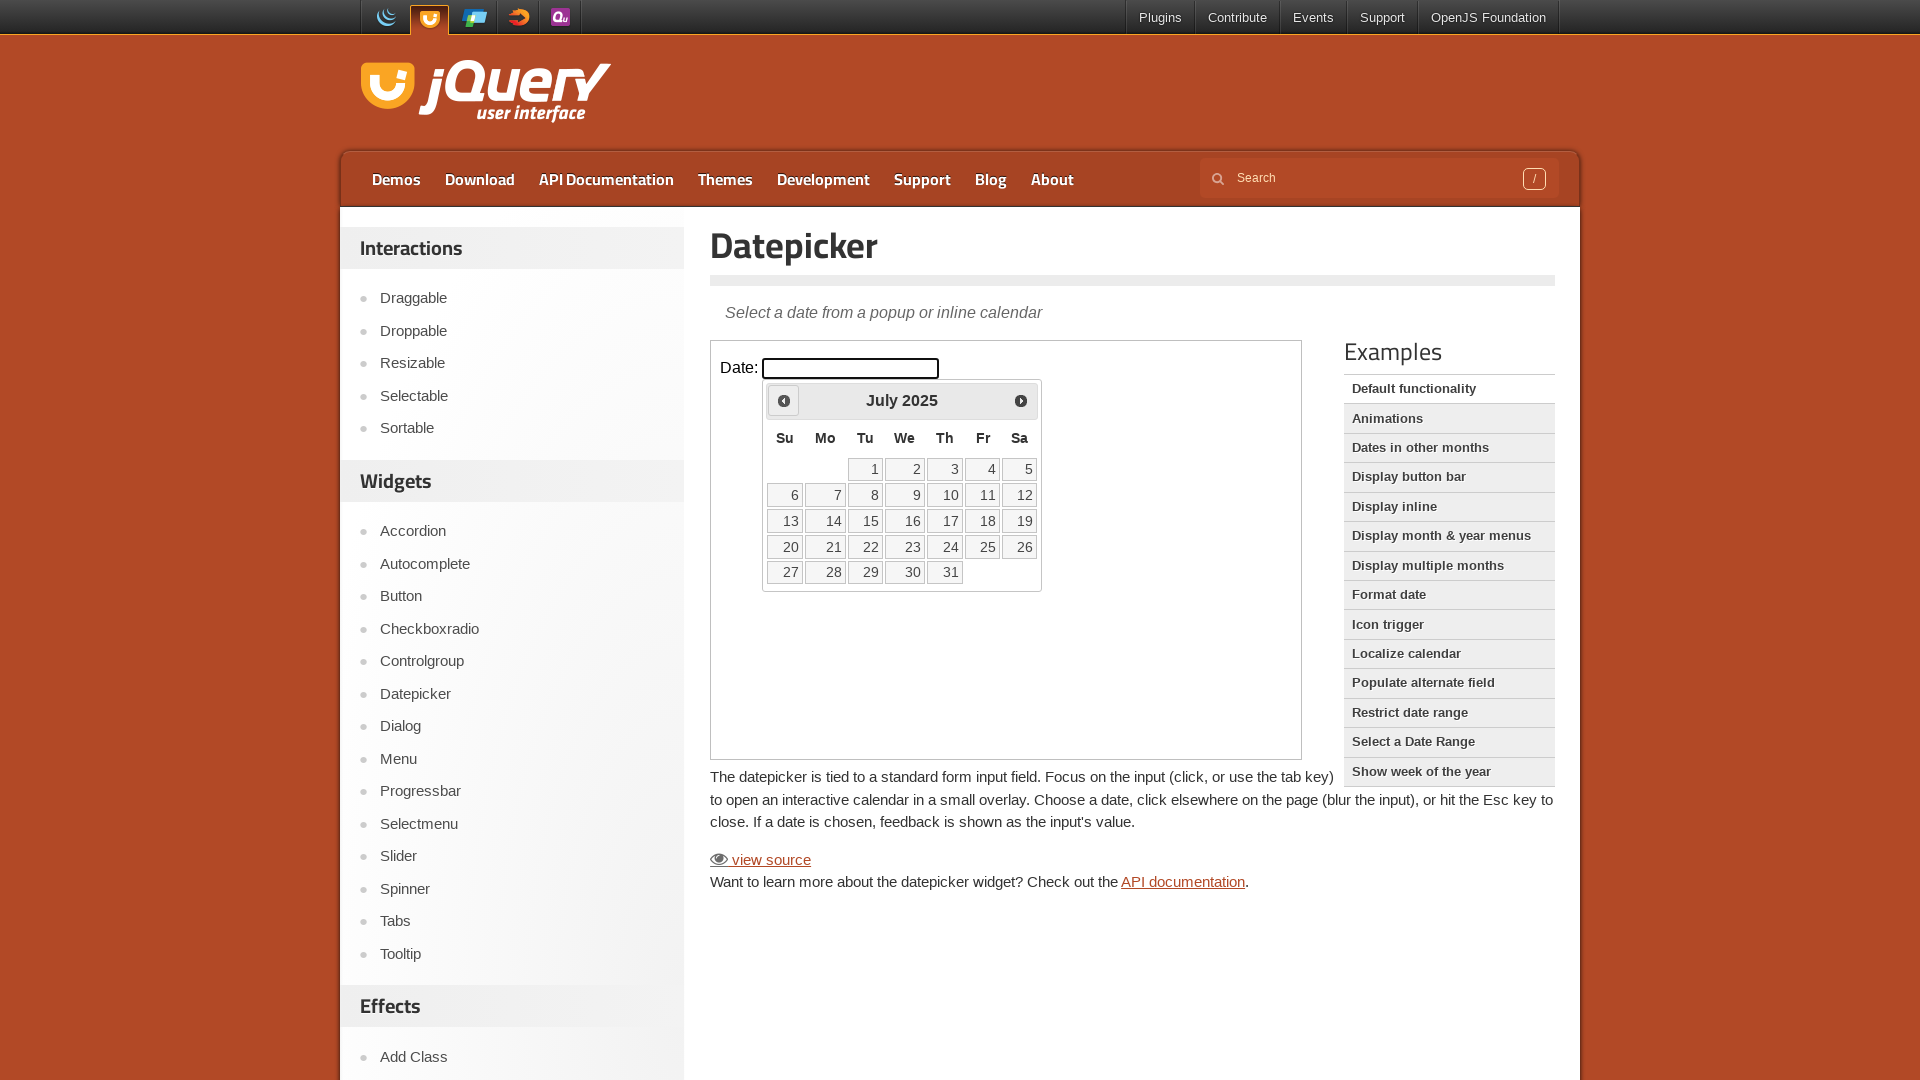

Clicked previous month button at (784, 400) on iframe.demo-frame >> internal:control=enter-frame >> a.ui-datepicker-prev
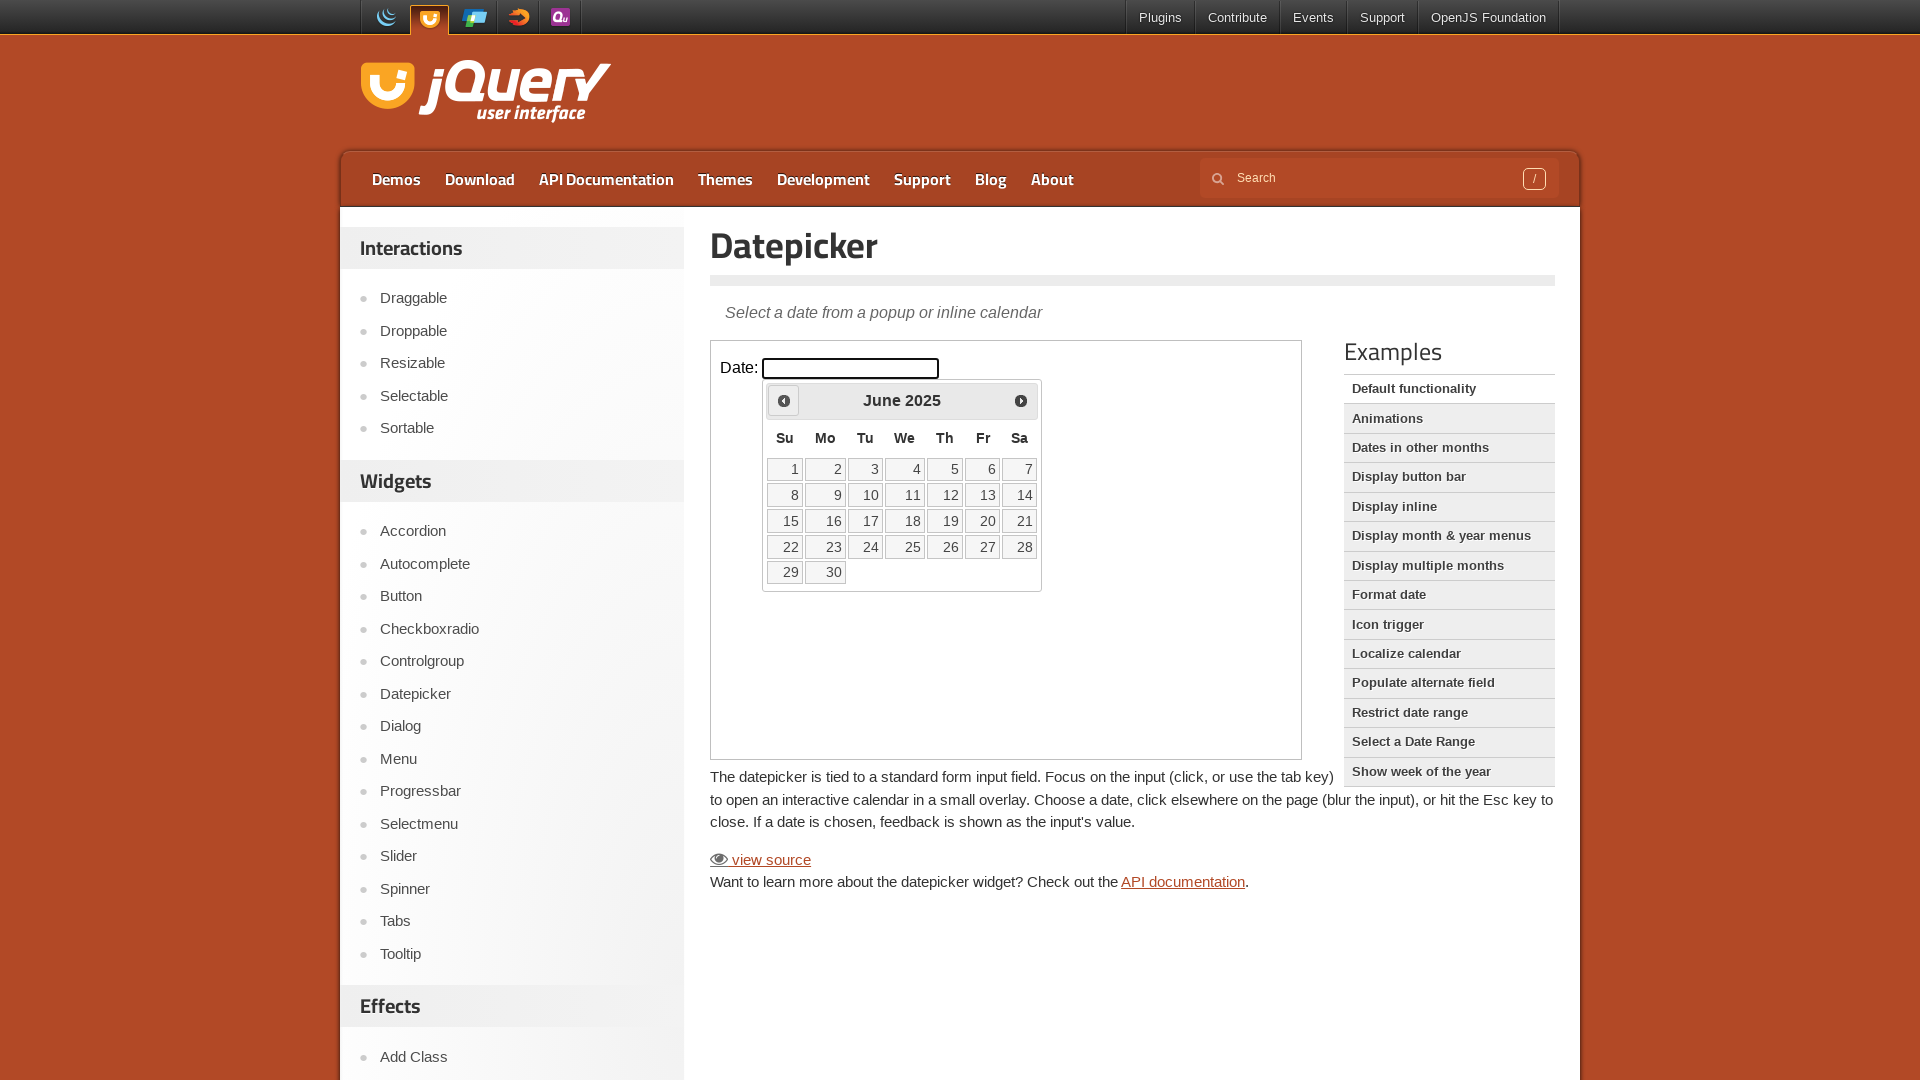

Waited 300ms for calendar animation
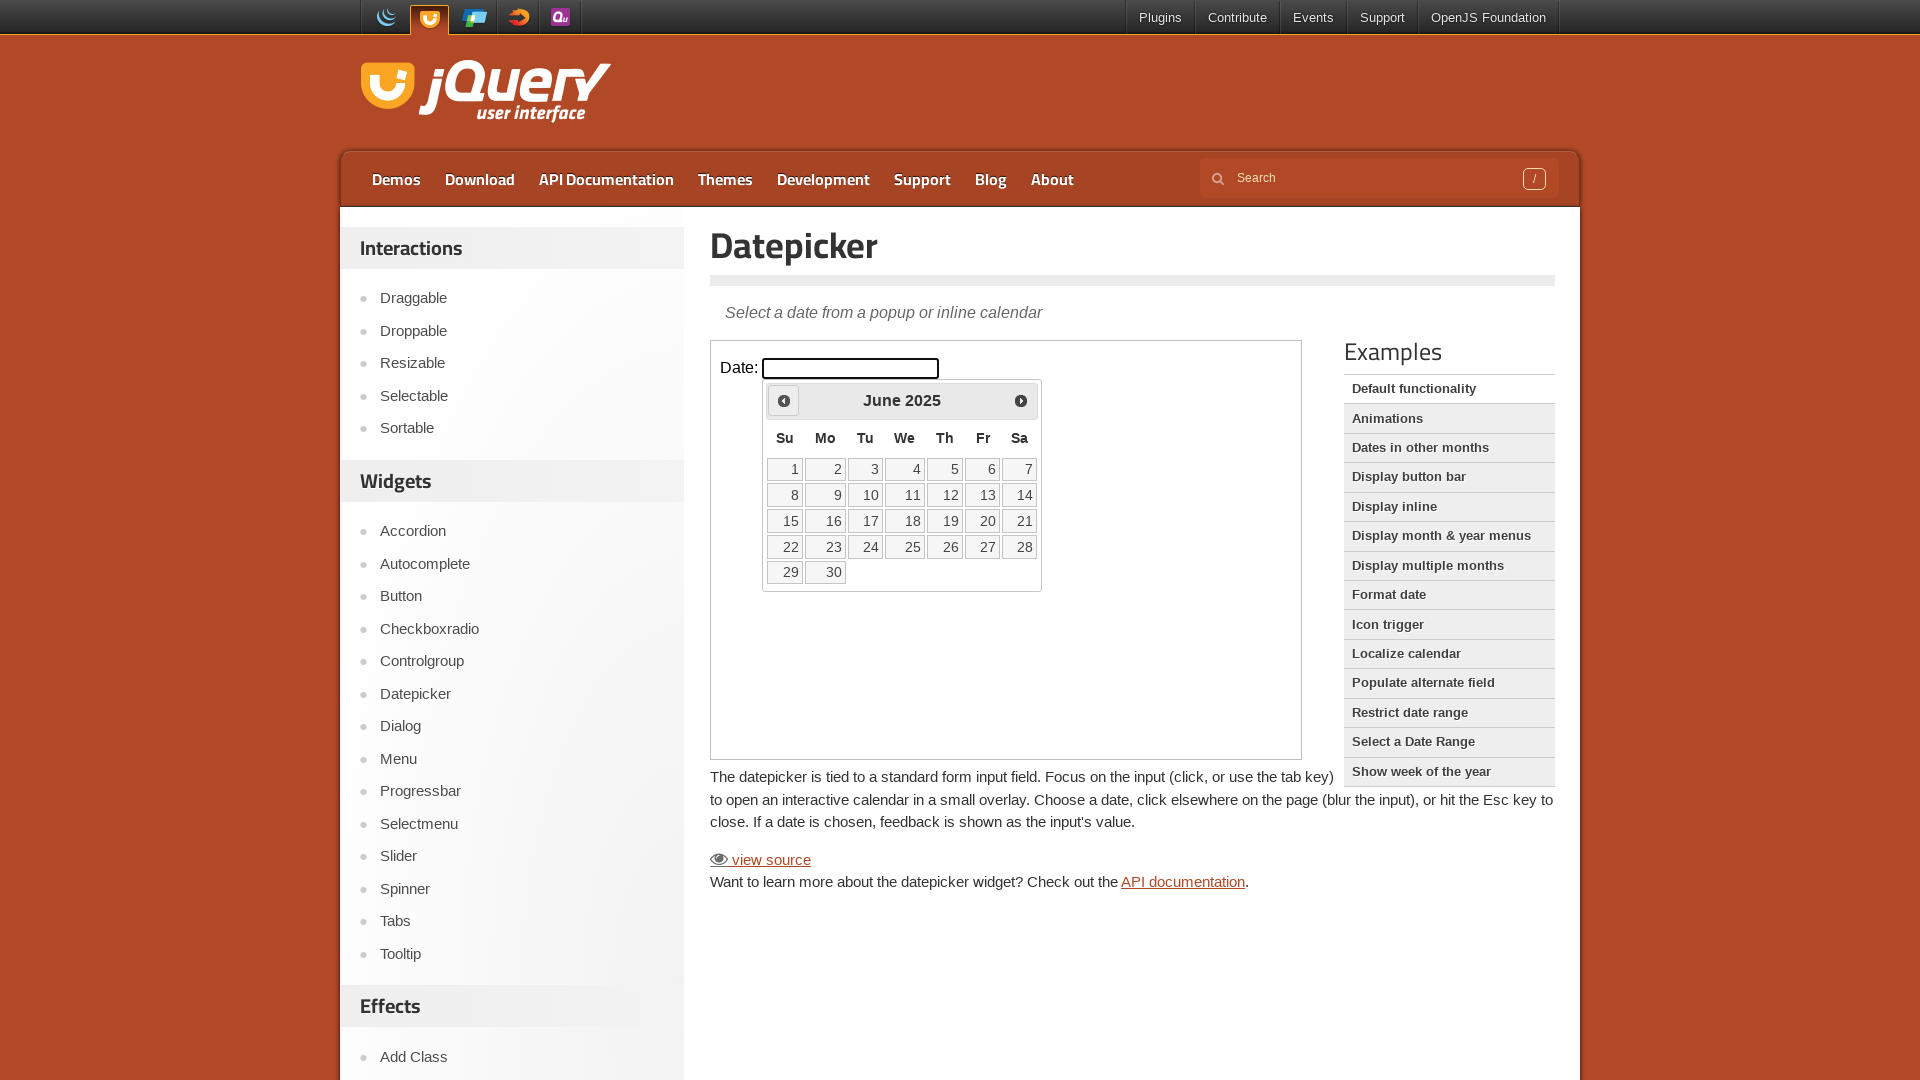

Retrieved datepicker title: June 2025
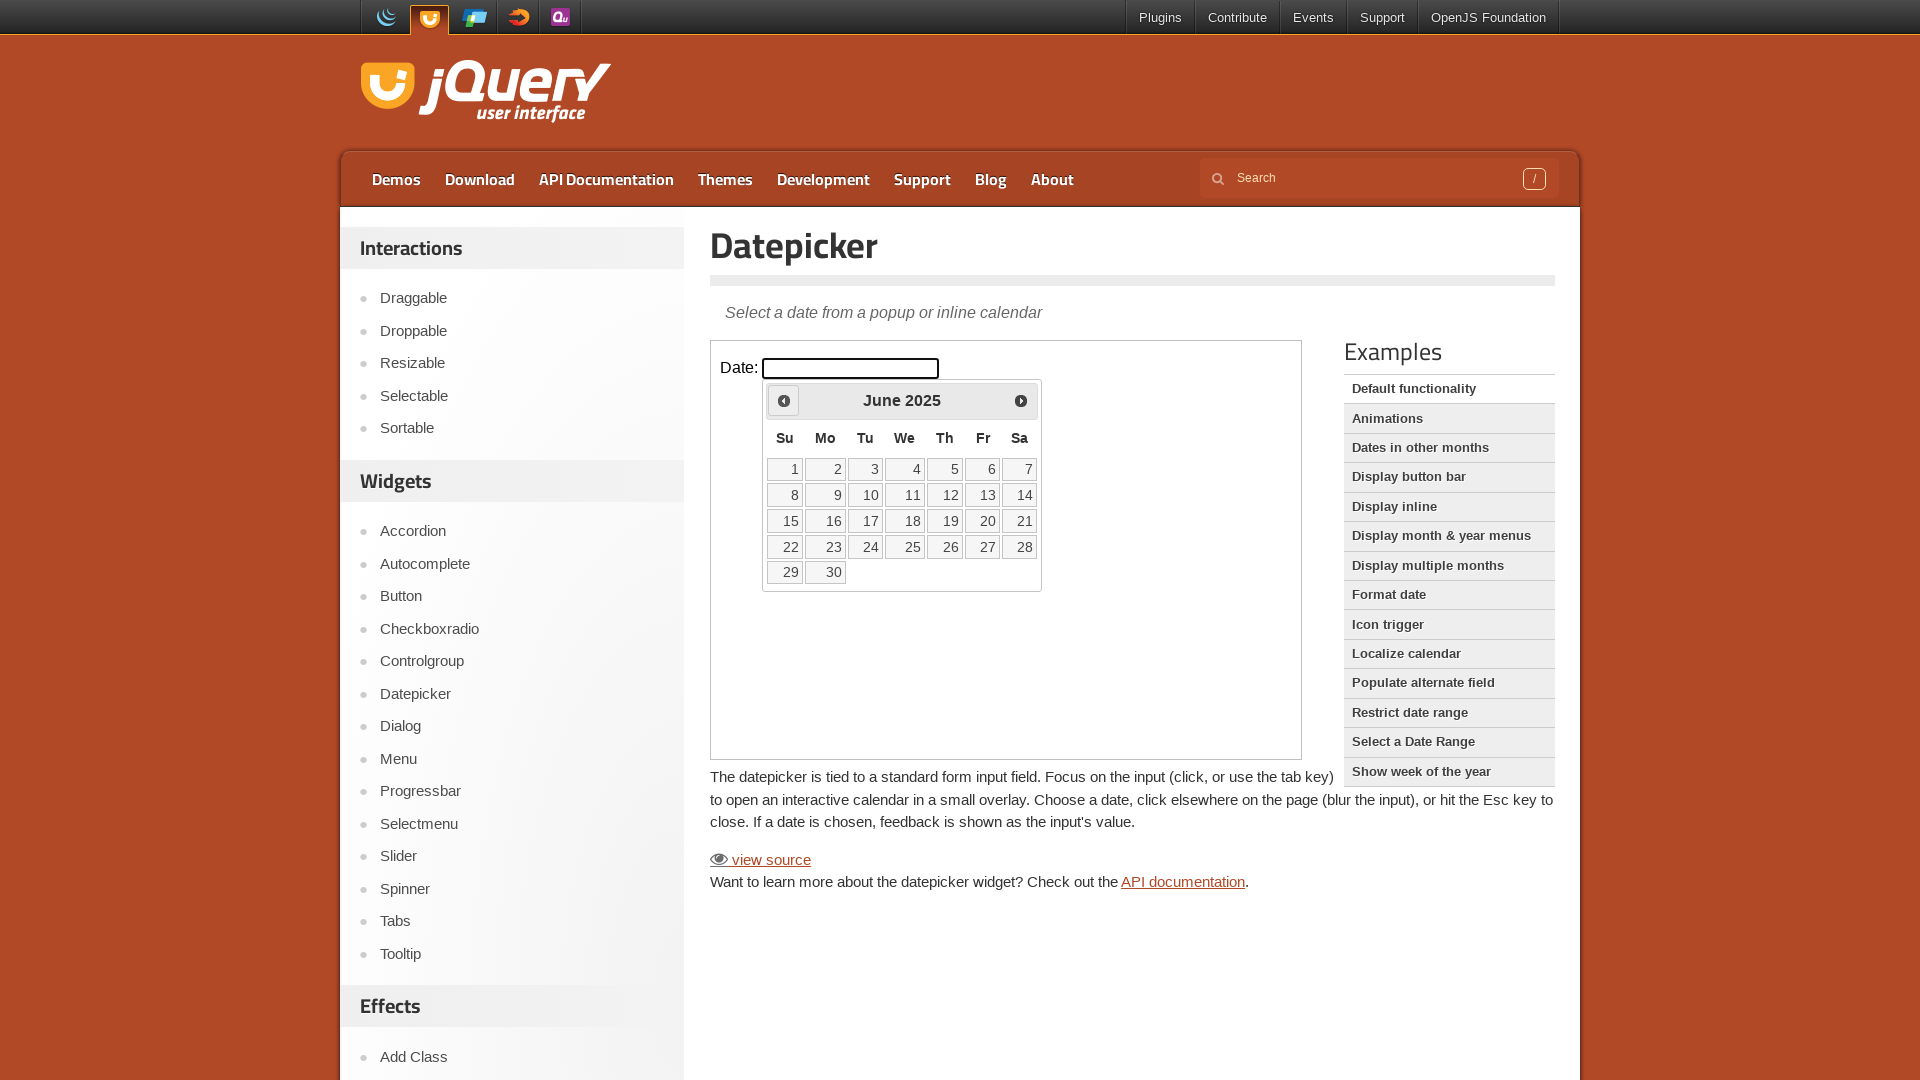

Clicked previous month button at (784, 400) on iframe.demo-frame >> internal:control=enter-frame >> a.ui-datepicker-prev
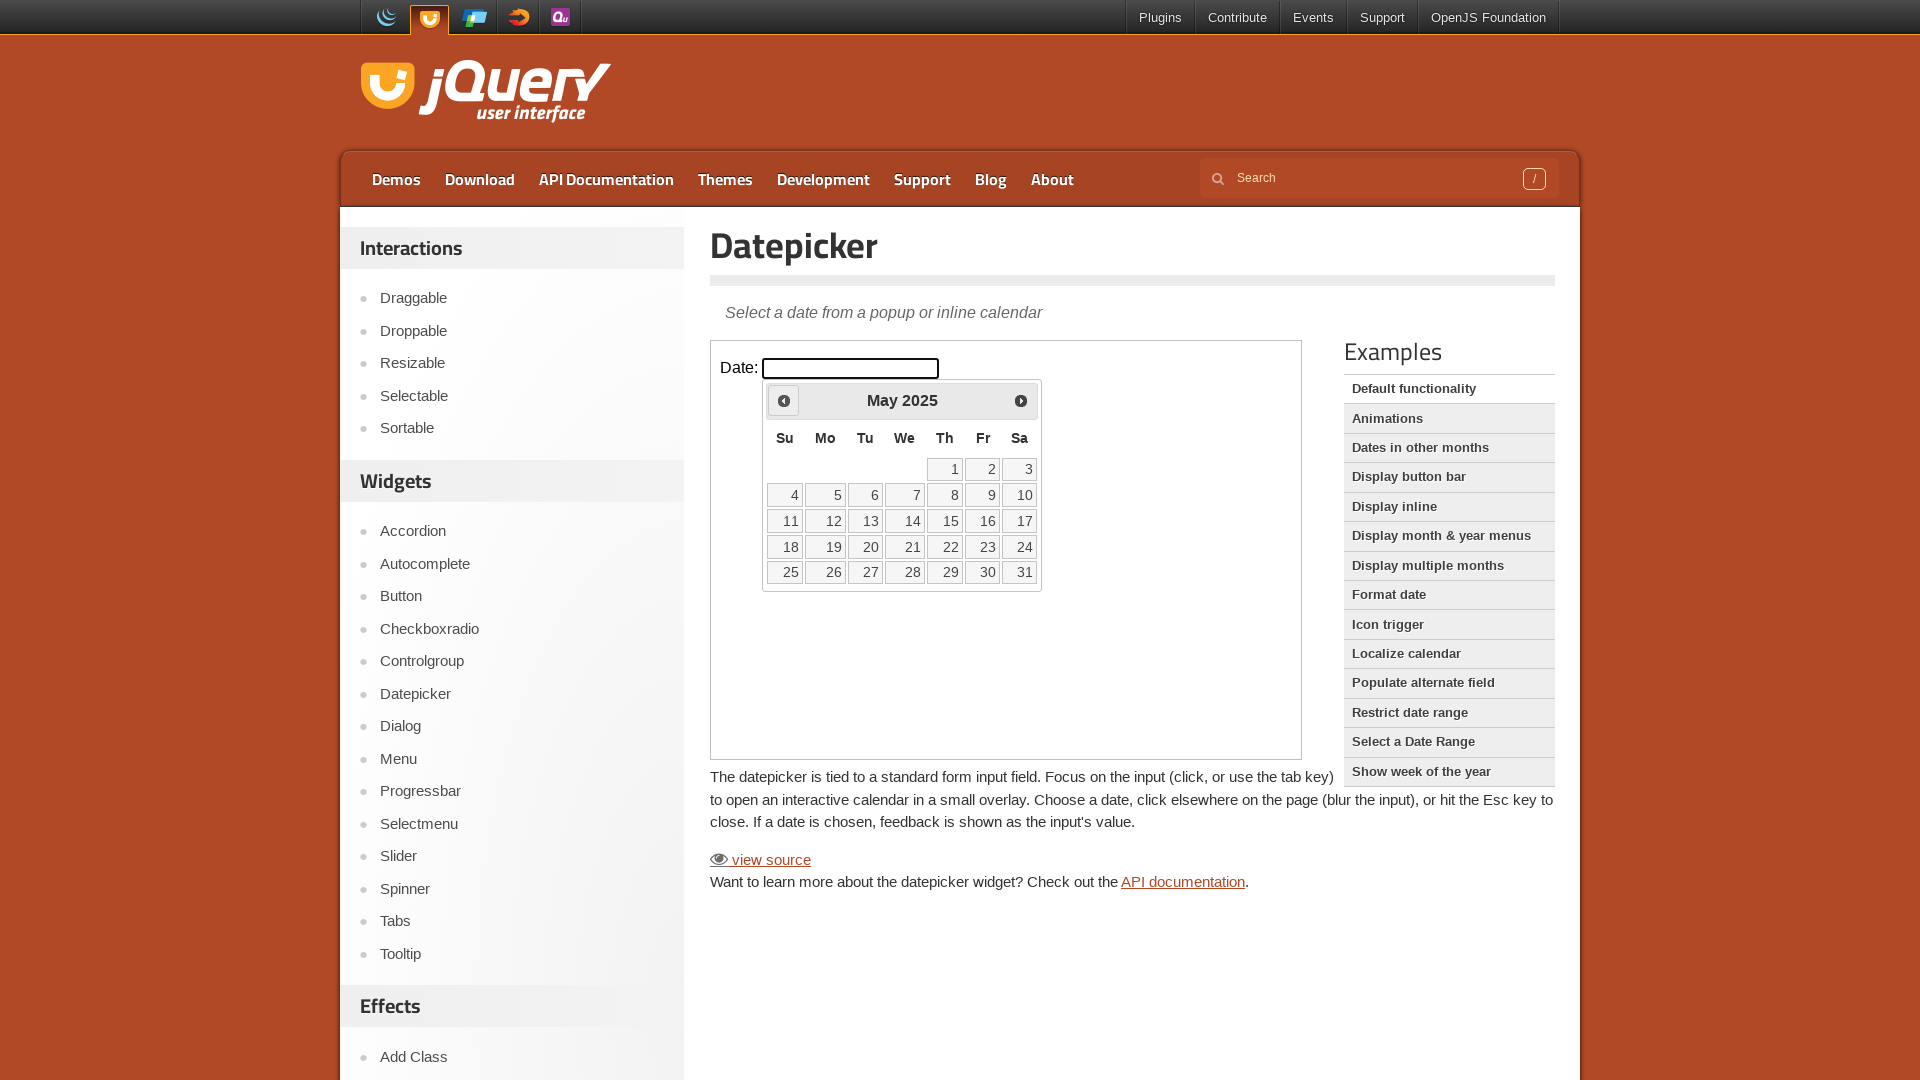

Waited 300ms for calendar animation
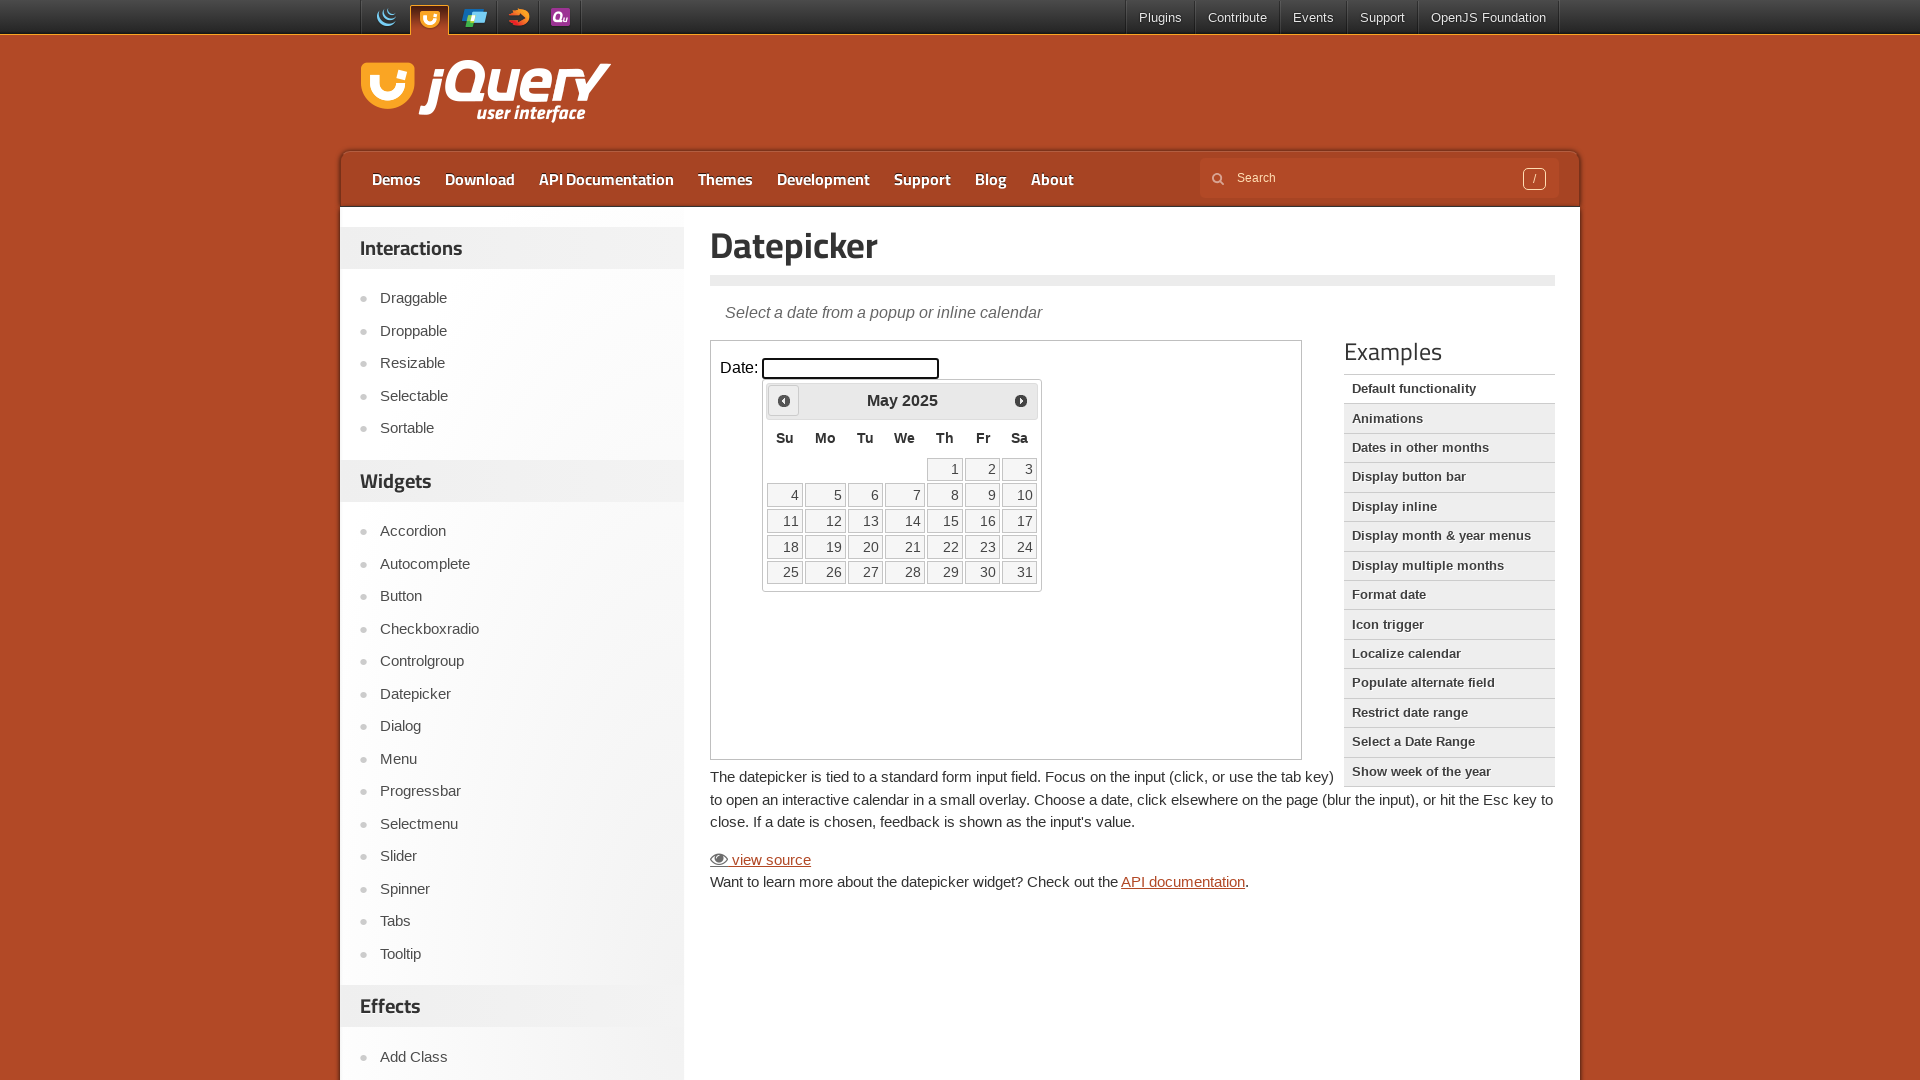

Retrieved datepicker title: May 2025
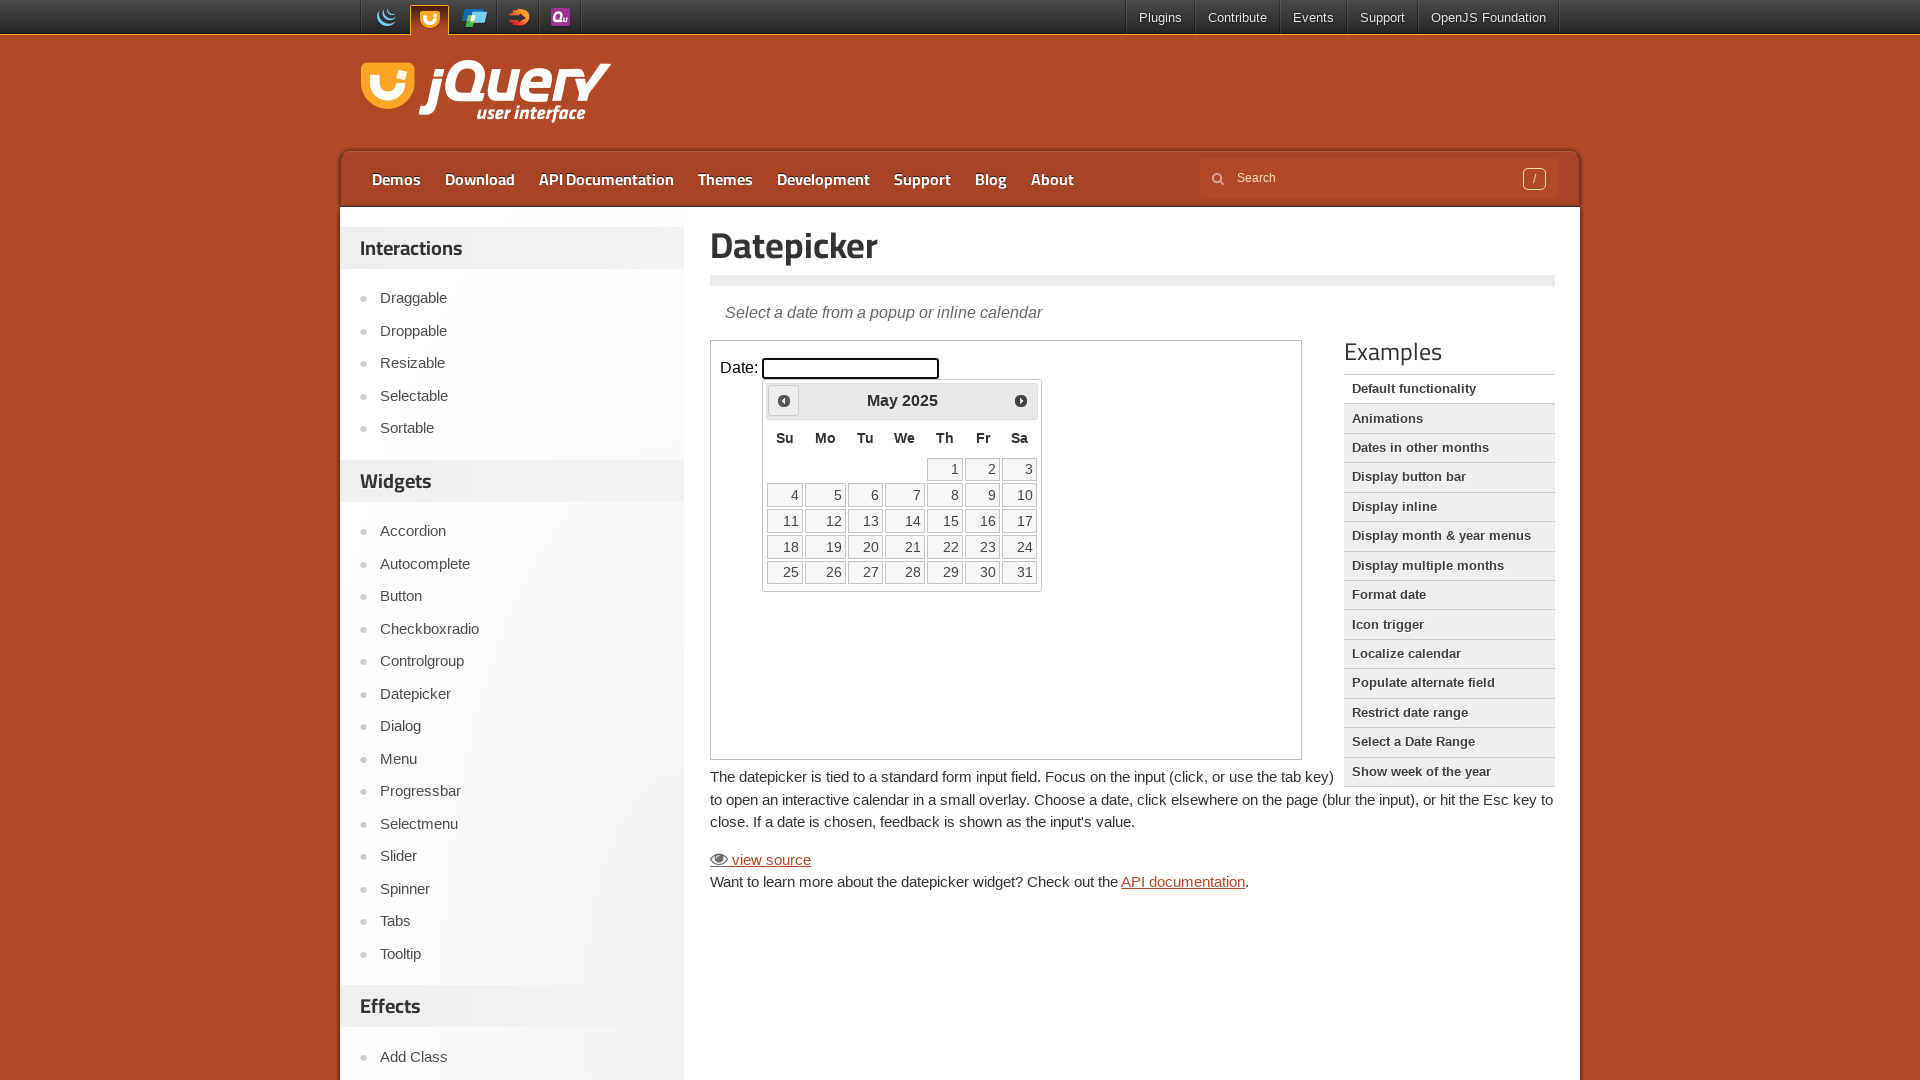

Clicked previous month button at (784, 400) on iframe.demo-frame >> internal:control=enter-frame >> a.ui-datepicker-prev
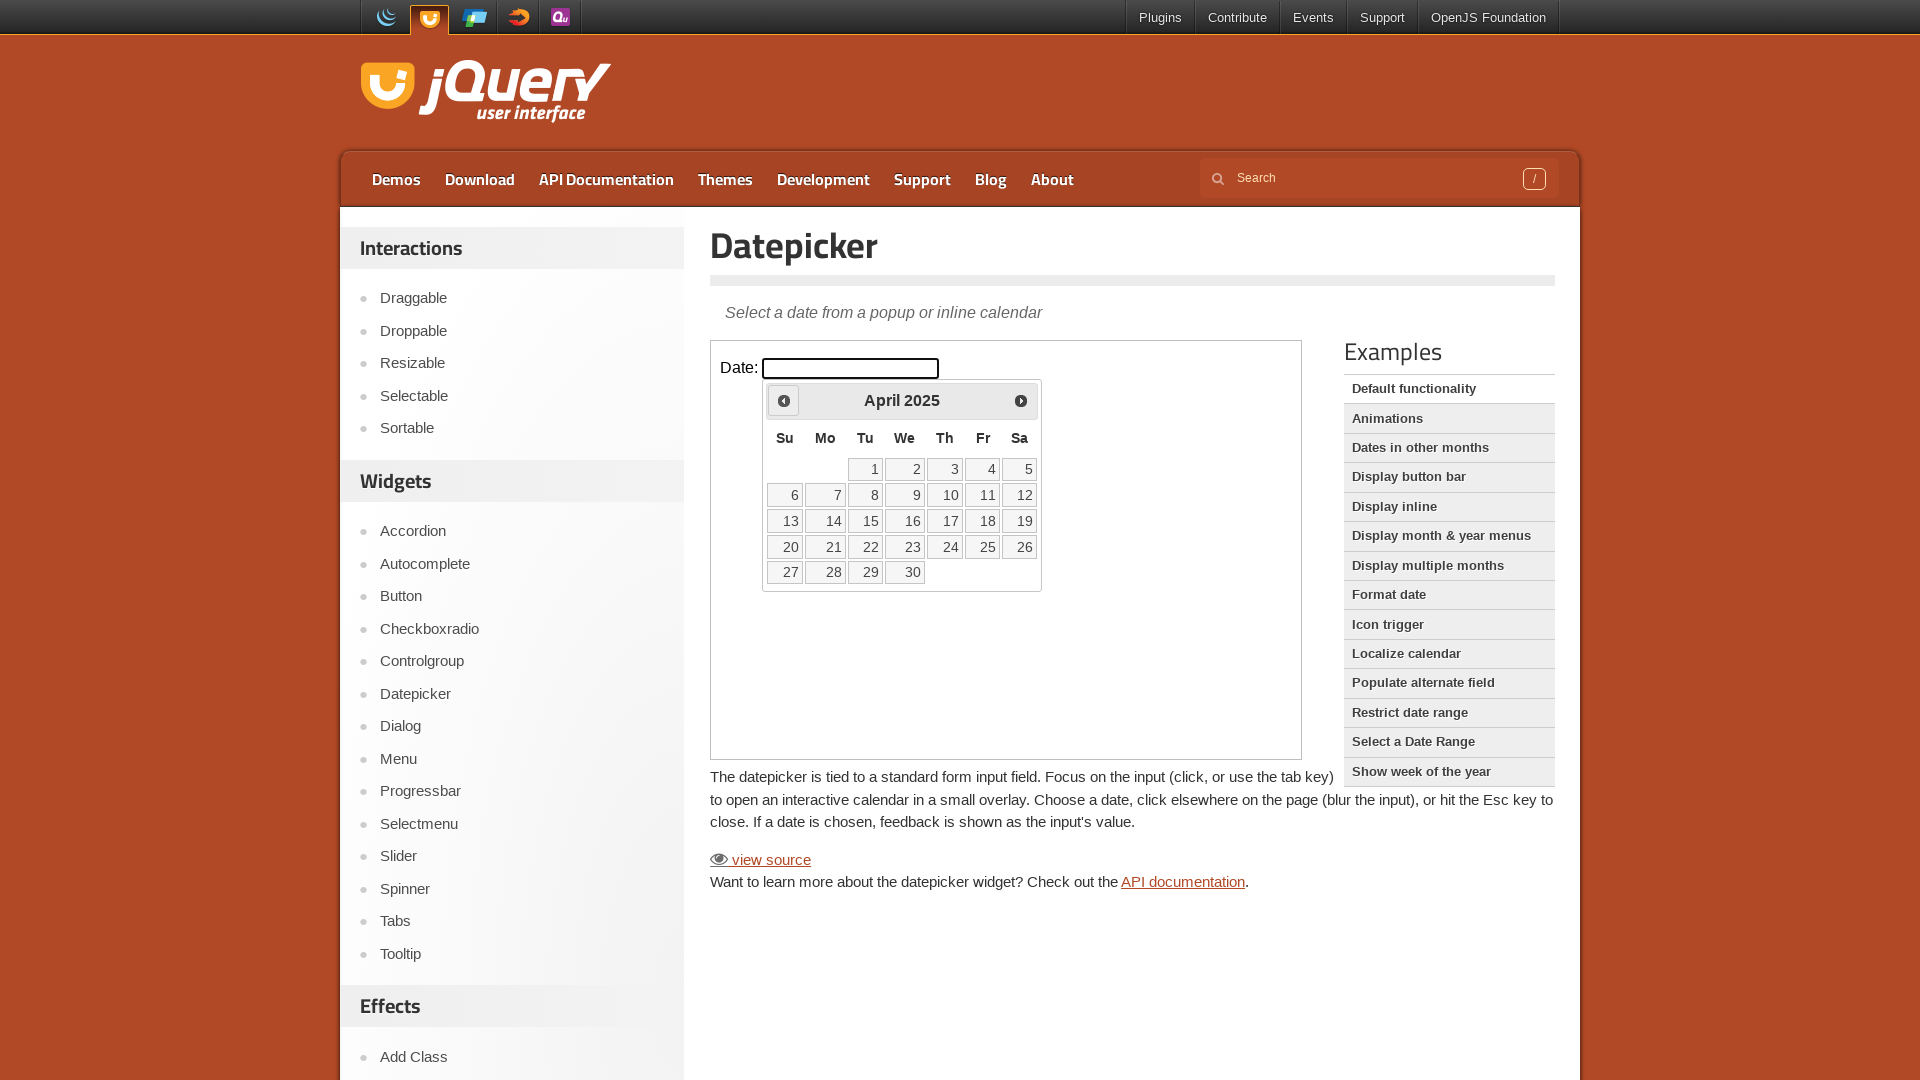

Waited 300ms for calendar animation
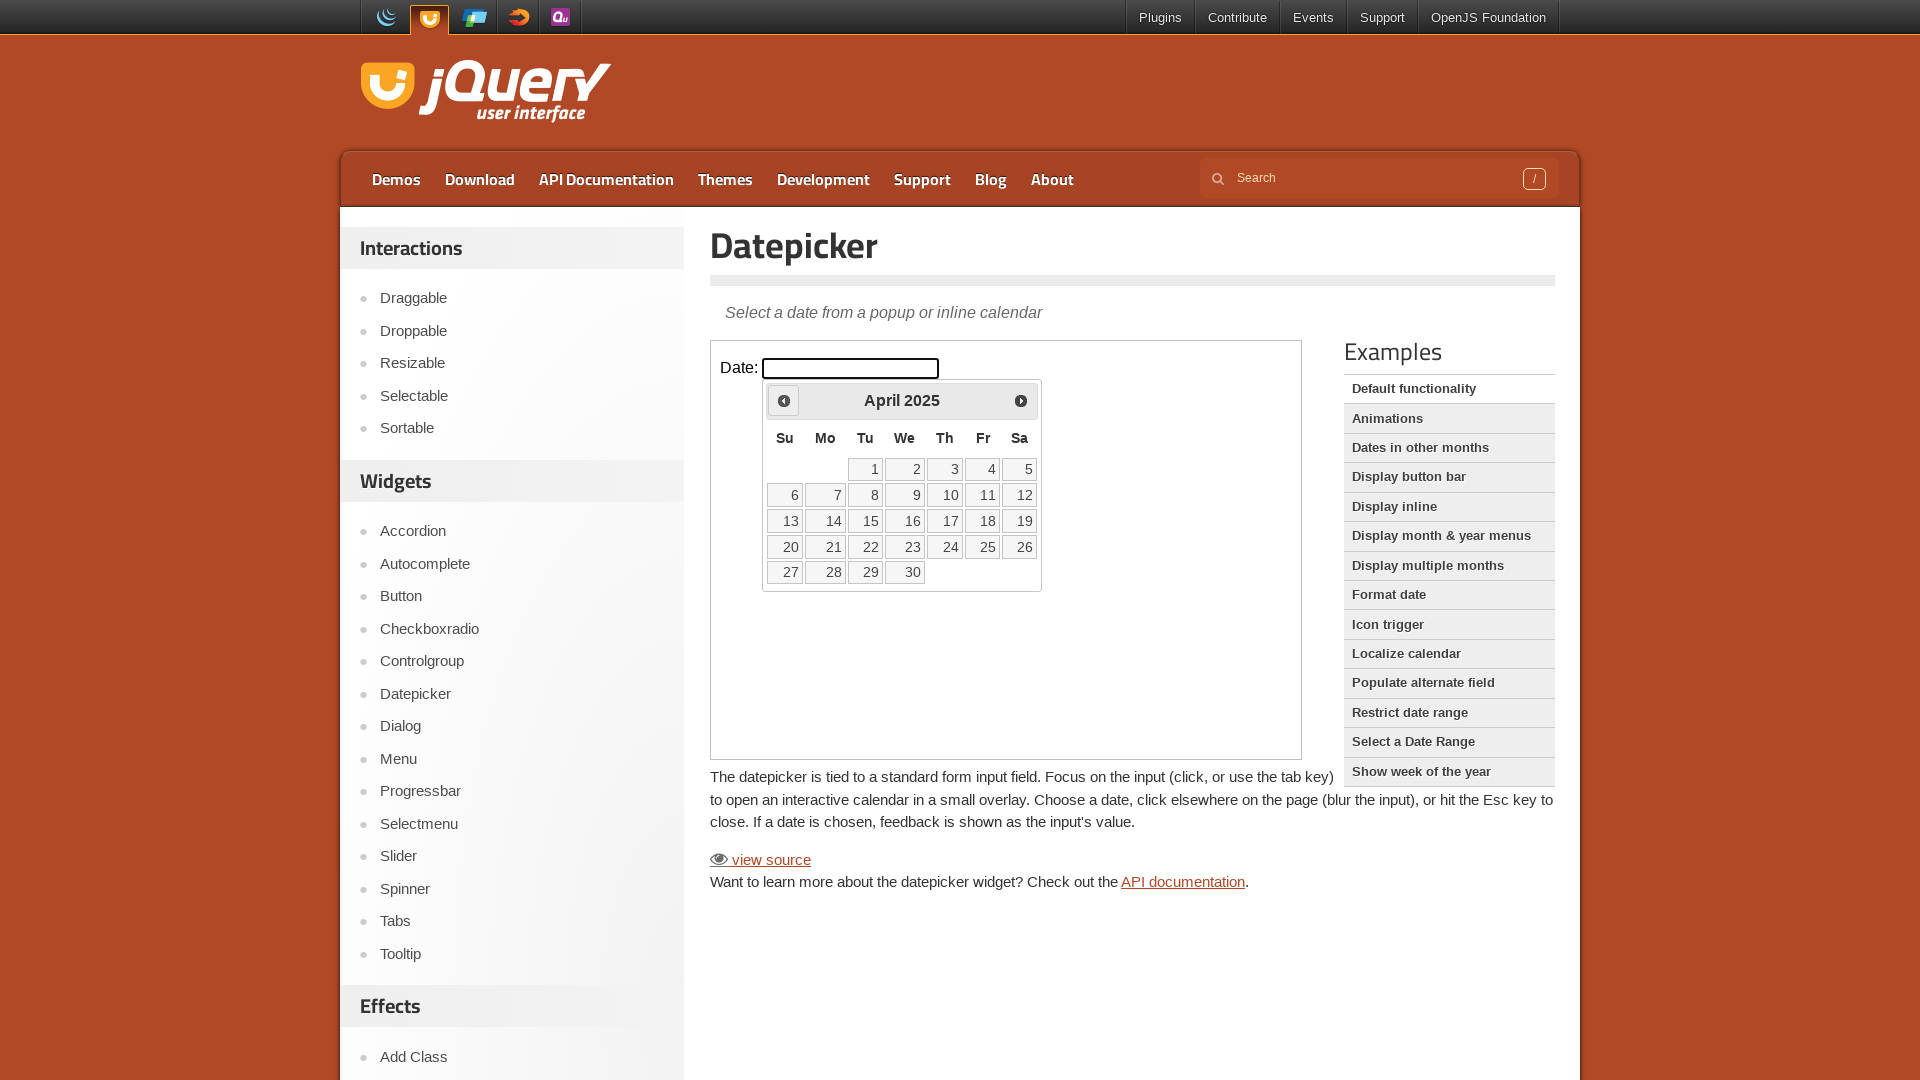

Retrieved datepicker title: April 2025
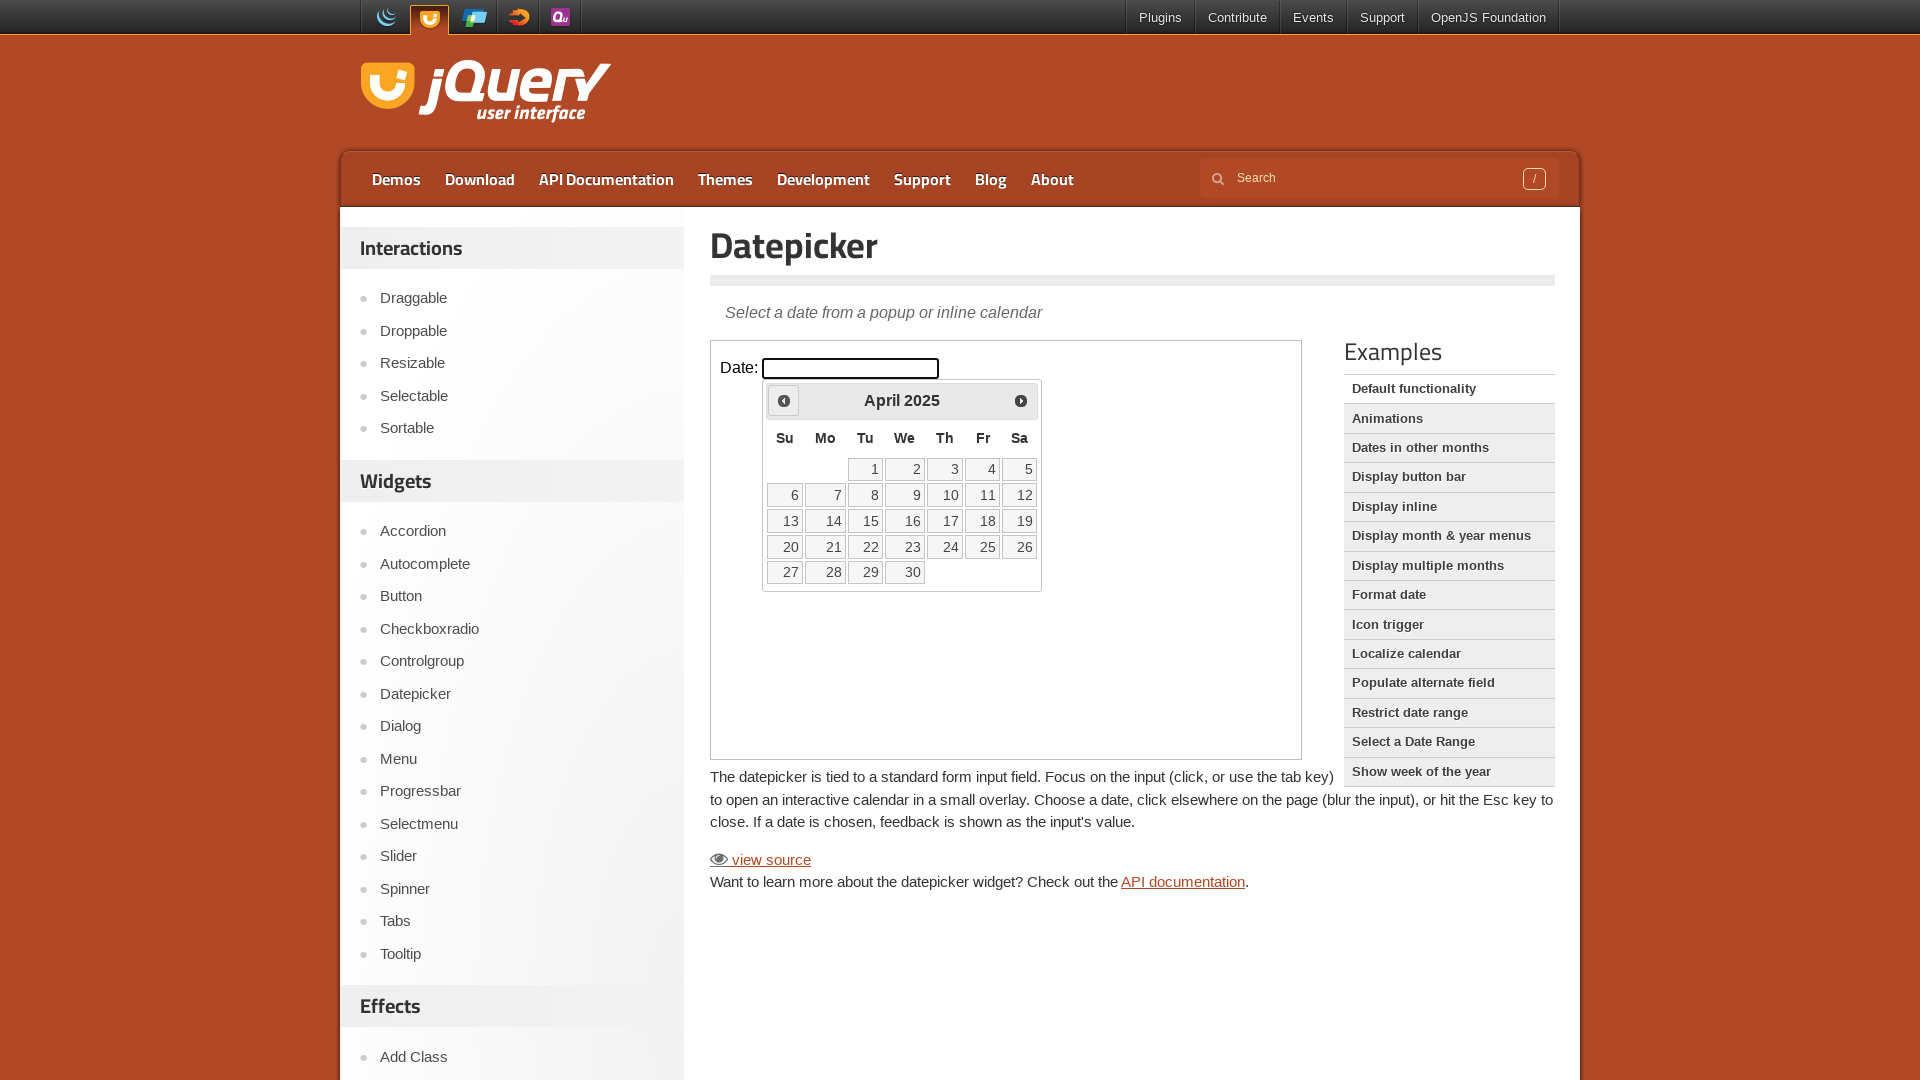

Clicked previous month button at (784, 400) on iframe.demo-frame >> internal:control=enter-frame >> a.ui-datepicker-prev
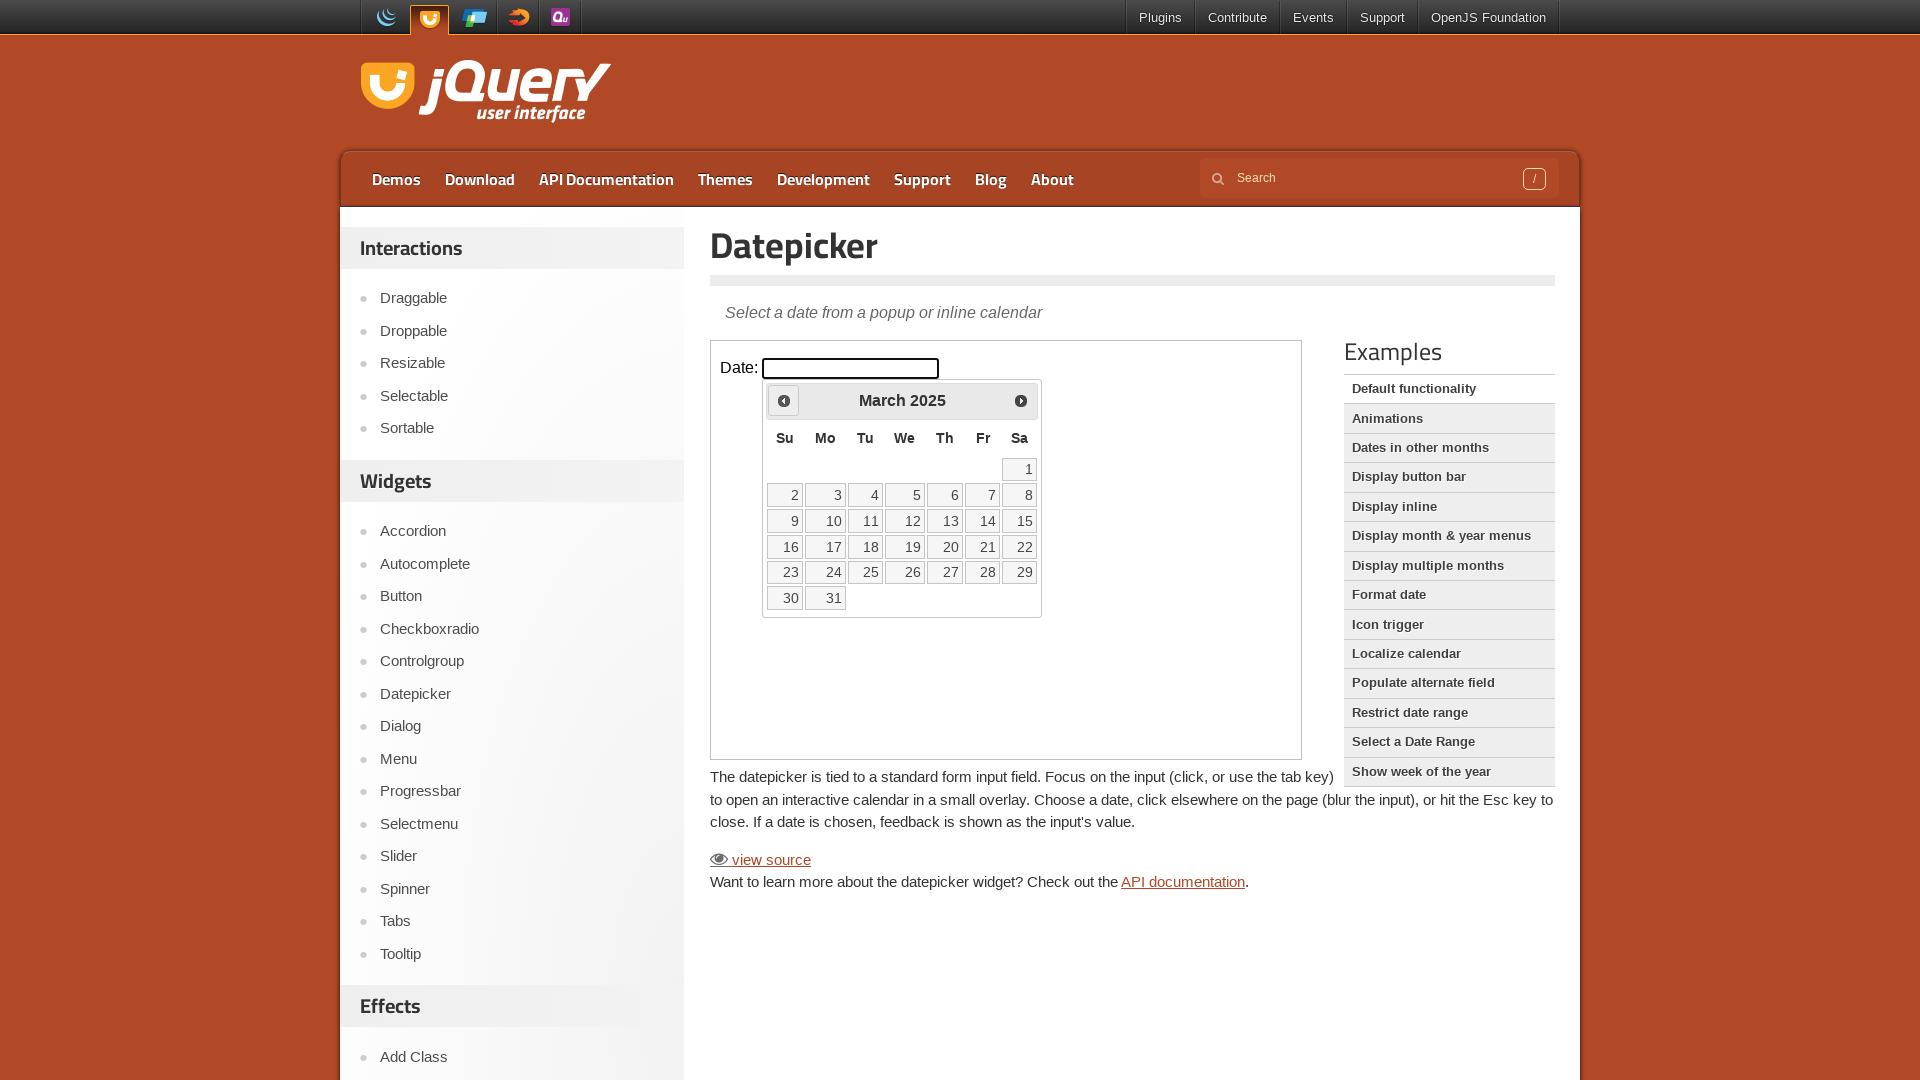

Waited 300ms for calendar animation
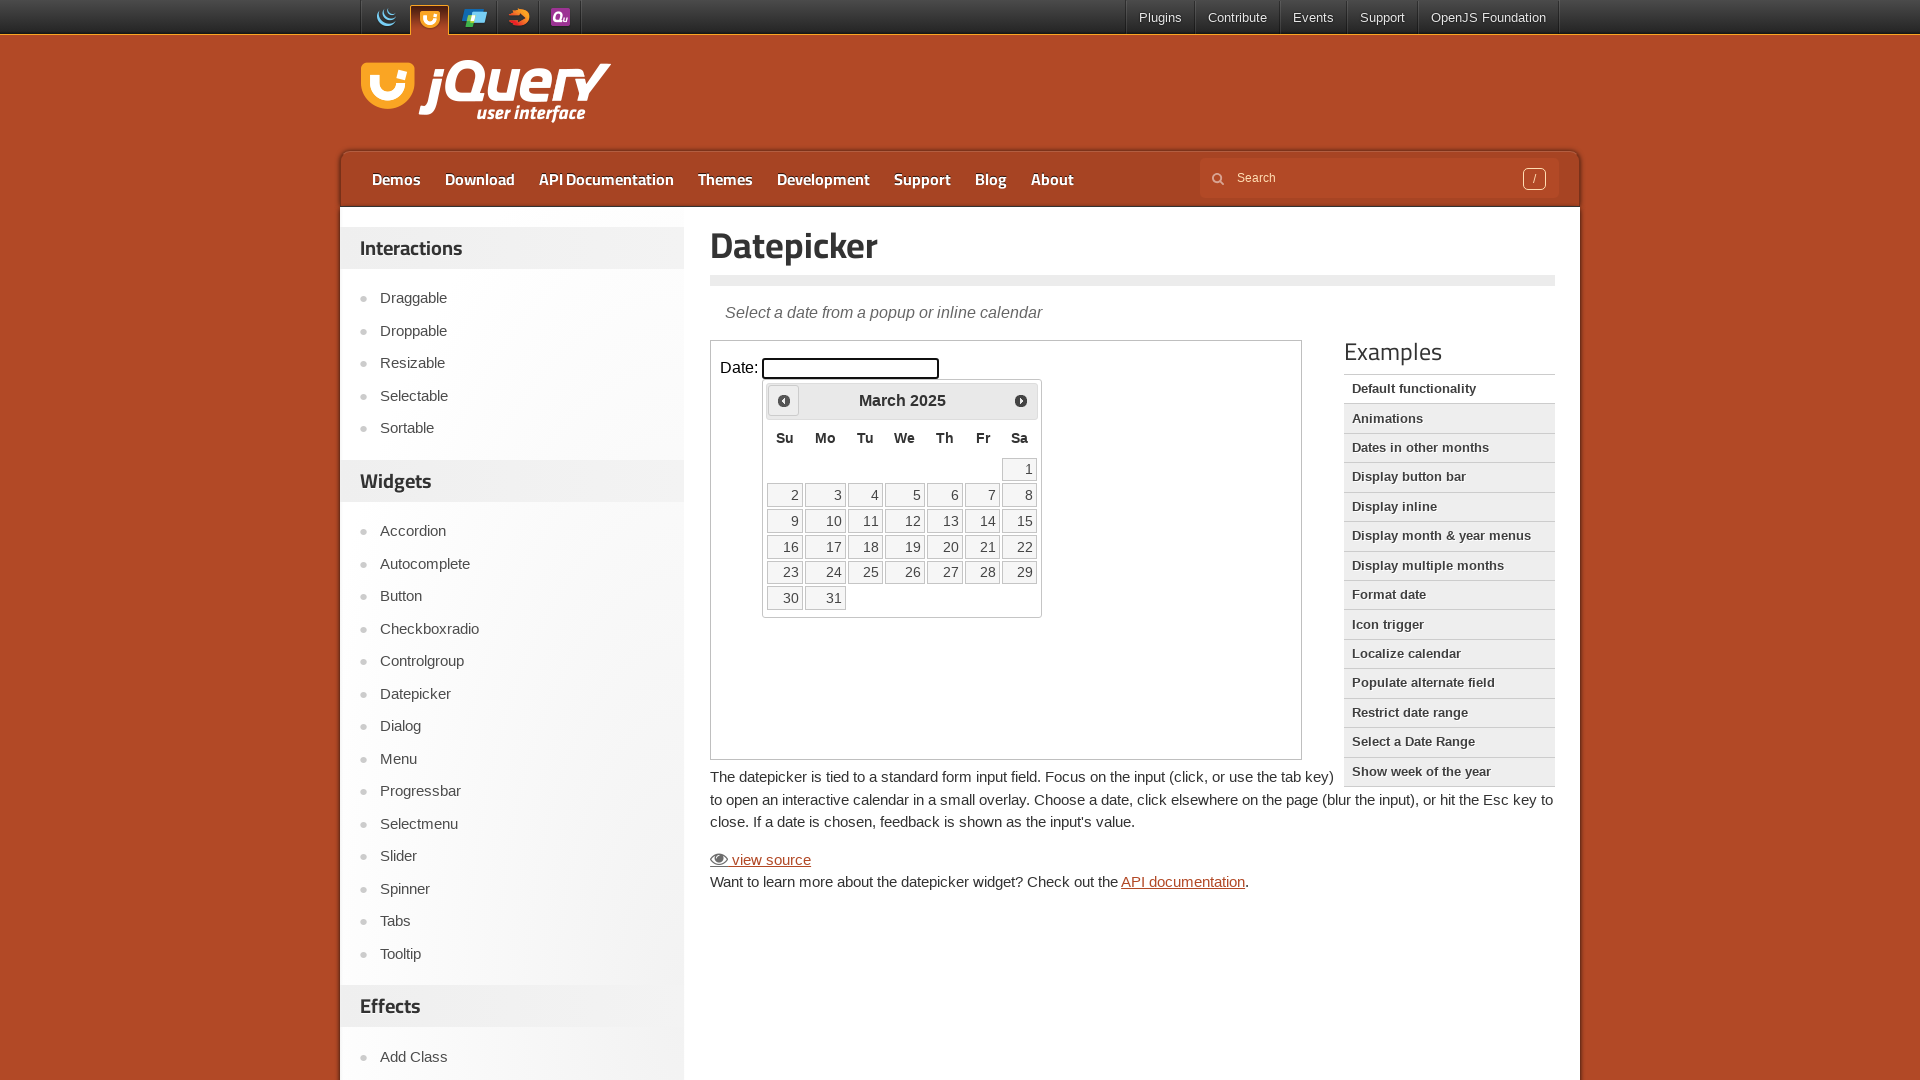

Retrieved datepicker title: March 2025
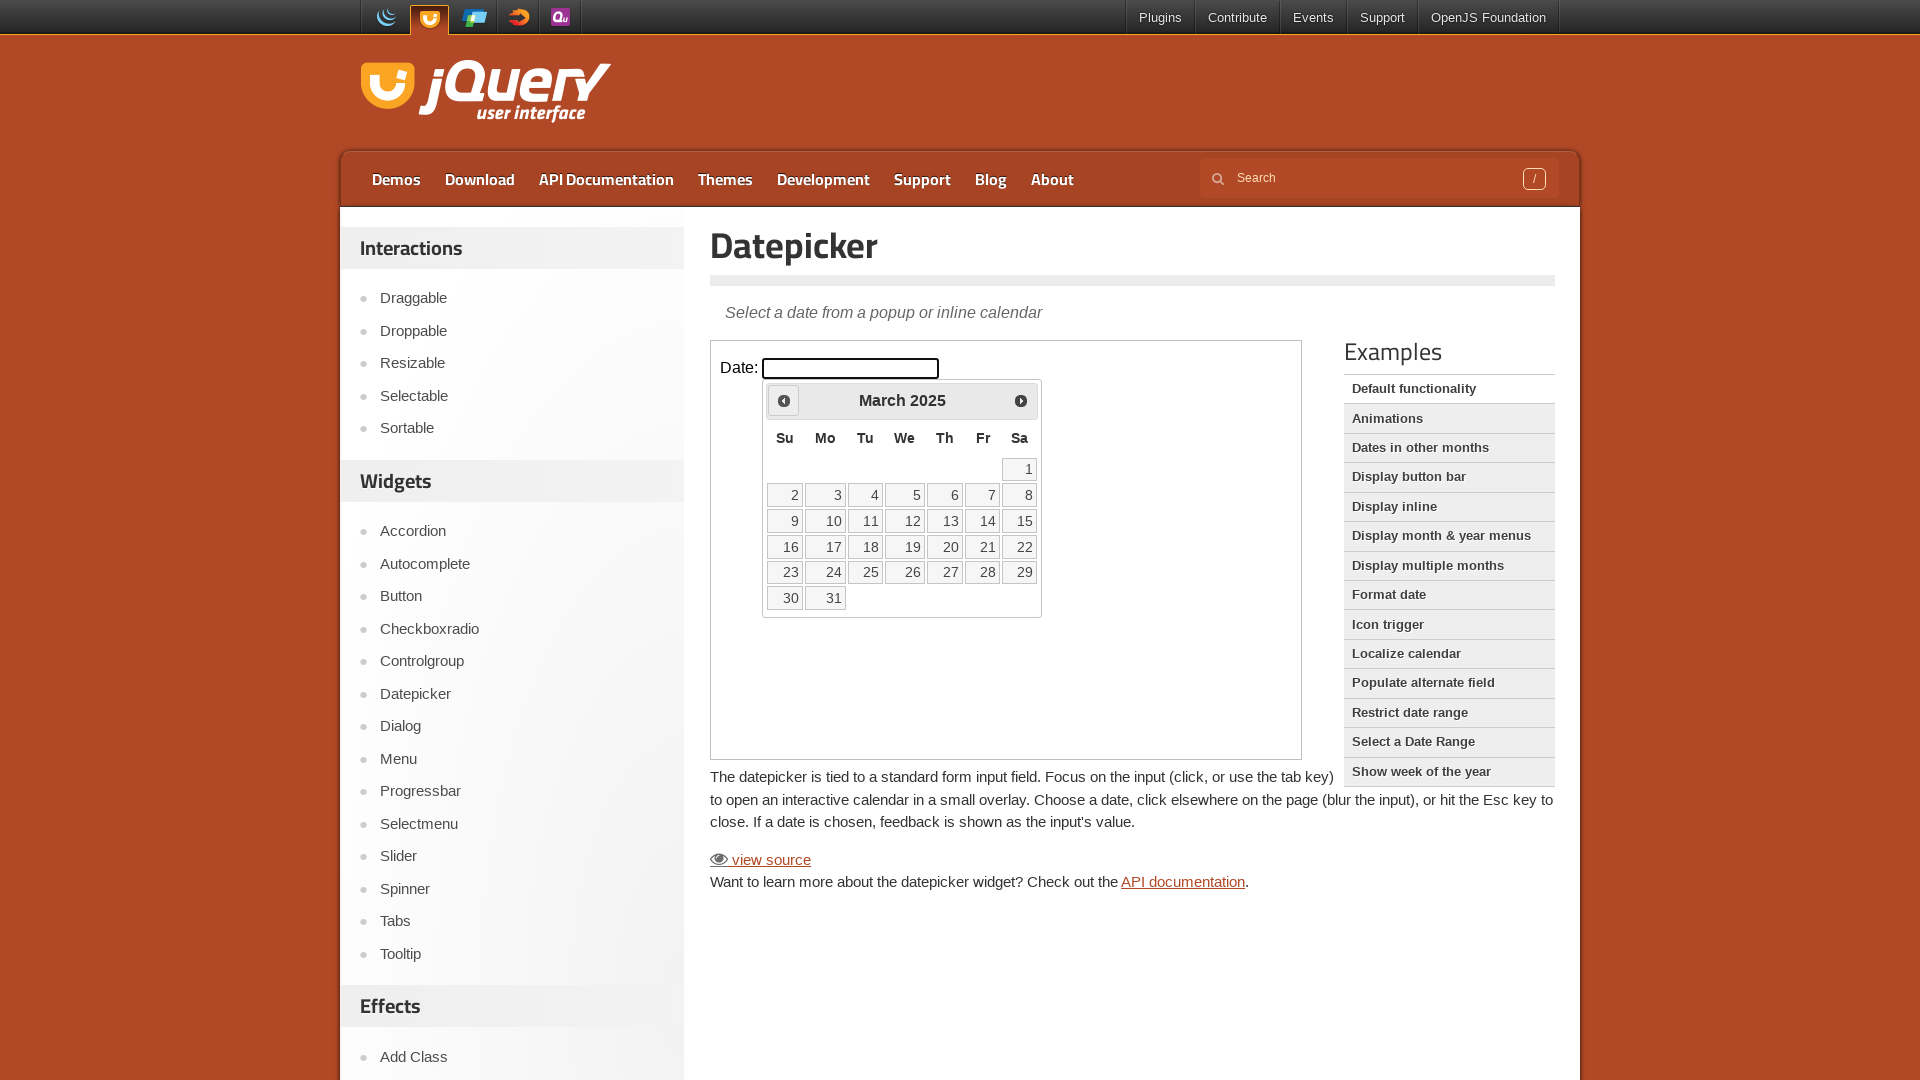

Clicked previous month button at (784, 400) on iframe.demo-frame >> internal:control=enter-frame >> a.ui-datepicker-prev
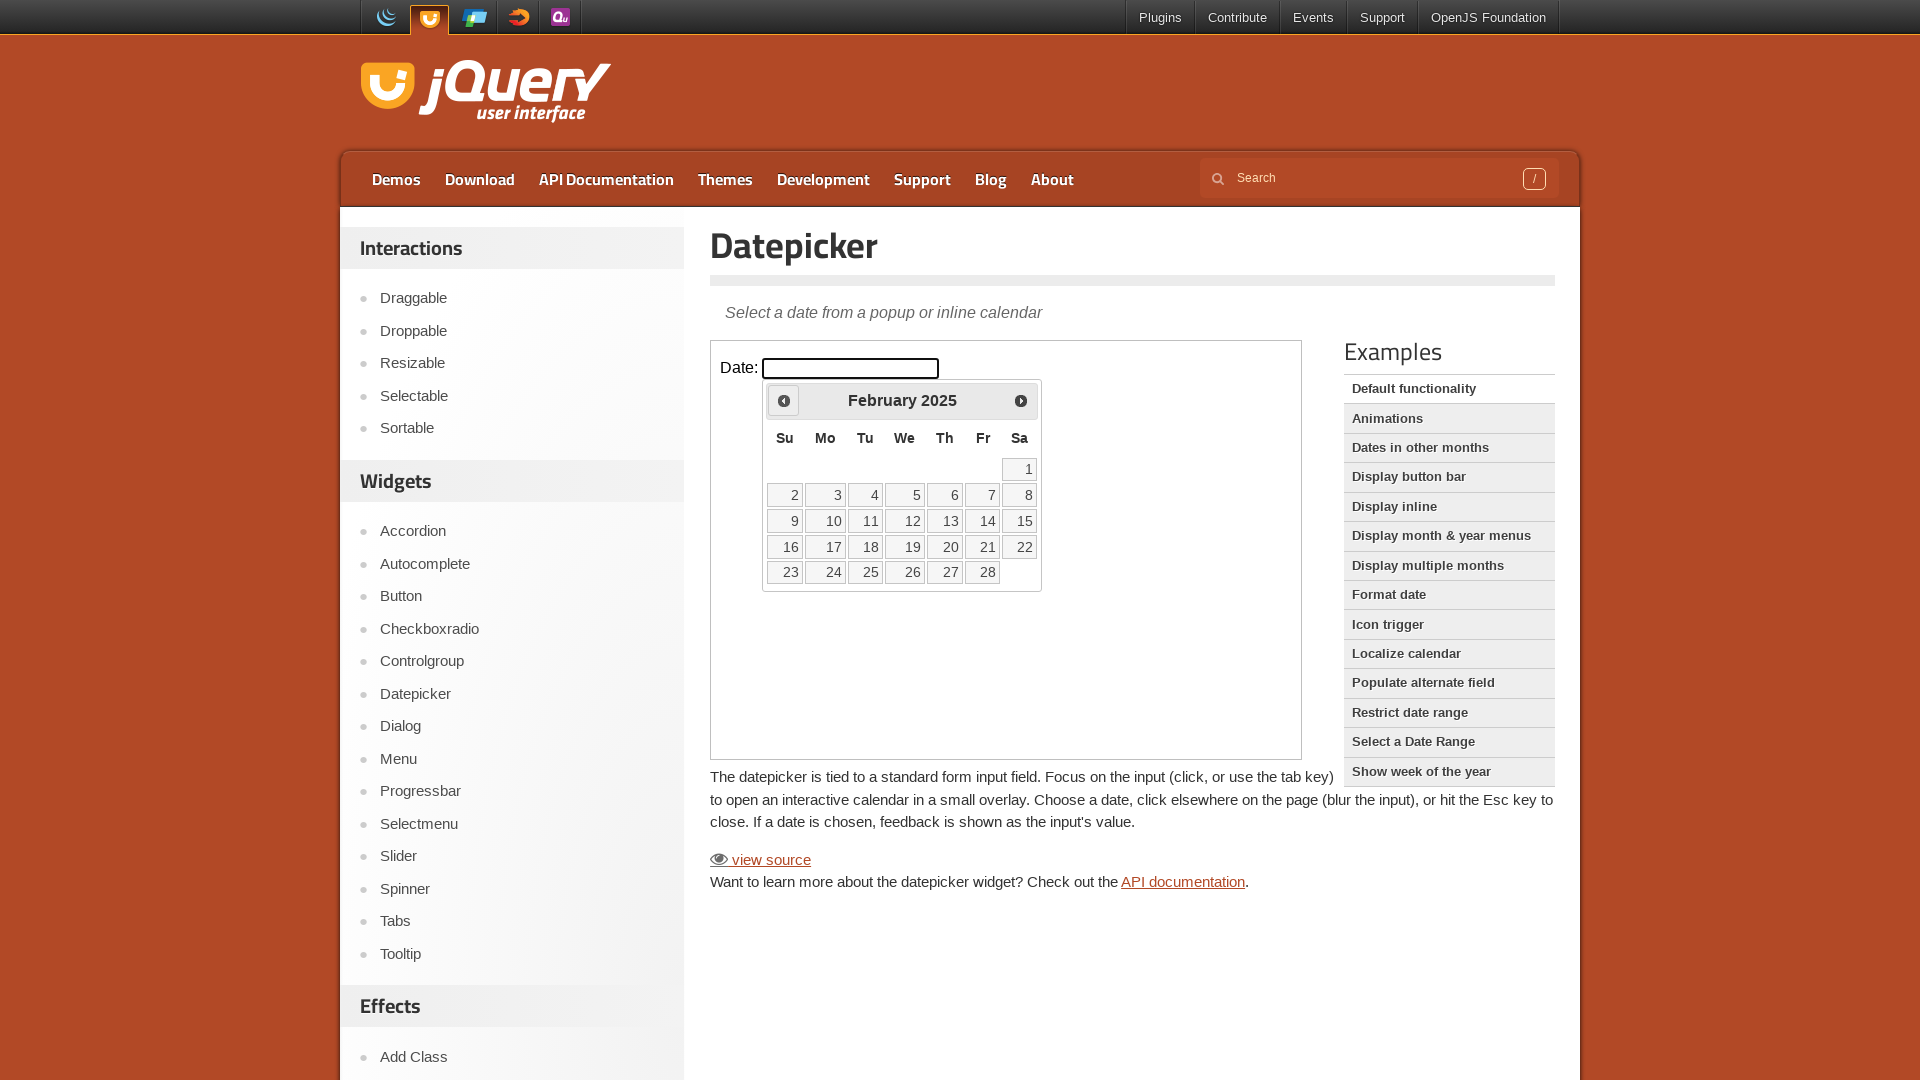

Waited 300ms for calendar animation
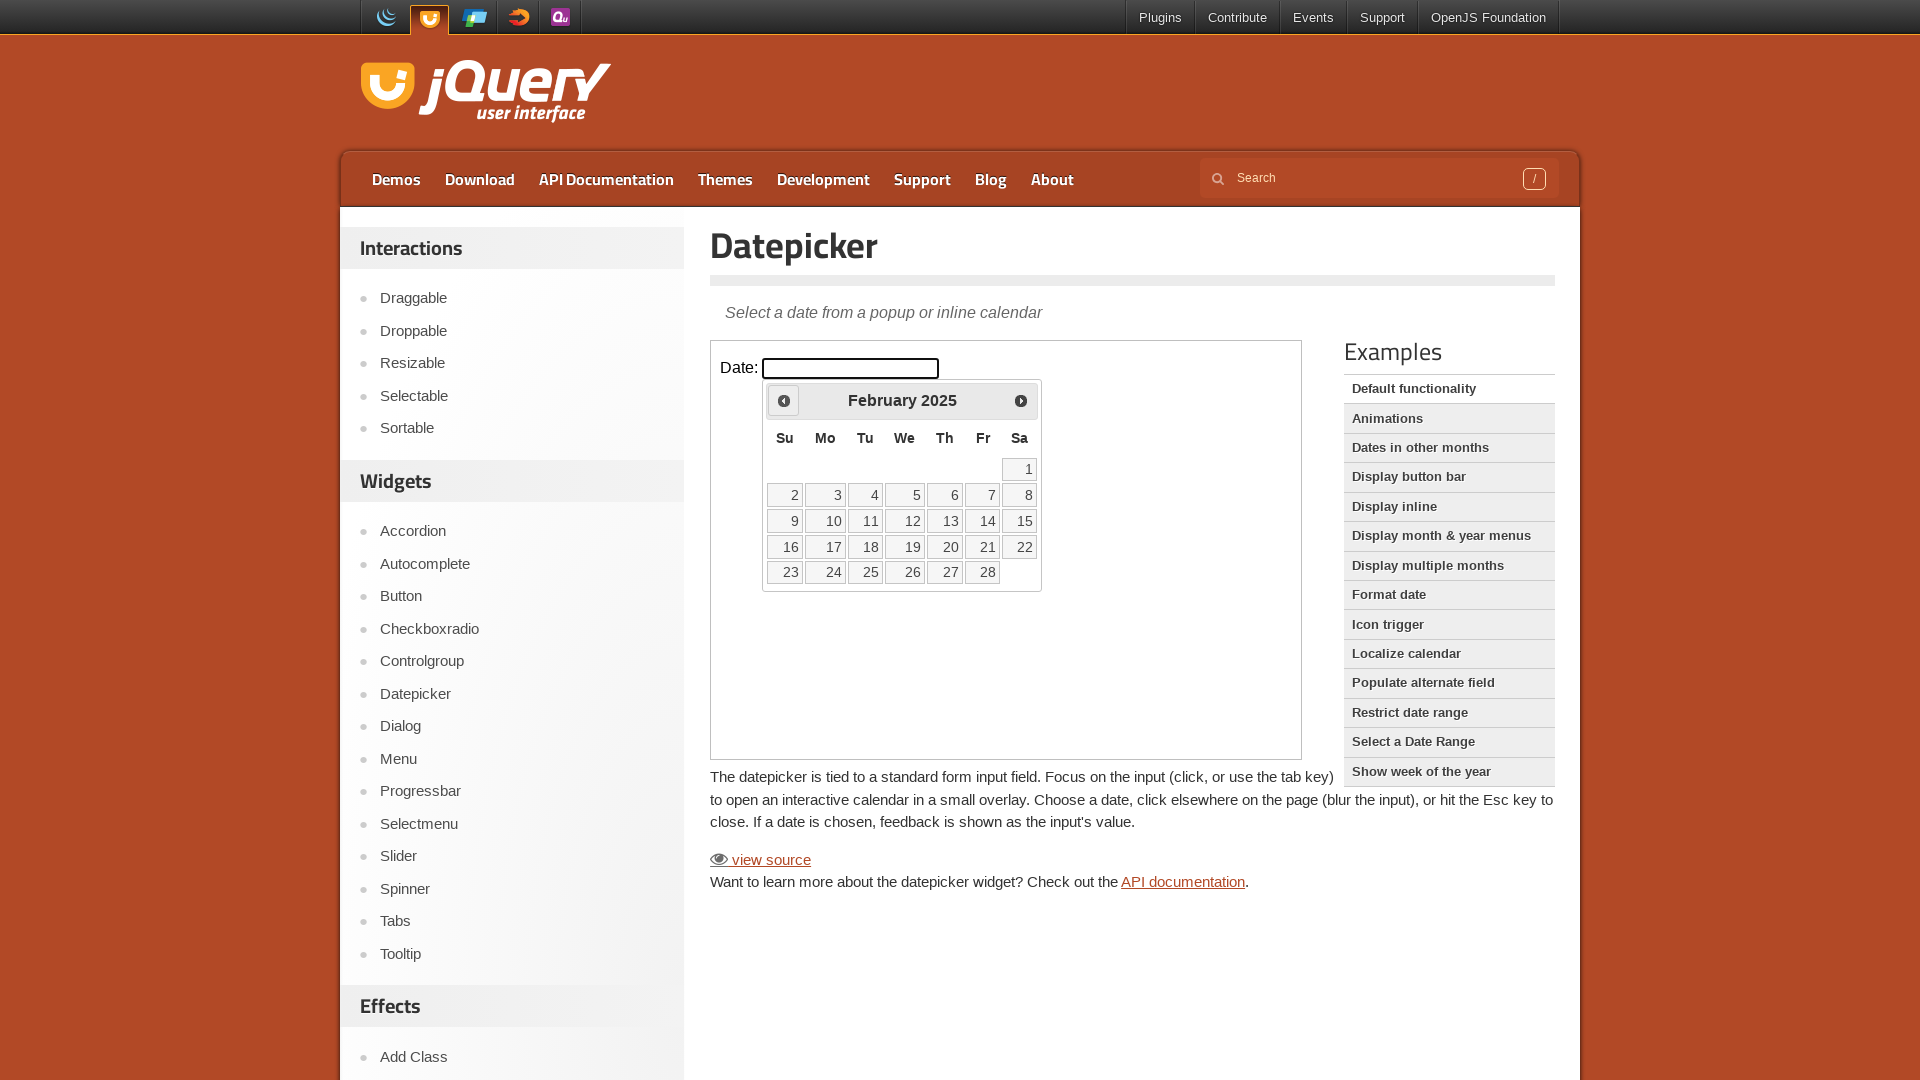

Selected the 2nd day of April 2022 at (785, 495) on iframe.demo-frame >> internal:control=enter-frame >> table.ui-datepicker-calenda
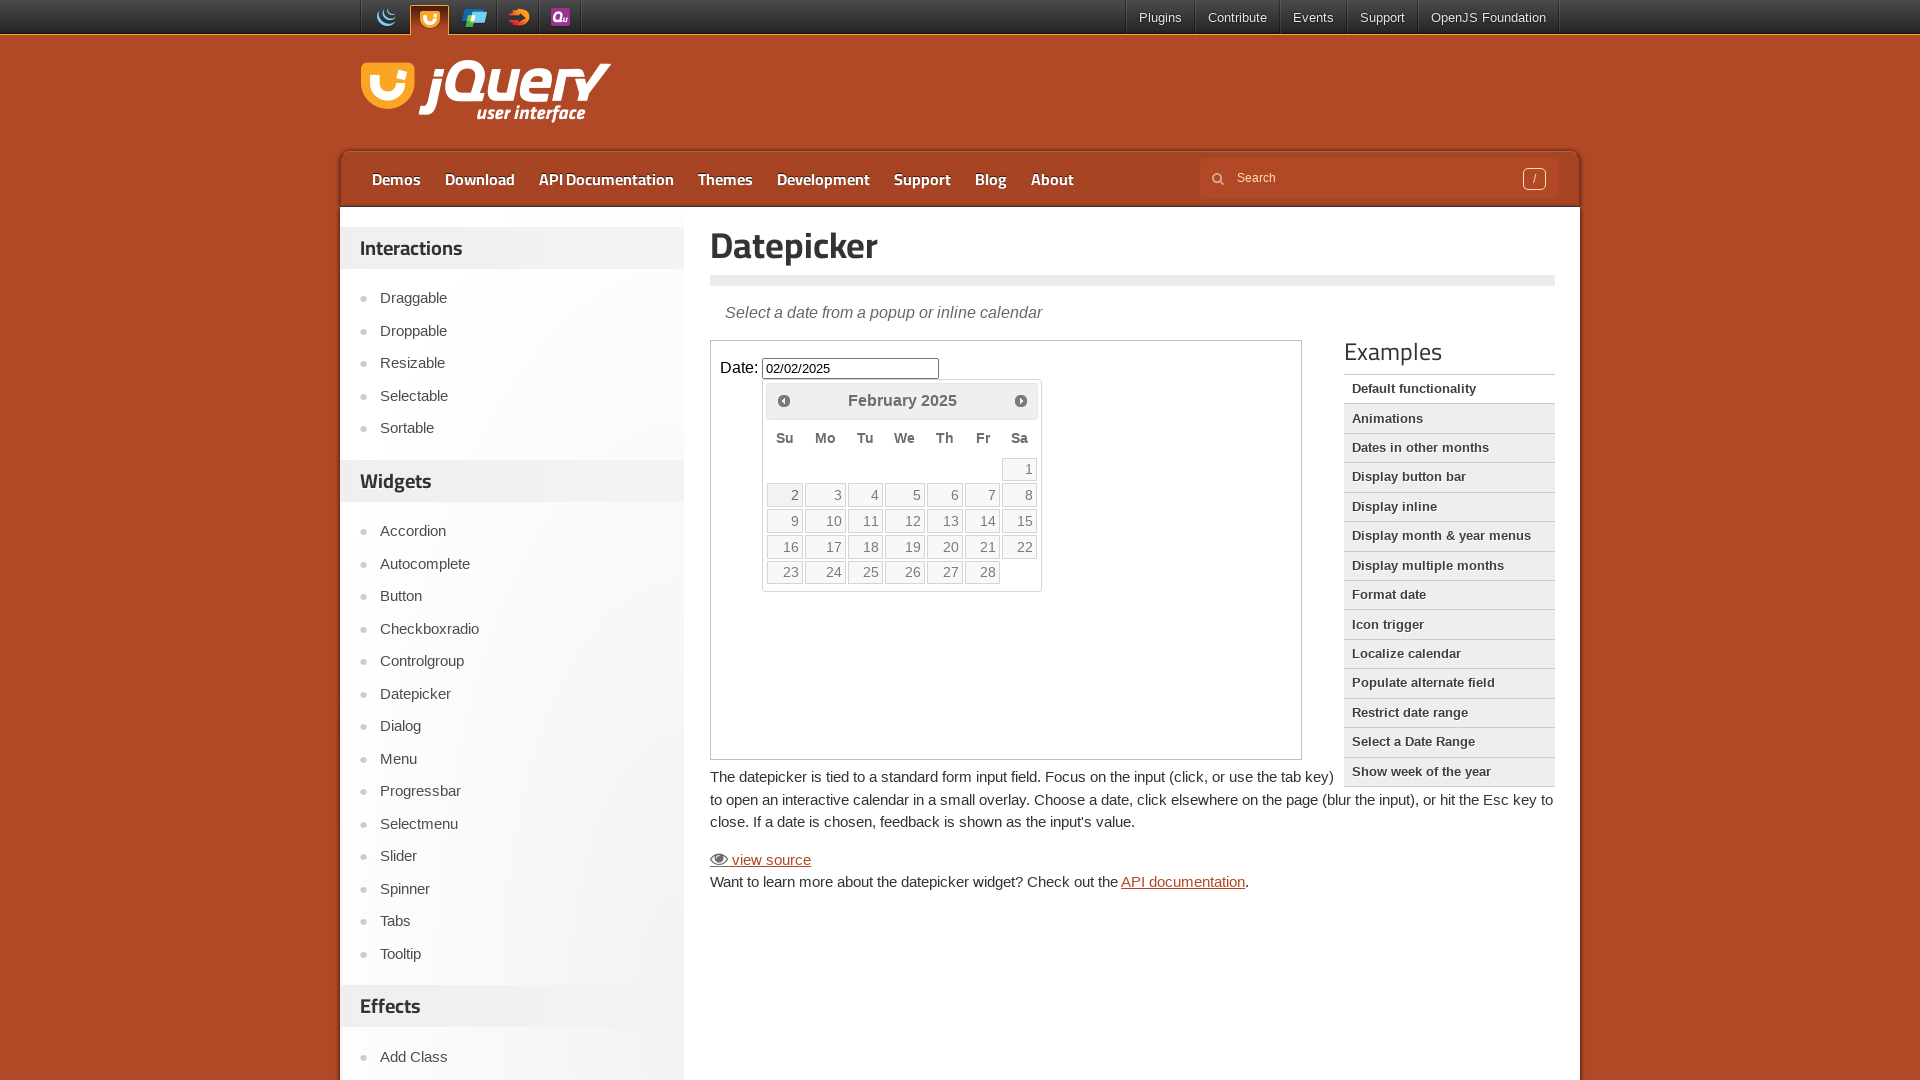

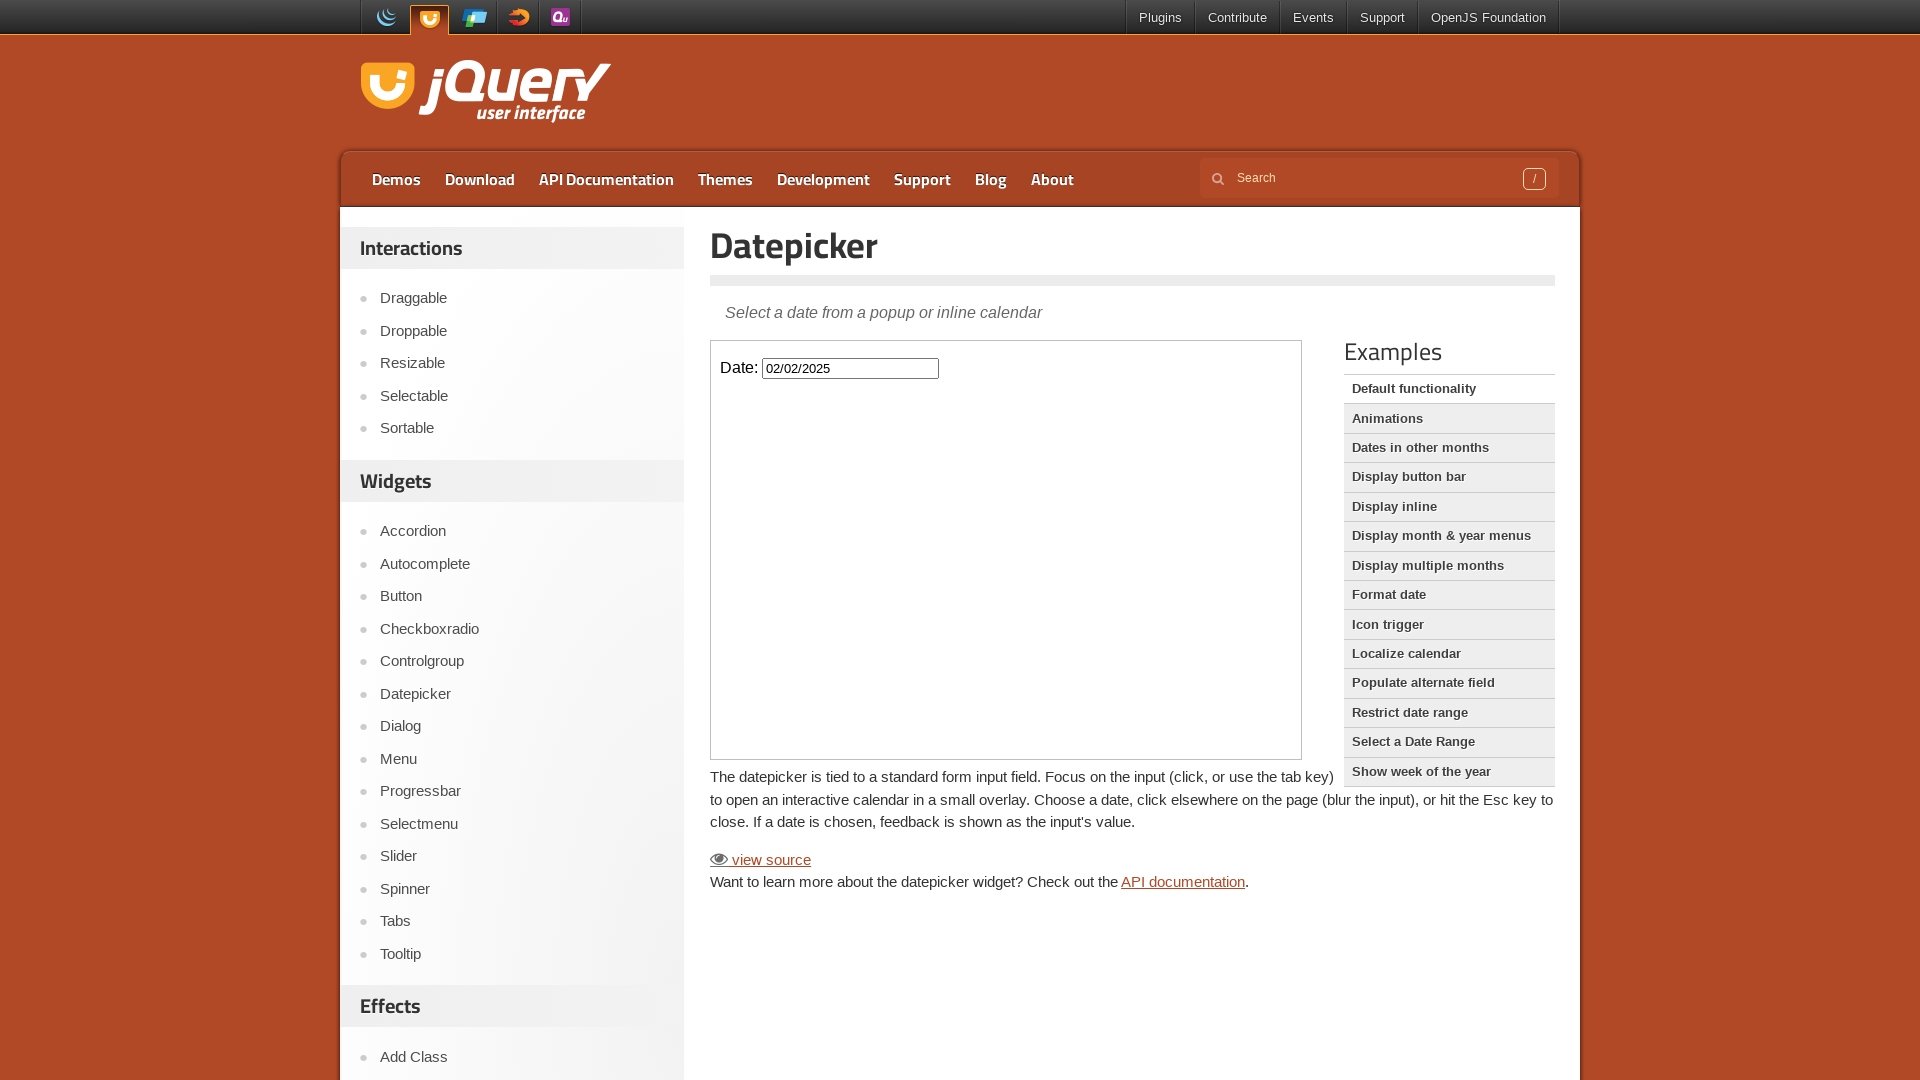